Tests selecting all checkboxes on the page, verifying they are selected, then deselecting all and verifying they are unchecked

Starting URL: https://automationfc.github.io/multiple-fields/

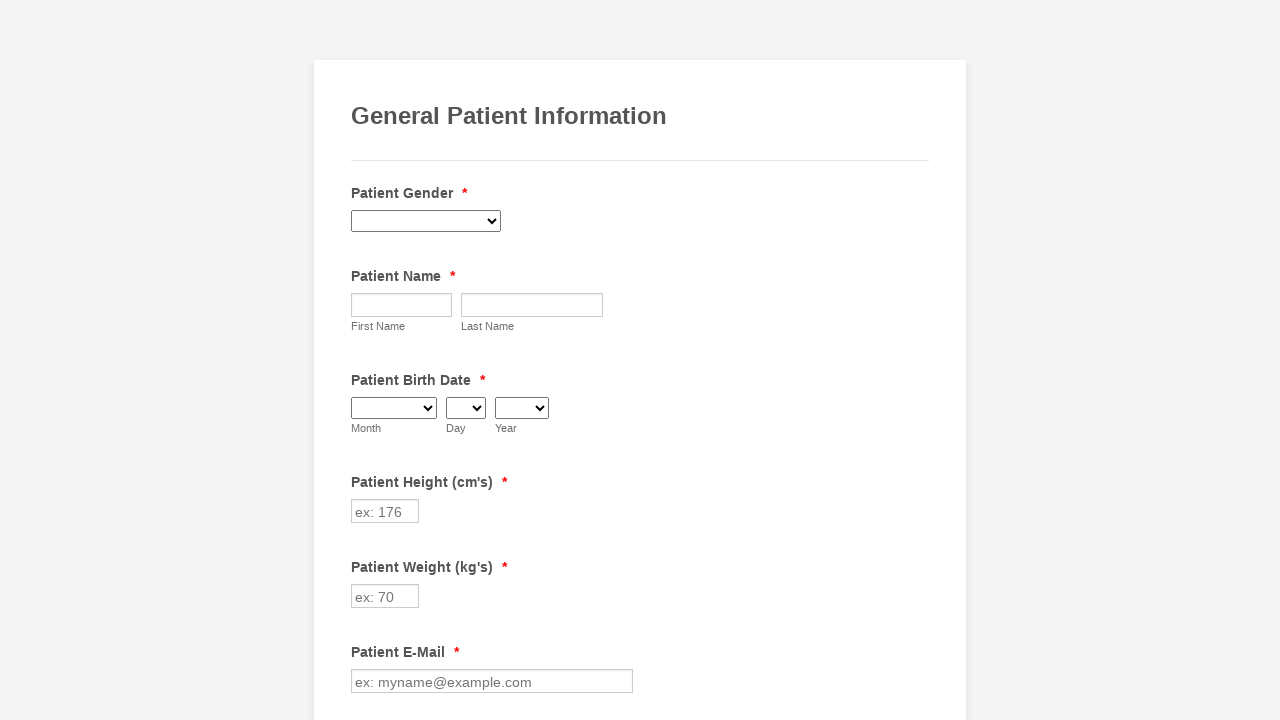

Located all checkboxes on the page
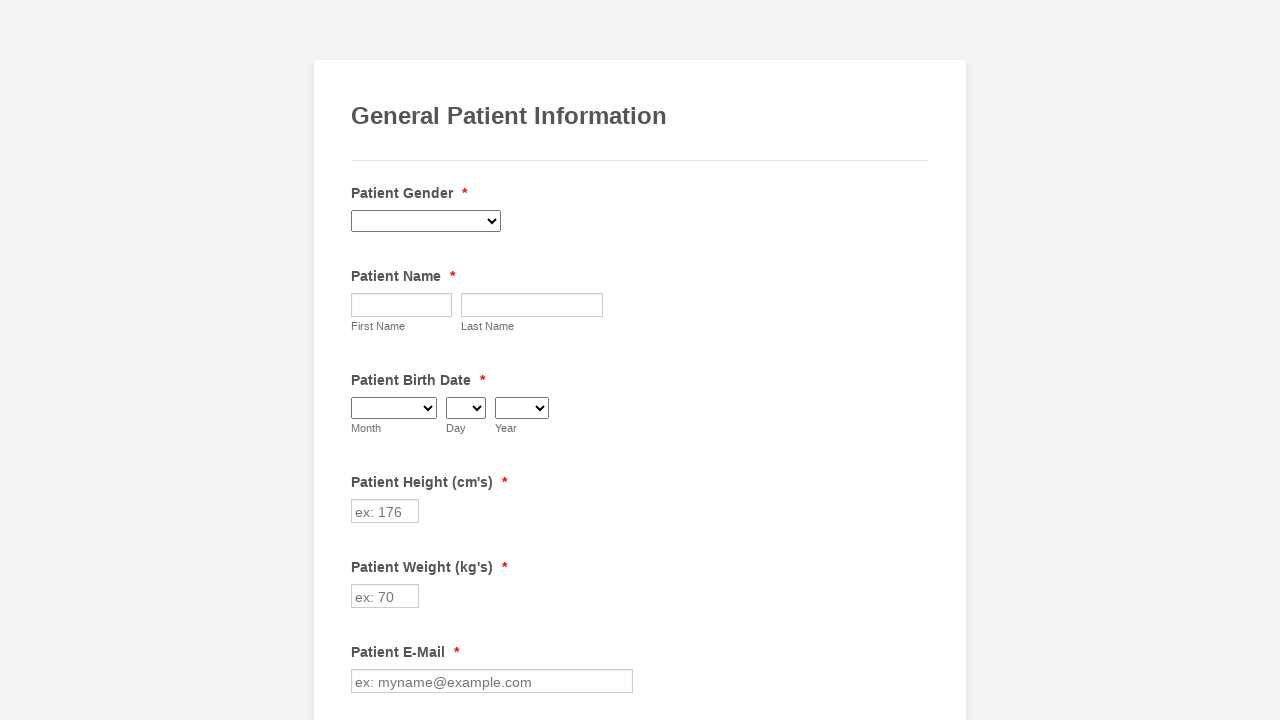

Checked a checkbox at (362, 360) on input[type='checkbox'] >> nth=0
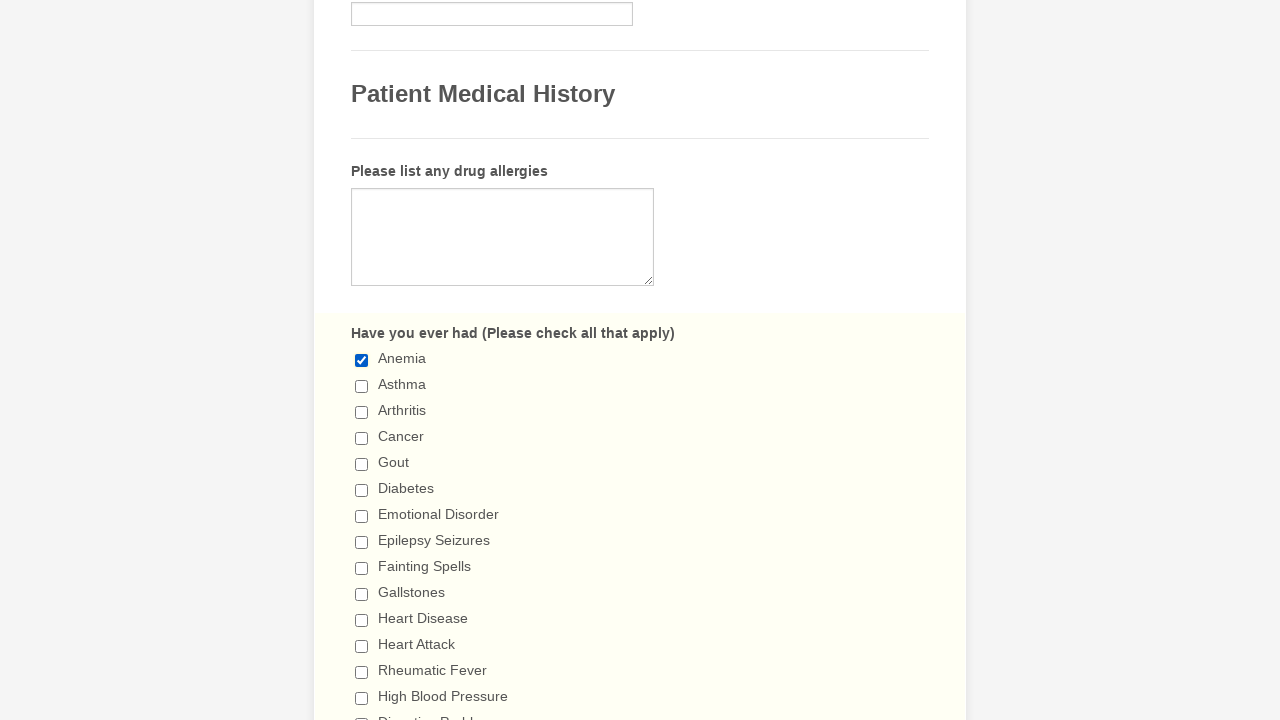

Waited 1 second after checkbox interaction
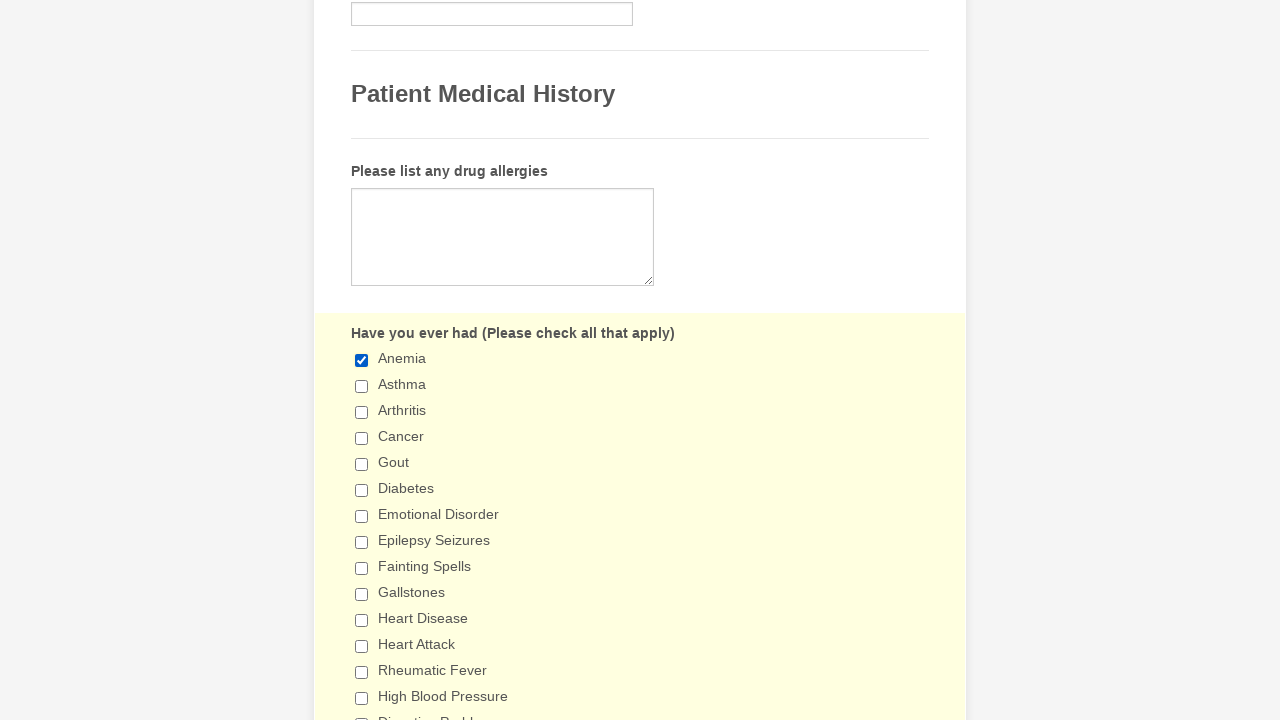

Checked a checkbox at (362, 386) on input[type='checkbox'] >> nth=1
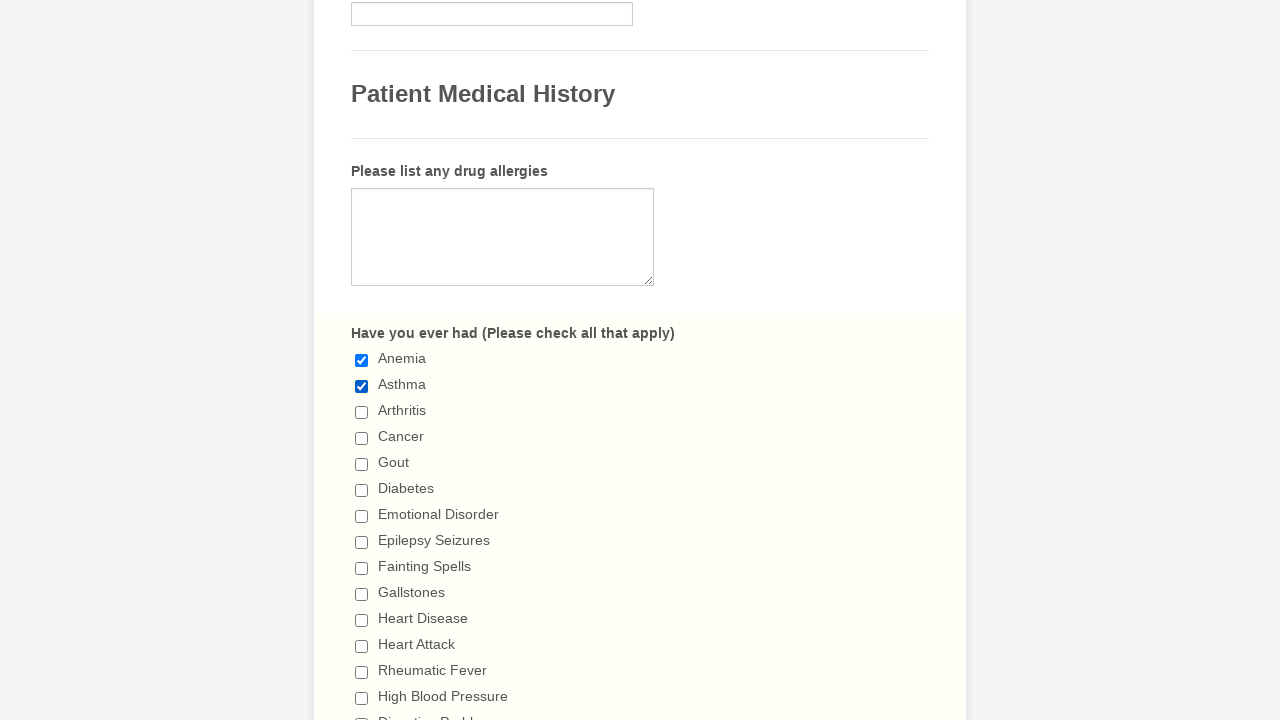

Waited 1 second after checkbox interaction
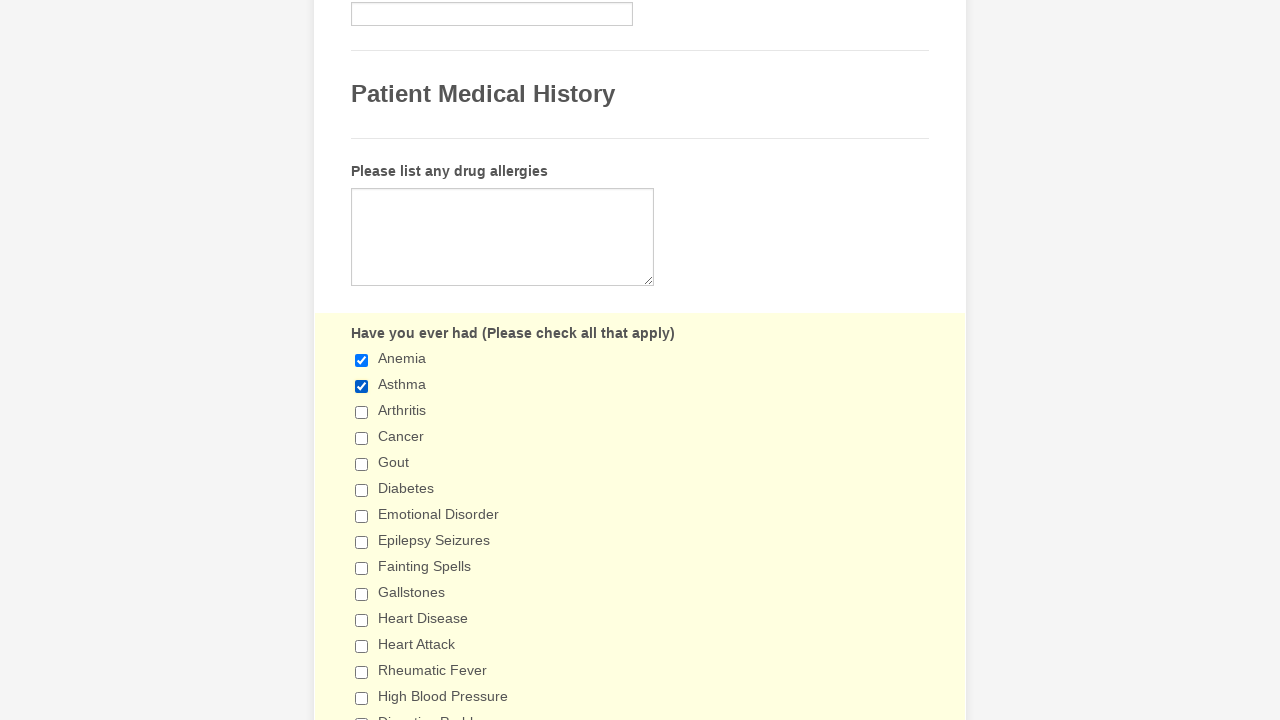

Checked a checkbox at (362, 412) on input[type='checkbox'] >> nth=2
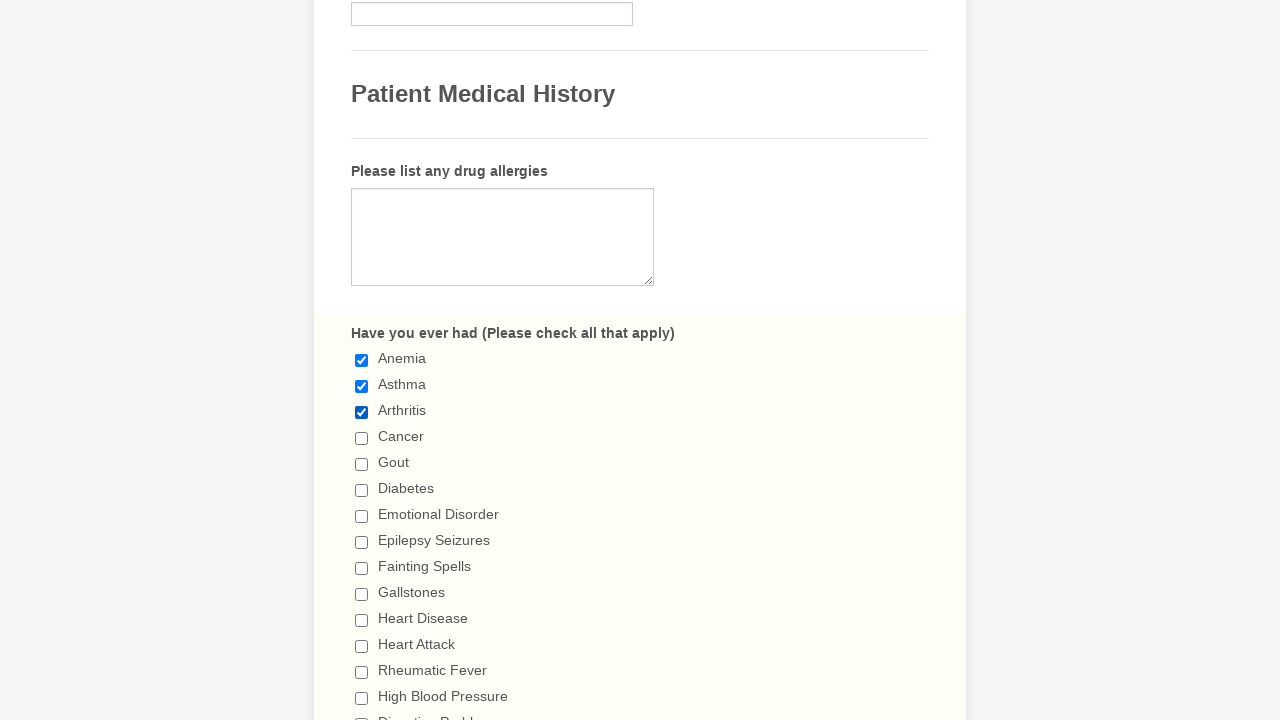

Waited 1 second after checkbox interaction
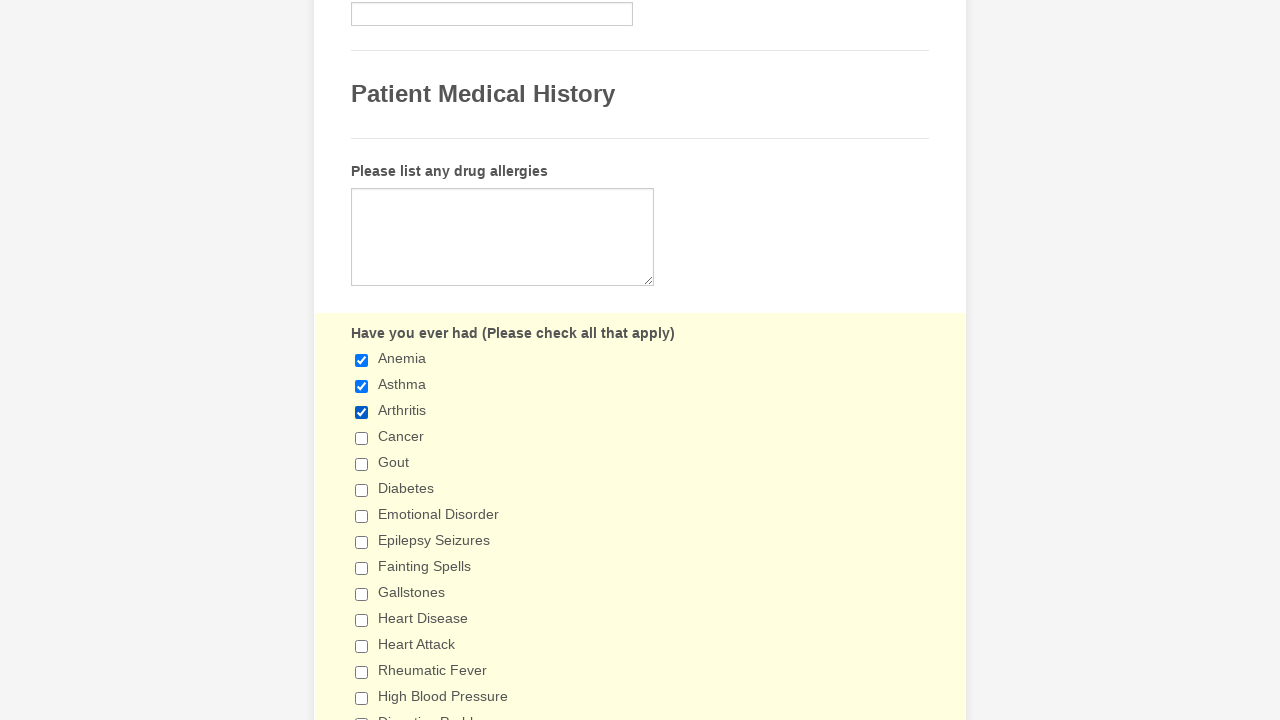

Checked a checkbox at (362, 438) on input[type='checkbox'] >> nth=3
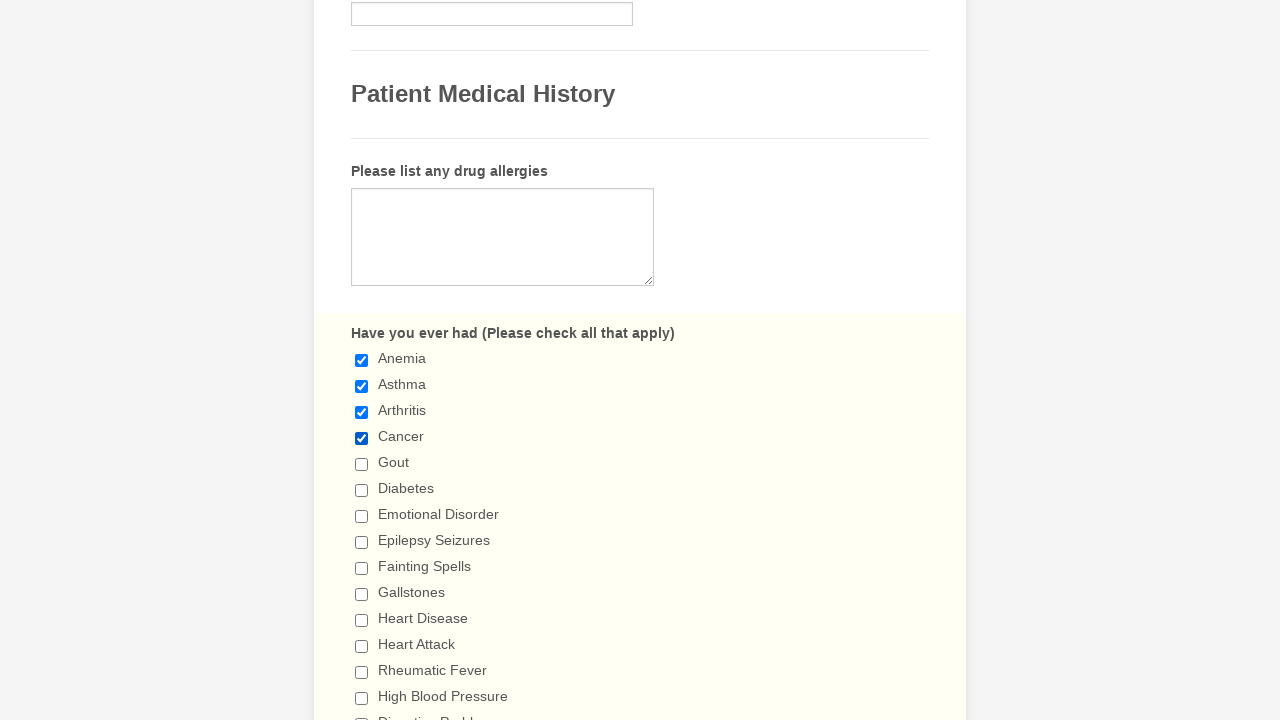

Waited 1 second after checkbox interaction
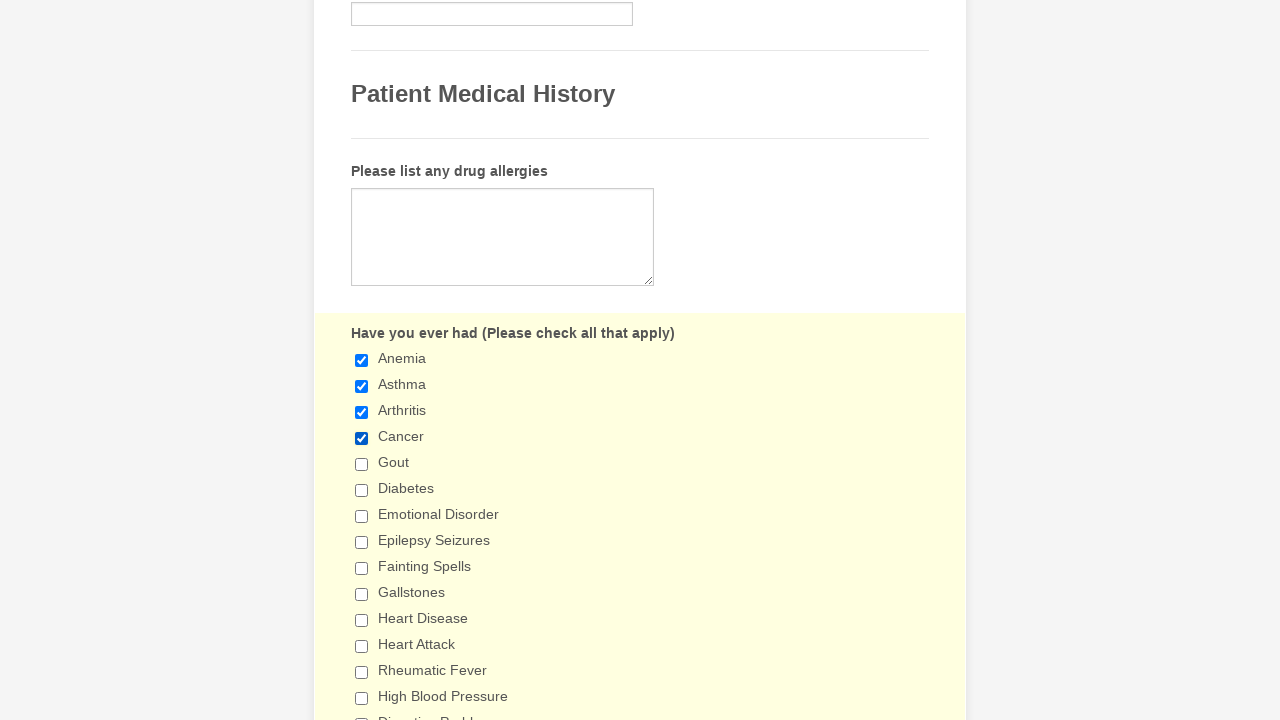

Checked a checkbox at (362, 464) on input[type='checkbox'] >> nth=4
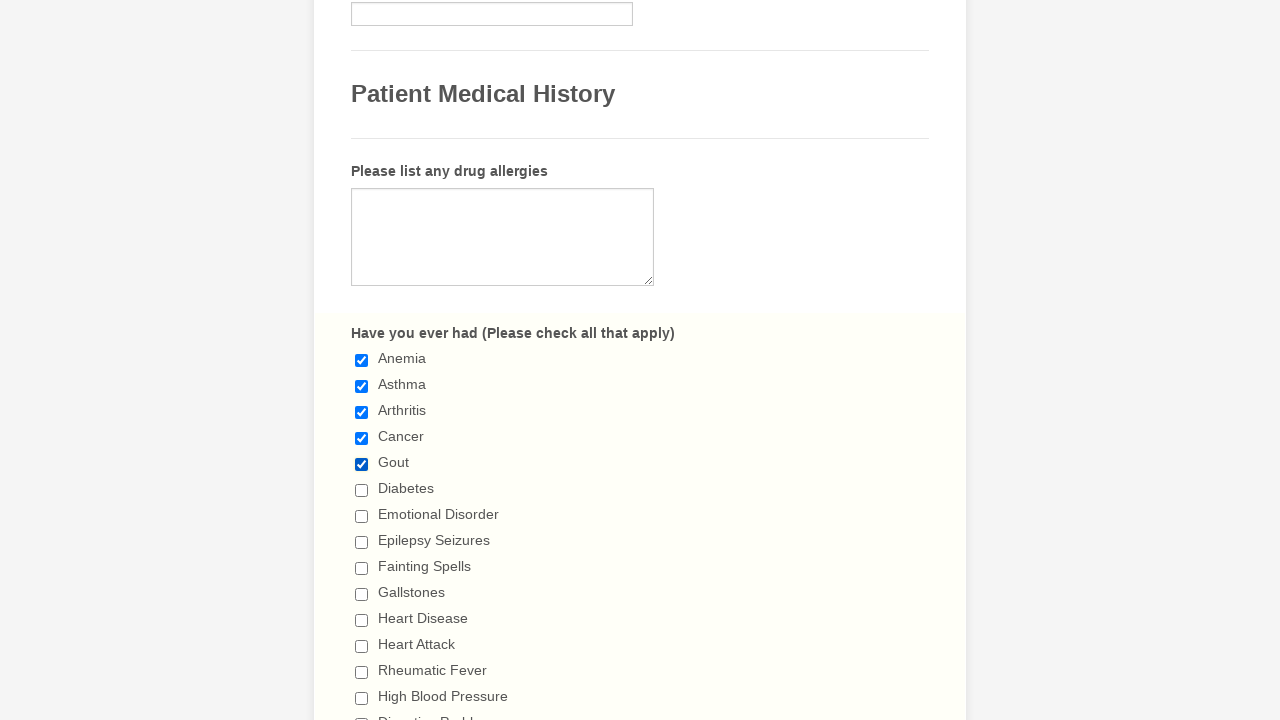

Waited 1 second after checkbox interaction
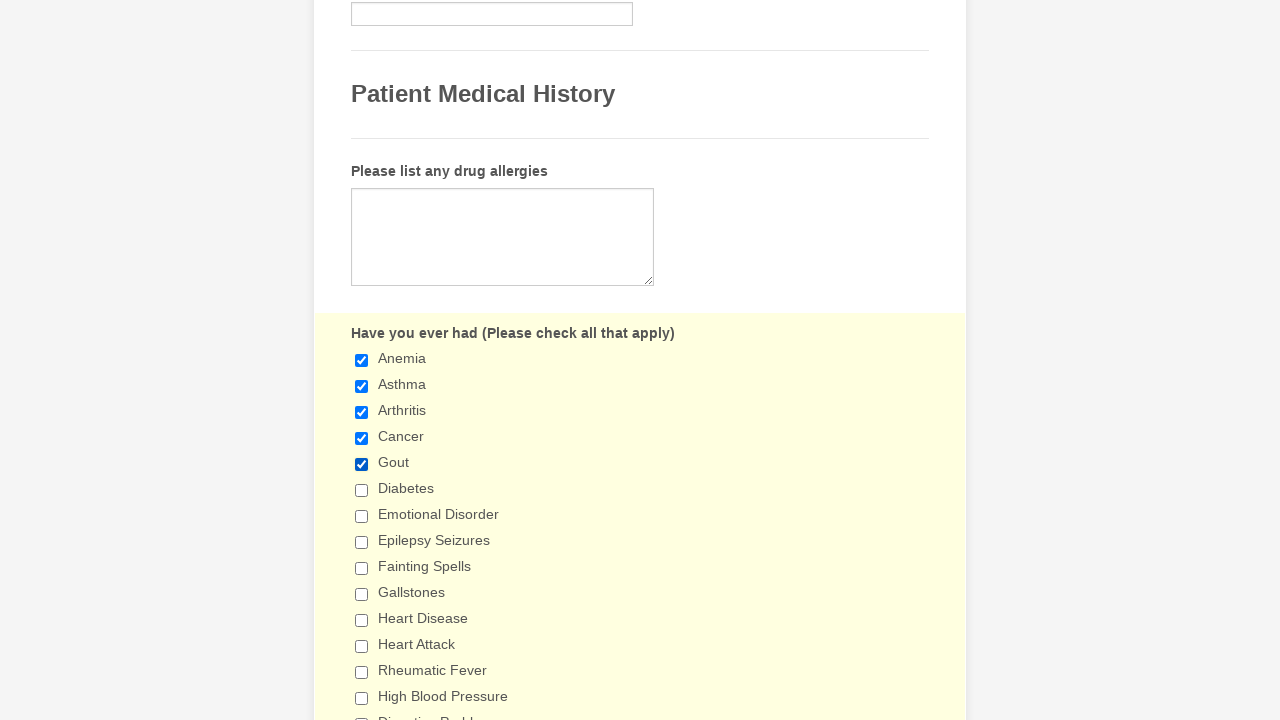

Checked a checkbox at (362, 490) on input[type='checkbox'] >> nth=5
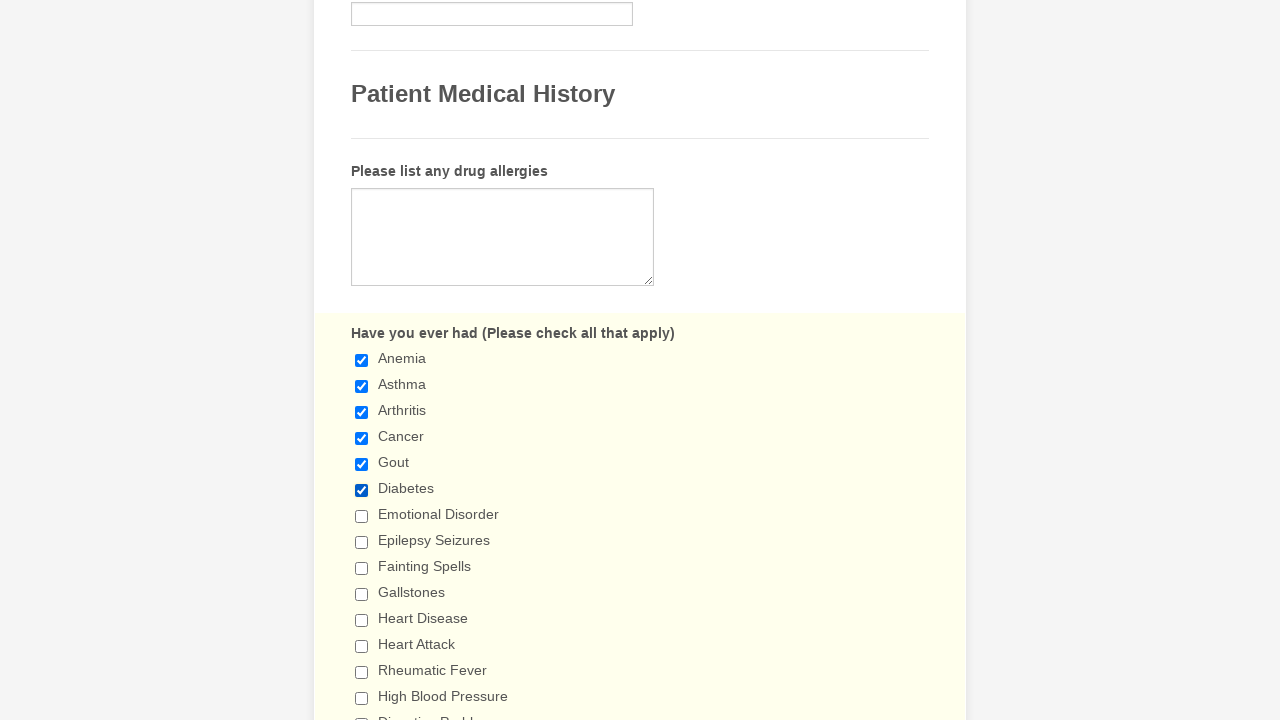

Waited 1 second after checkbox interaction
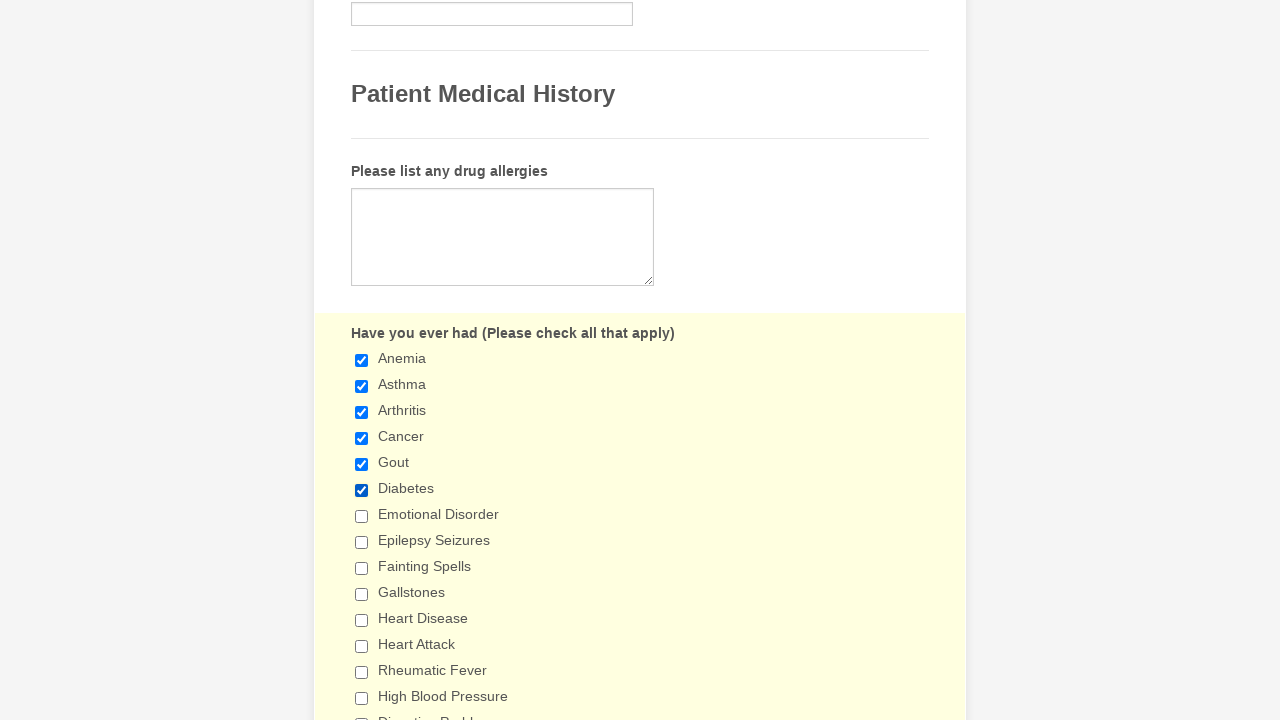

Checked a checkbox at (362, 516) on input[type='checkbox'] >> nth=6
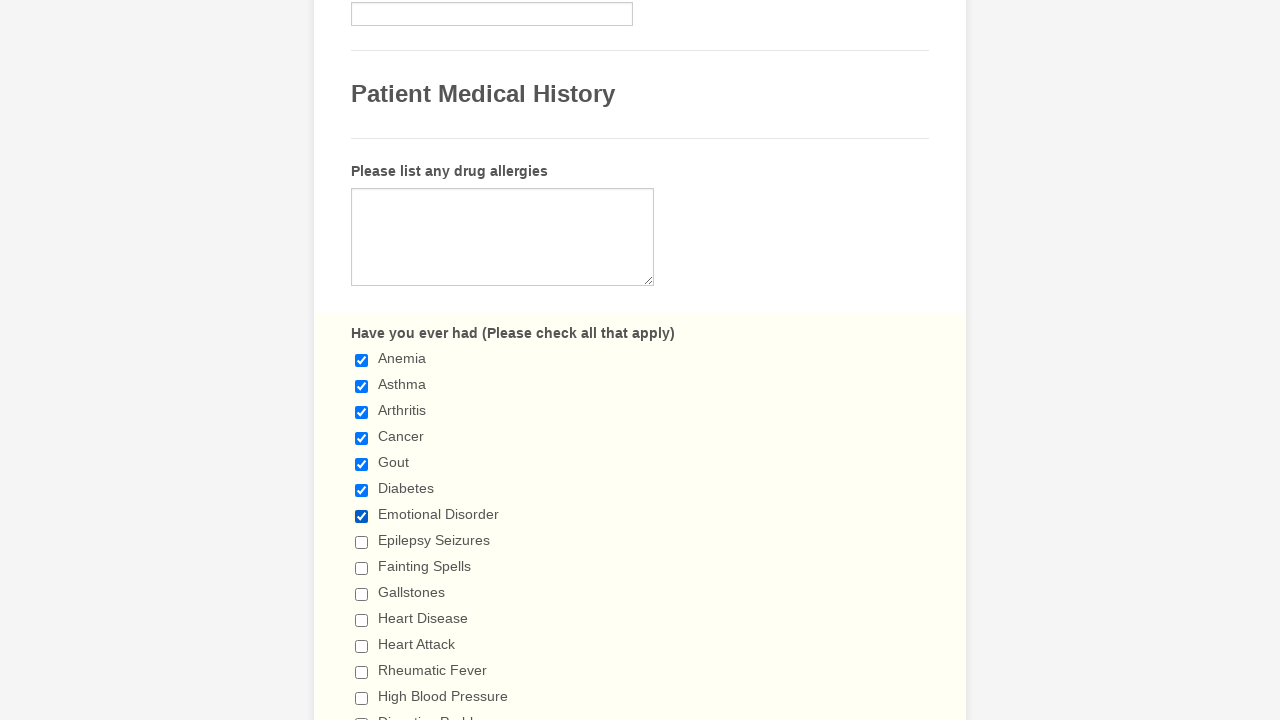

Waited 1 second after checkbox interaction
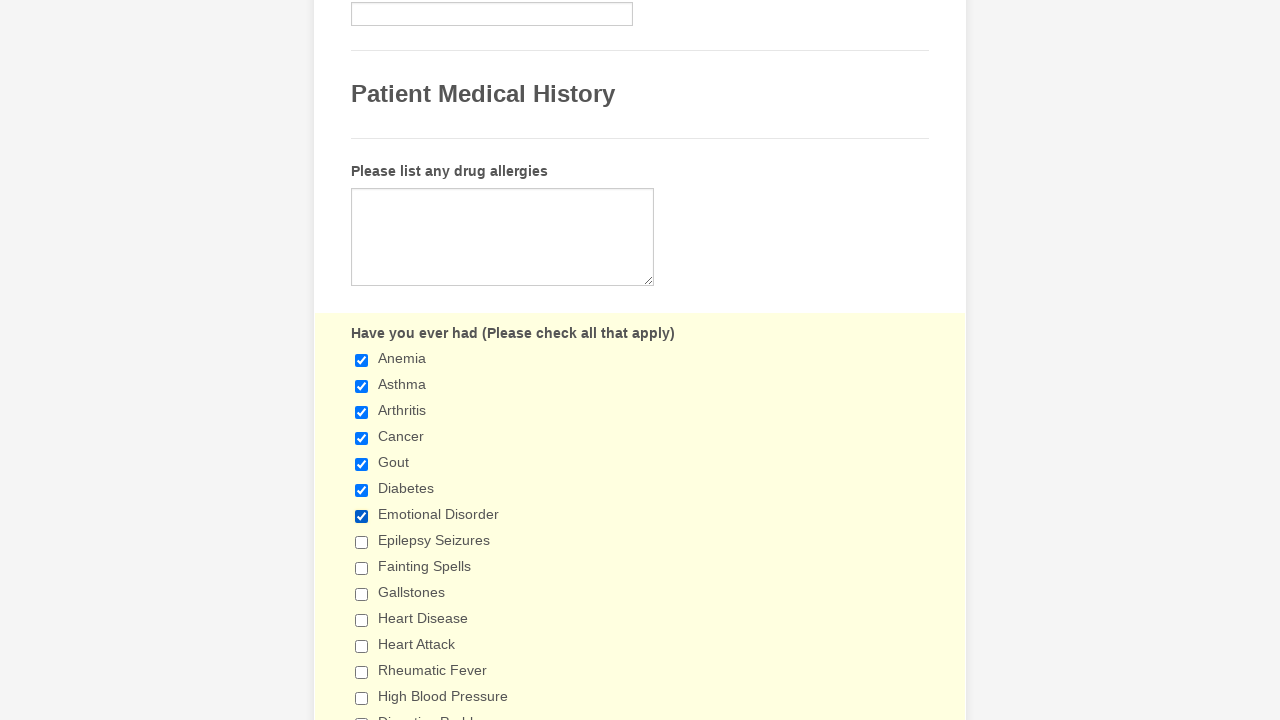

Checked a checkbox at (362, 542) on input[type='checkbox'] >> nth=7
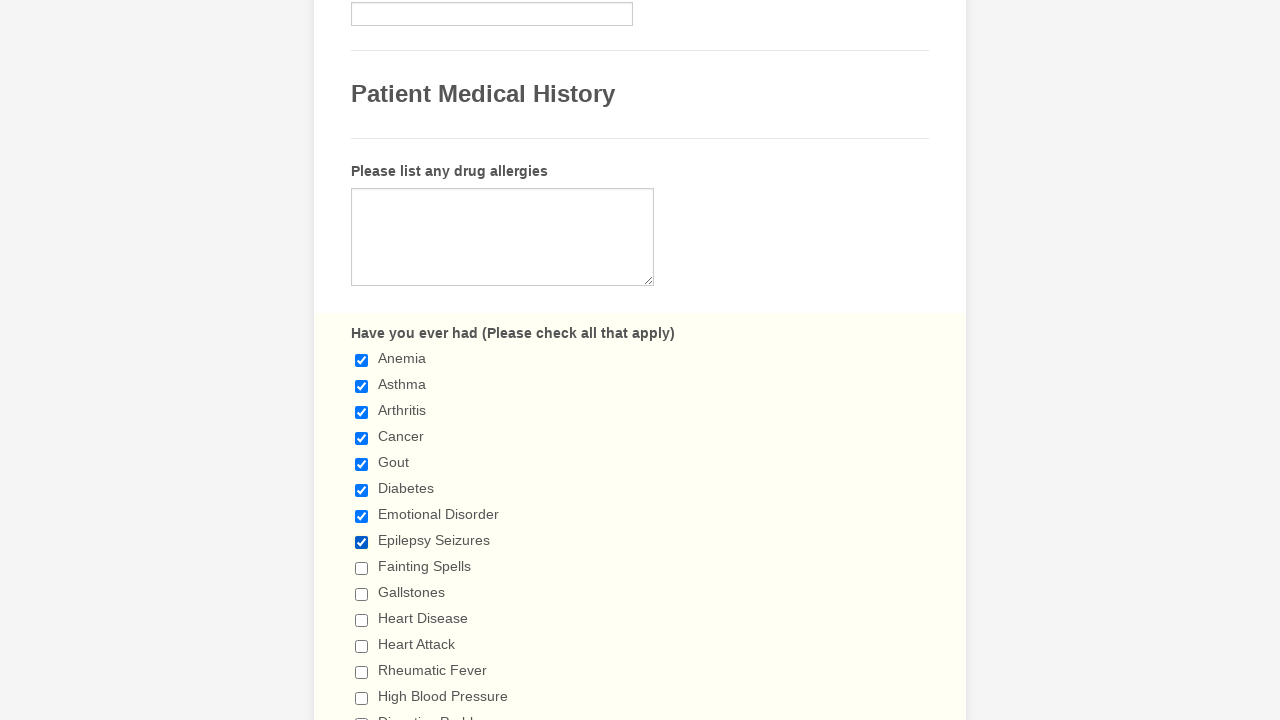

Waited 1 second after checkbox interaction
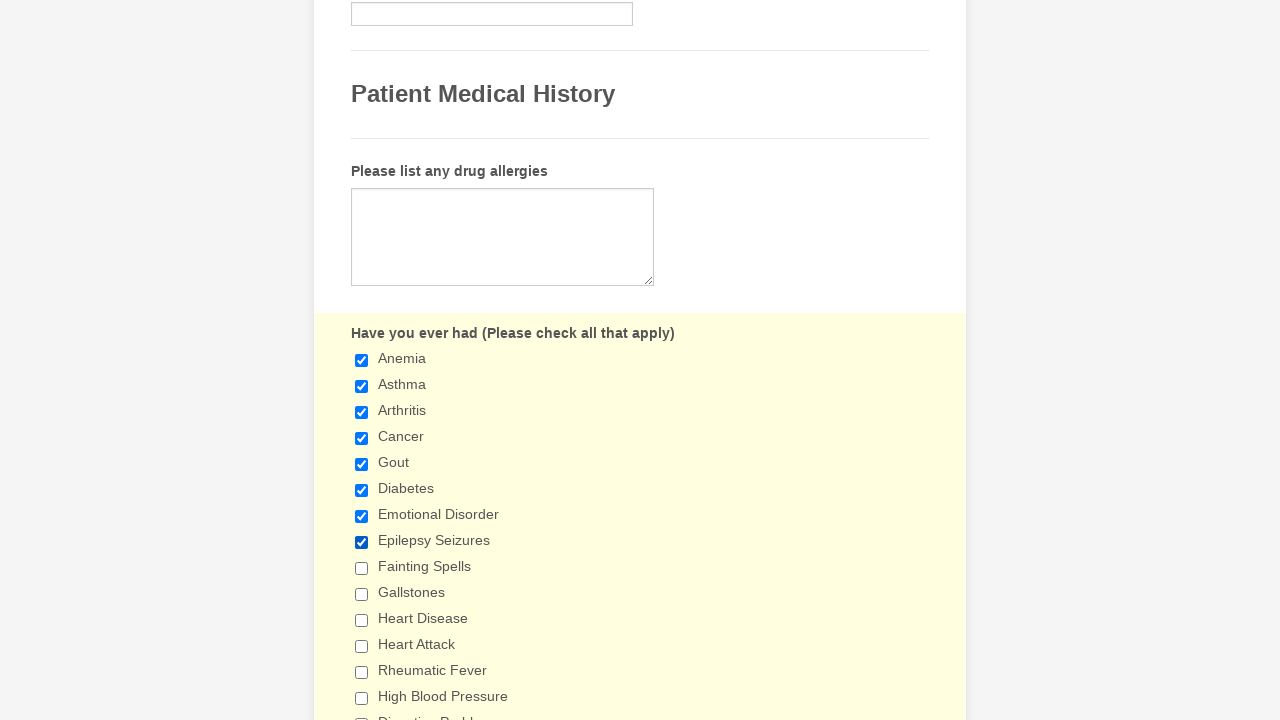

Checked a checkbox at (362, 568) on input[type='checkbox'] >> nth=8
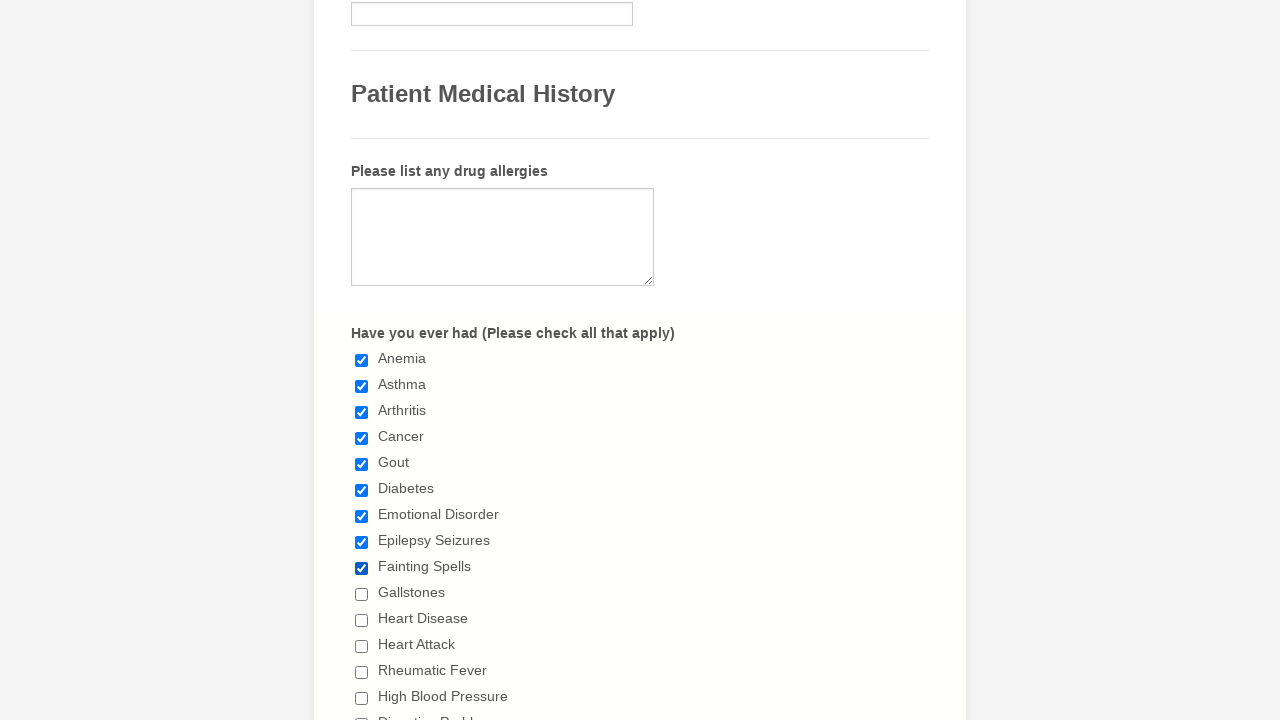

Waited 1 second after checkbox interaction
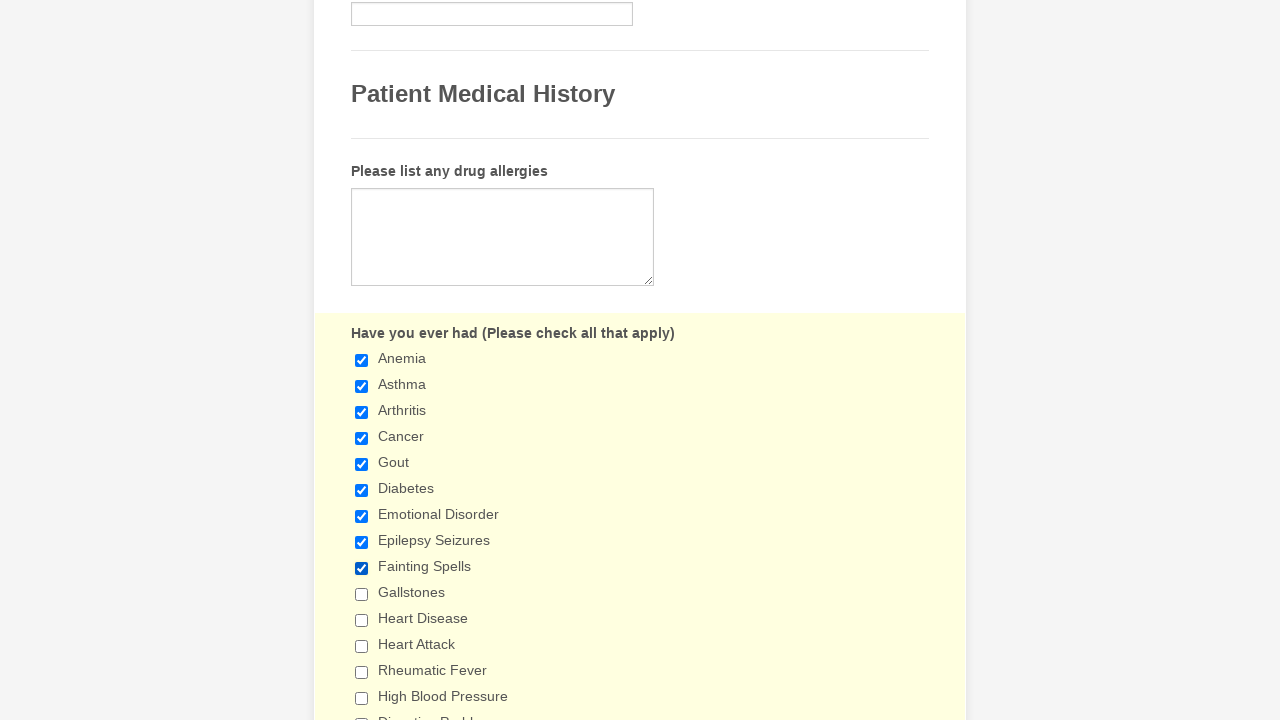

Checked a checkbox at (362, 594) on input[type='checkbox'] >> nth=9
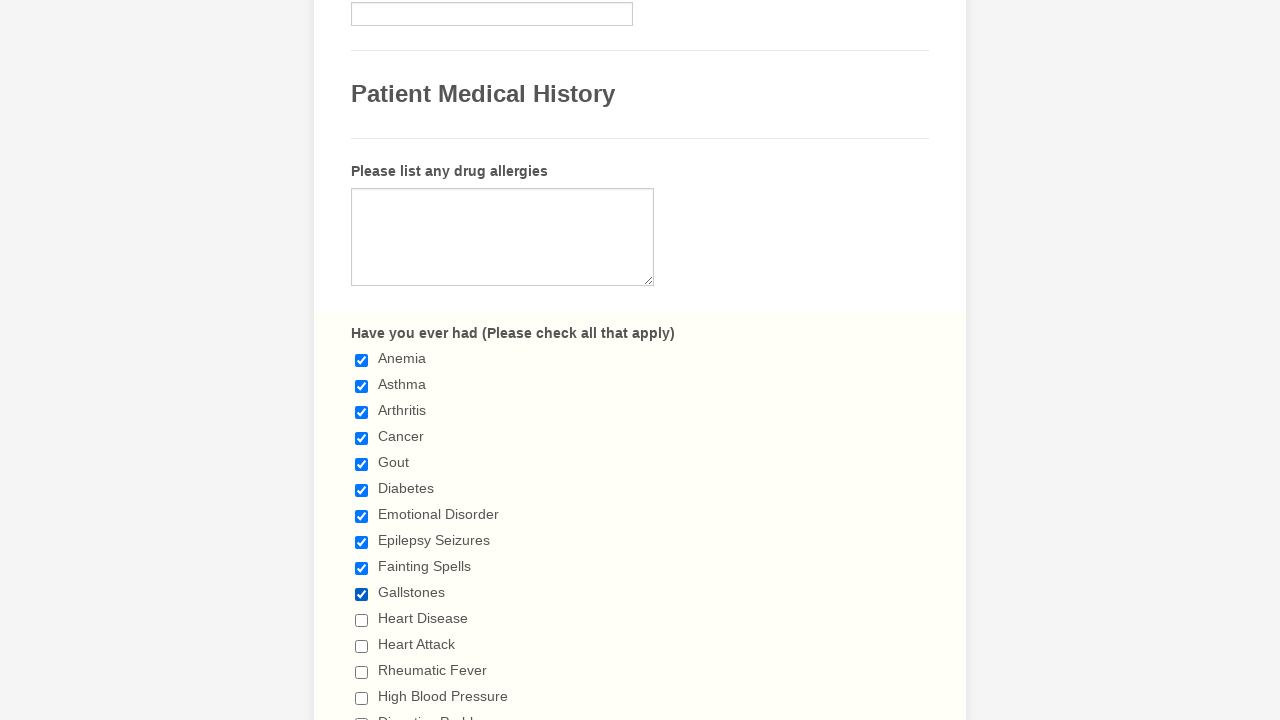

Waited 1 second after checkbox interaction
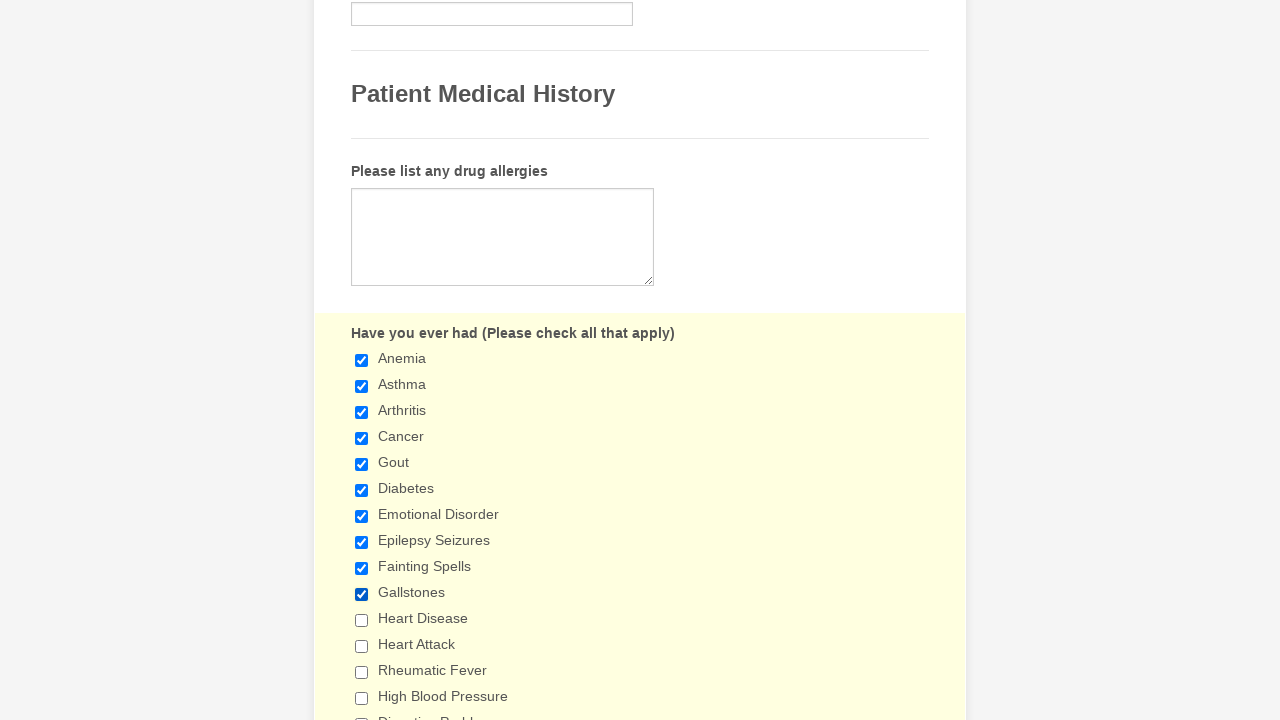

Checked a checkbox at (362, 620) on input[type='checkbox'] >> nth=10
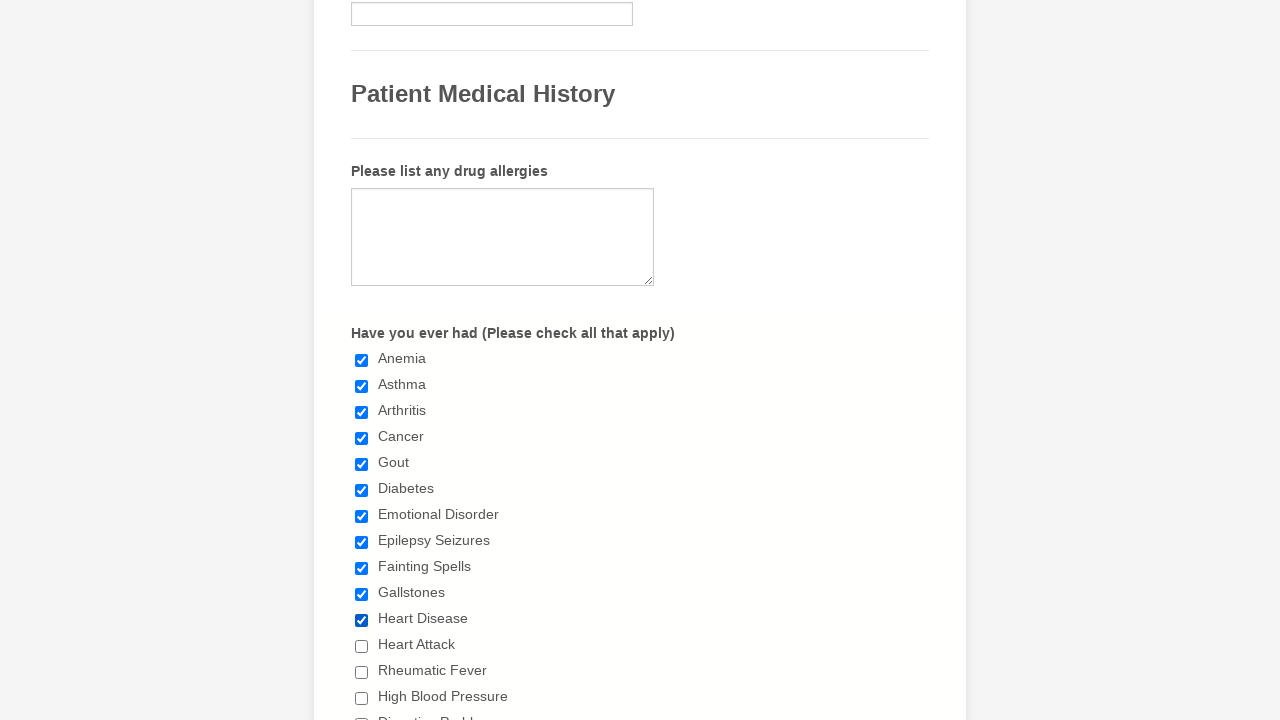

Waited 1 second after checkbox interaction
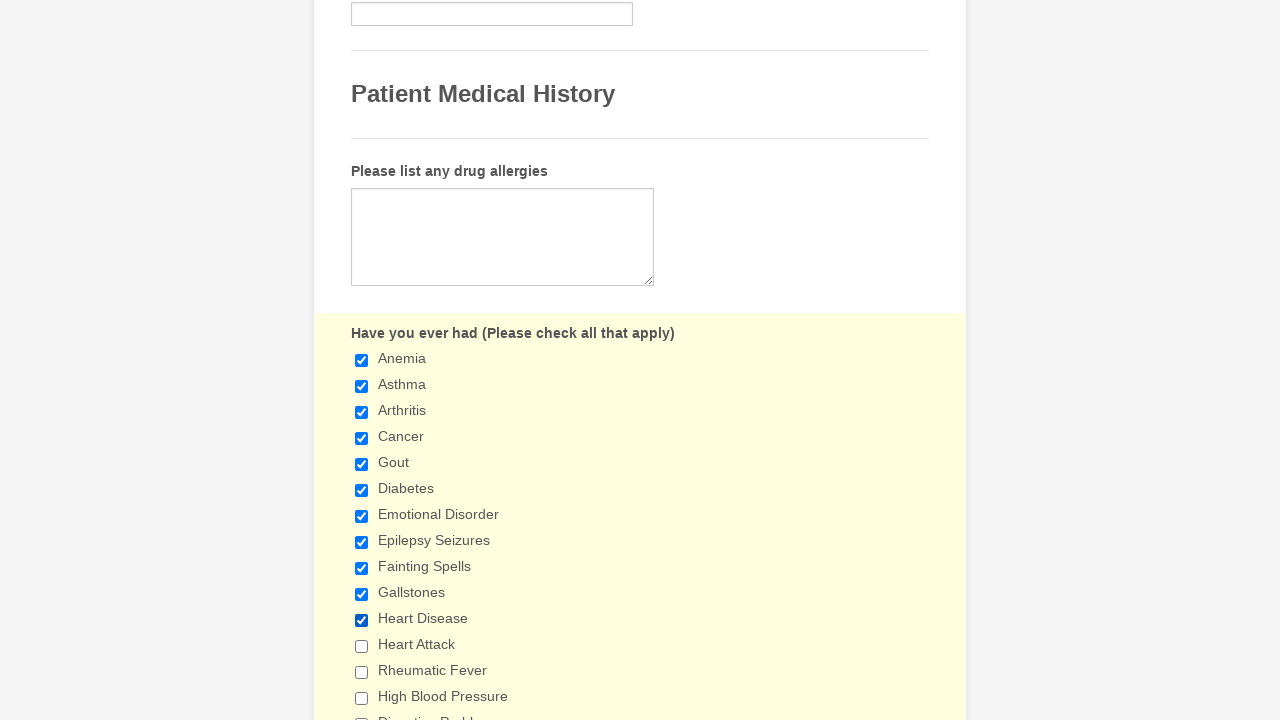

Checked a checkbox at (362, 646) on input[type='checkbox'] >> nth=11
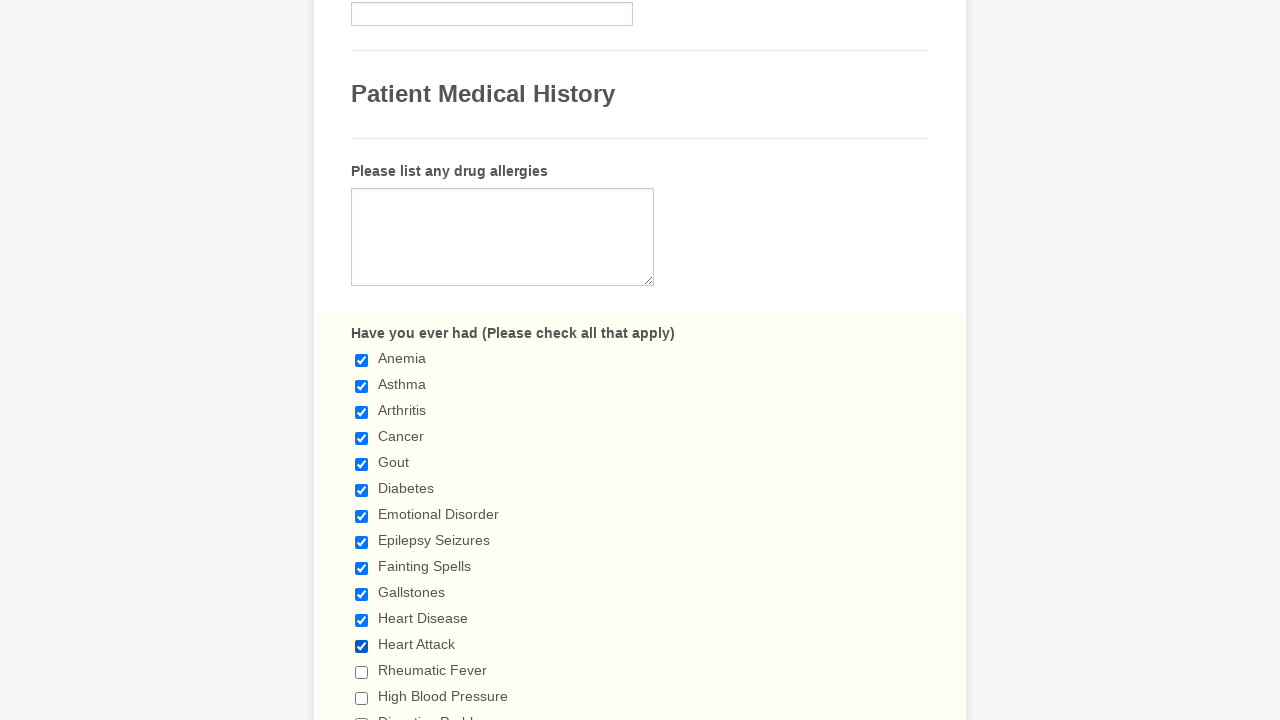

Waited 1 second after checkbox interaction
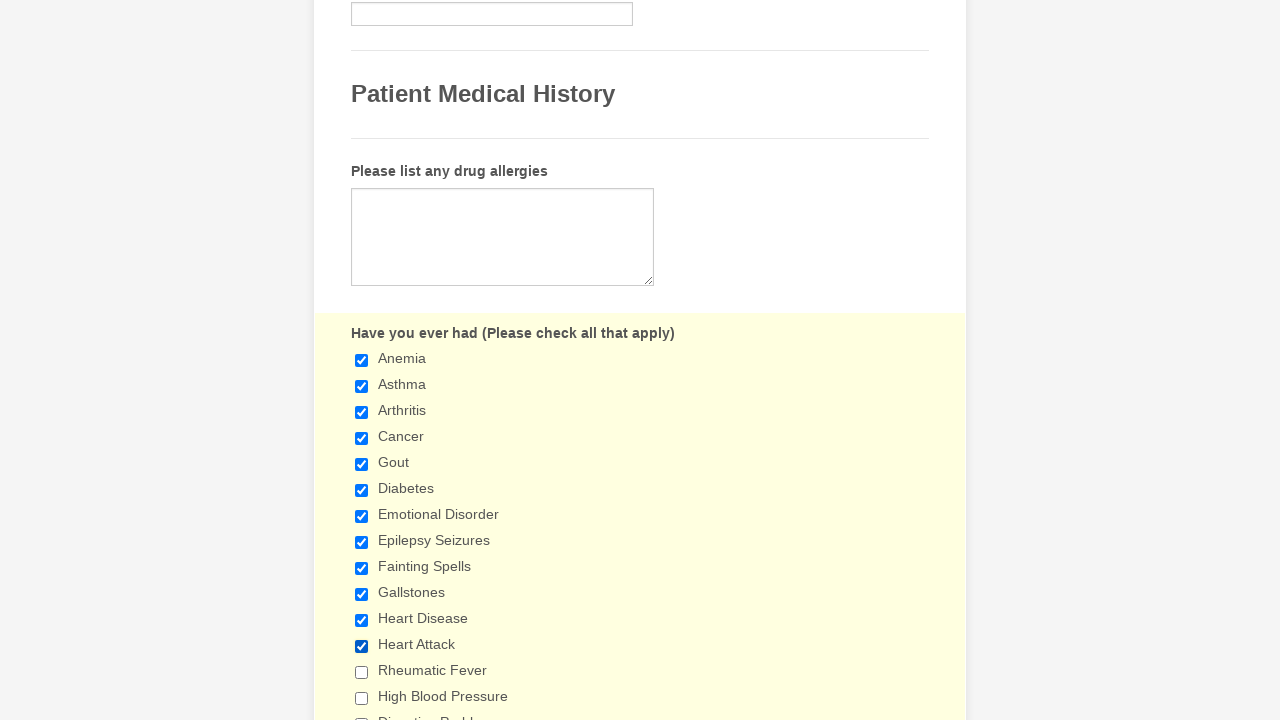

Checked a checkbox at (362, 672) on input[type='checkbox'] >> nth=12
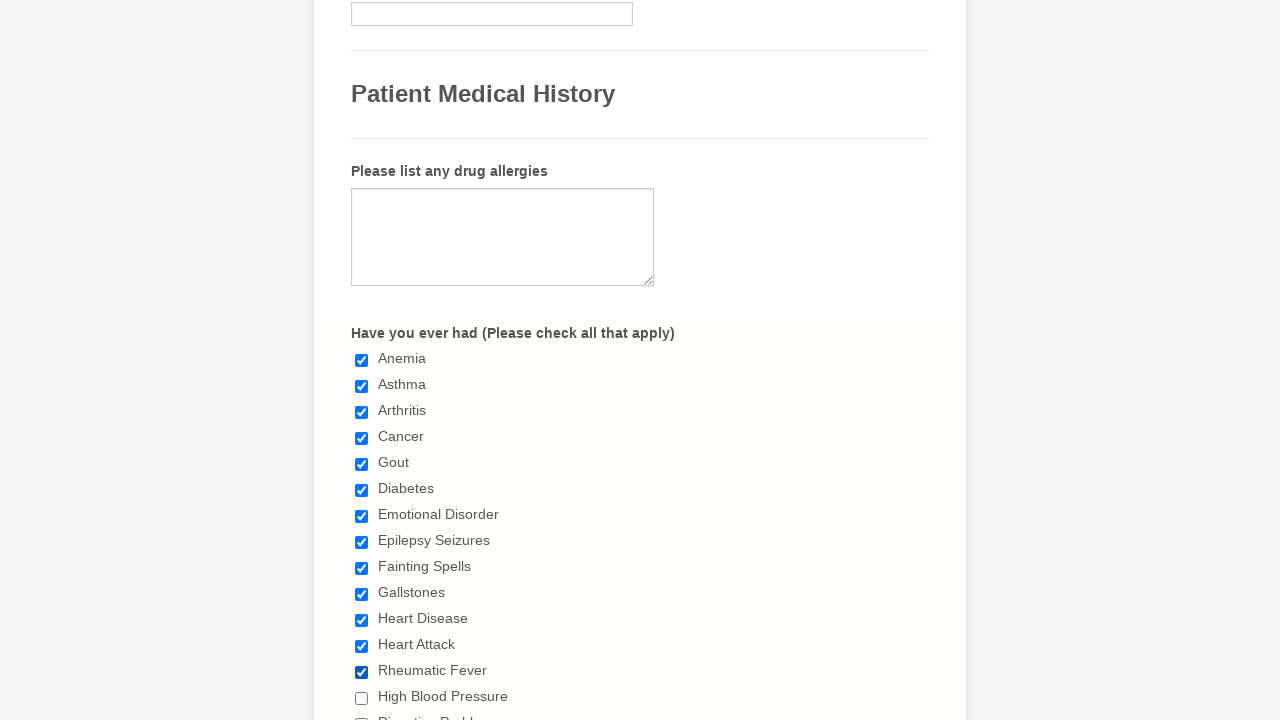

Waited 1 second after checkbox interaction
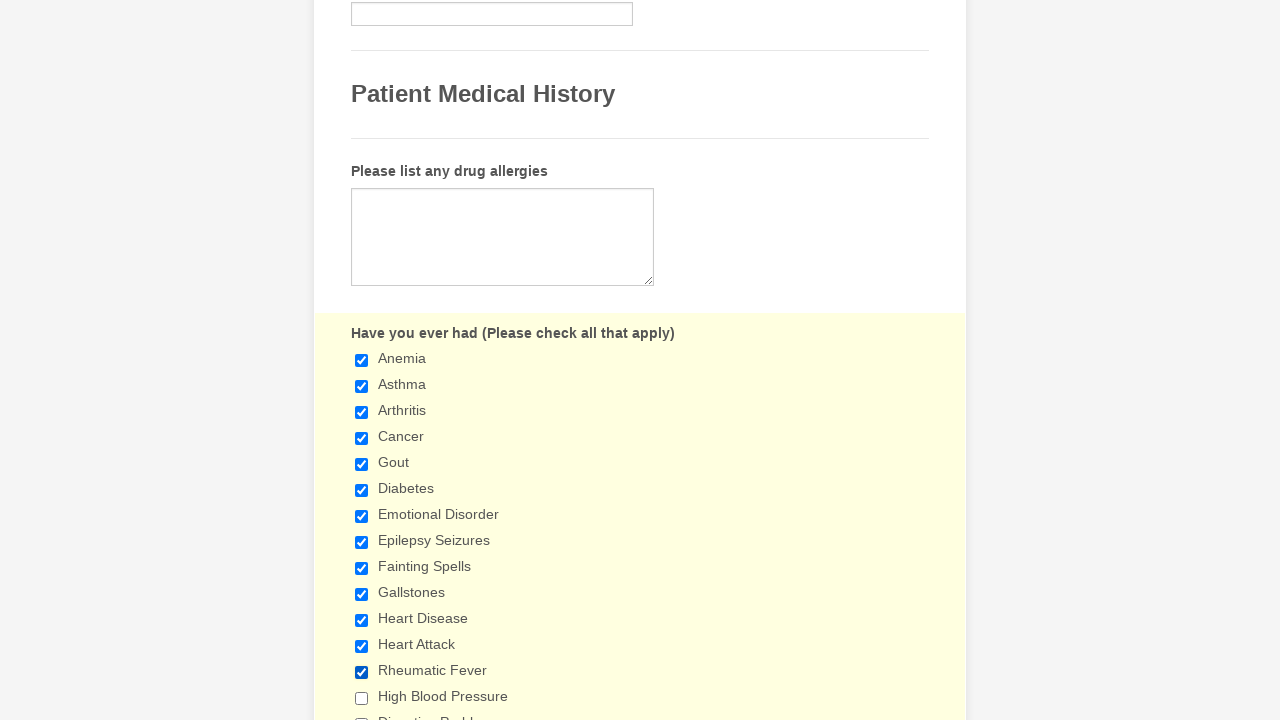

Checked a checkbox at (362, 698) on input[type='checkbox'] >> nth=13
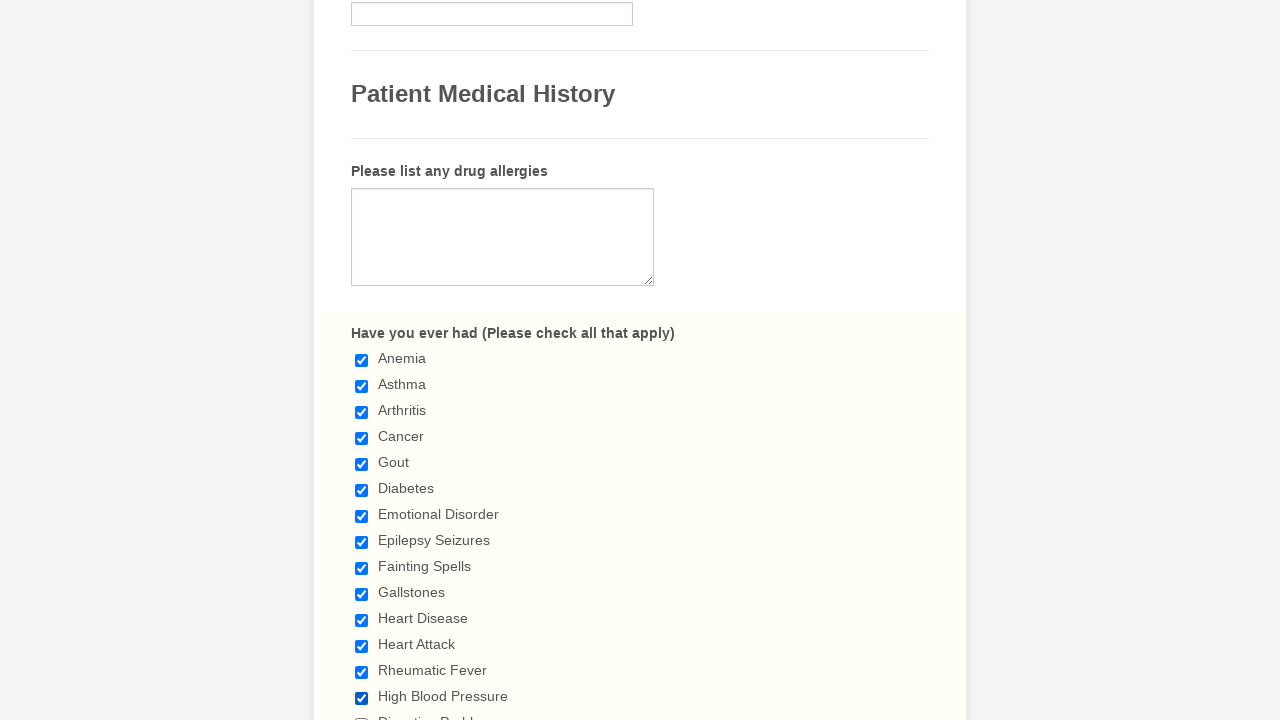

Waited 1 second after checkbox interaction
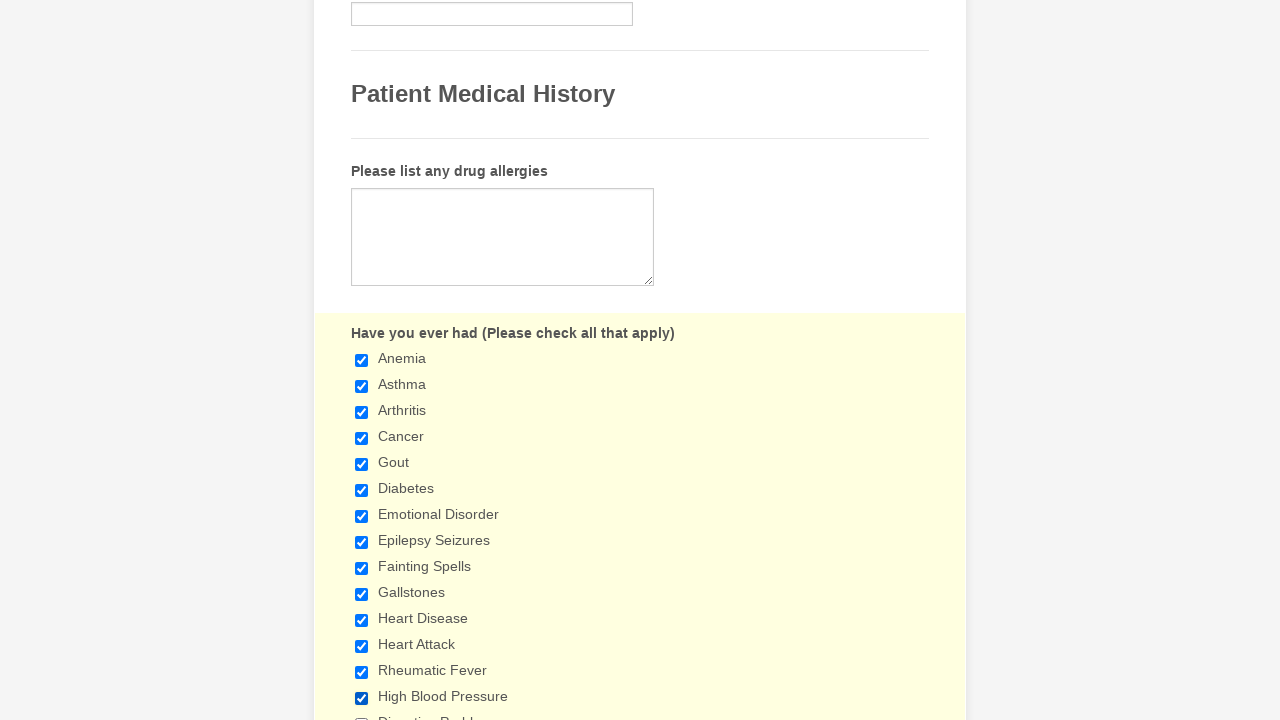

Checked a checkbox at (362, 714) on input[type='checkbox'] >> nth=14
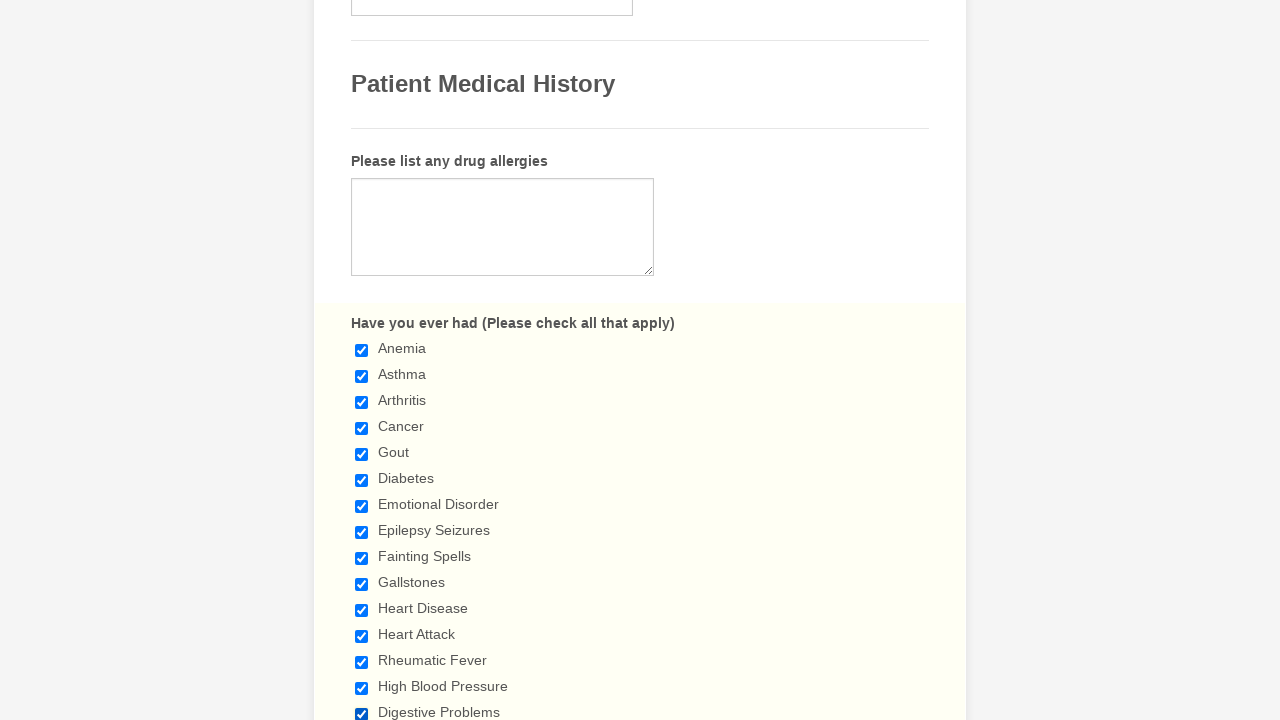

Waited 1 second after checkbox interaction
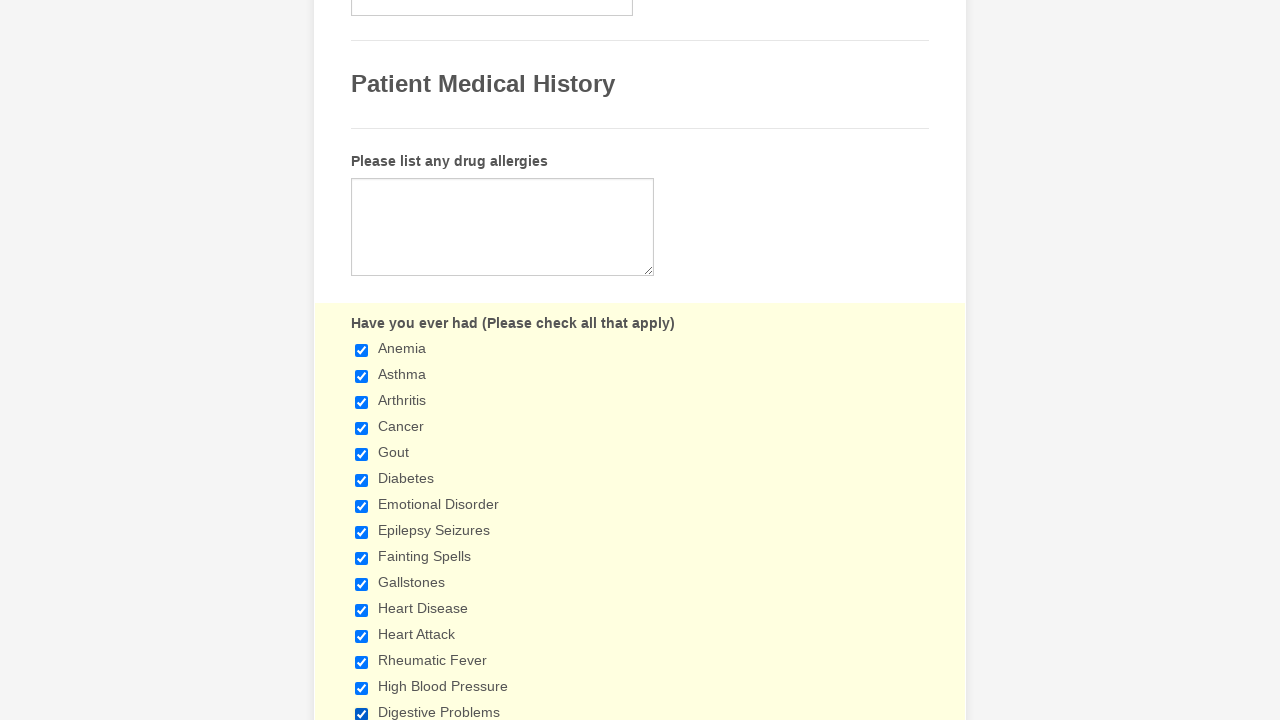

Checked a checkbox at (362, 360) on input[type='checkbox'] >> nth=15
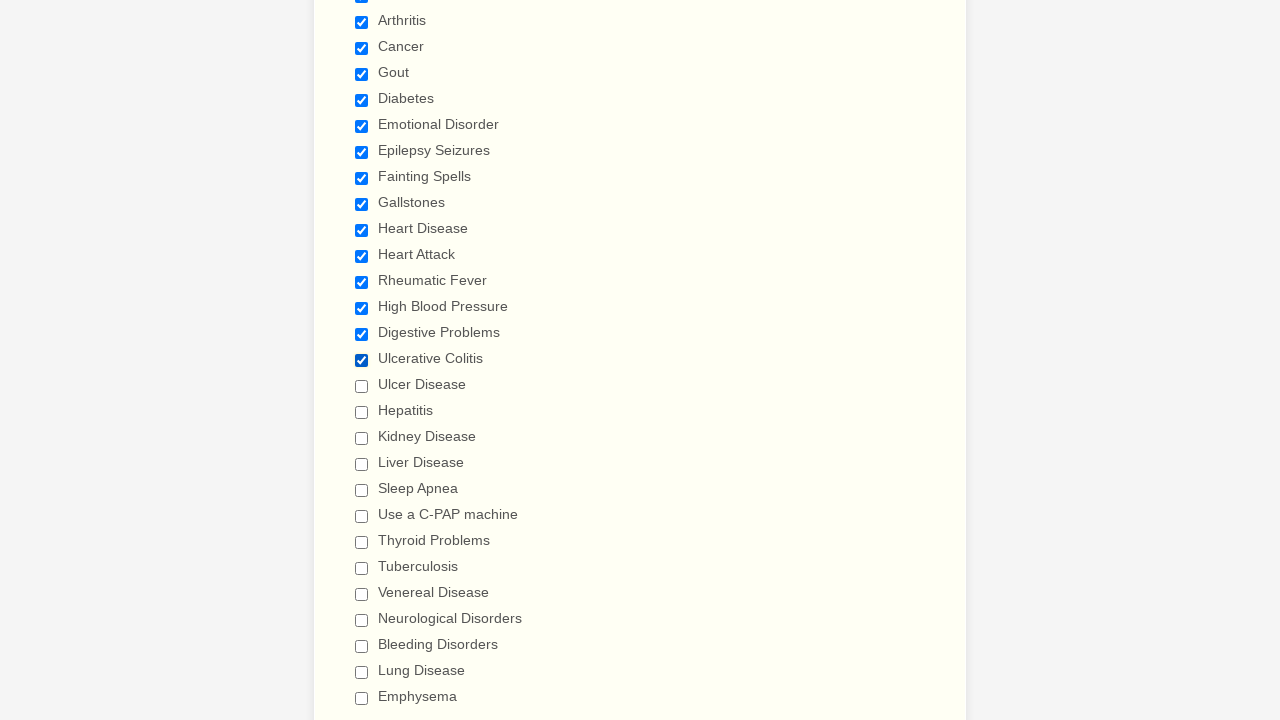

Waited 1 second after checkbox interaction
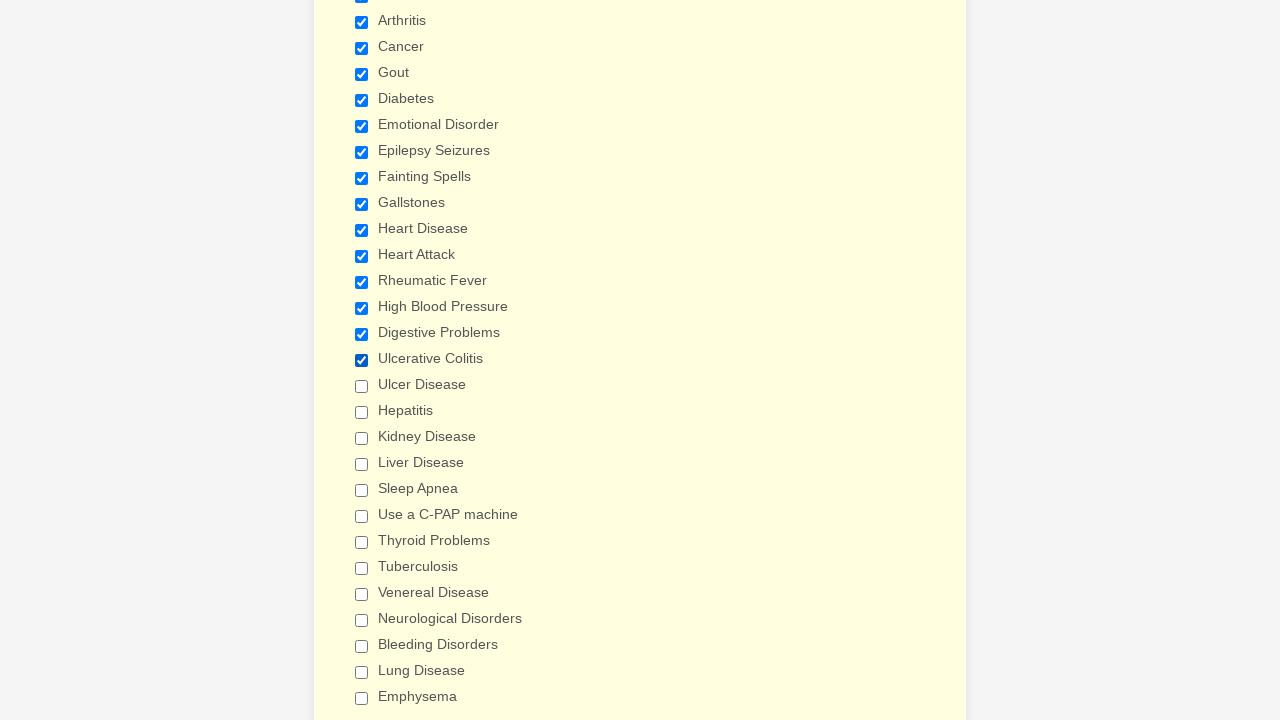

Checked a checkbox at (362, 386) on input[type='checkbox'] >> nth=16
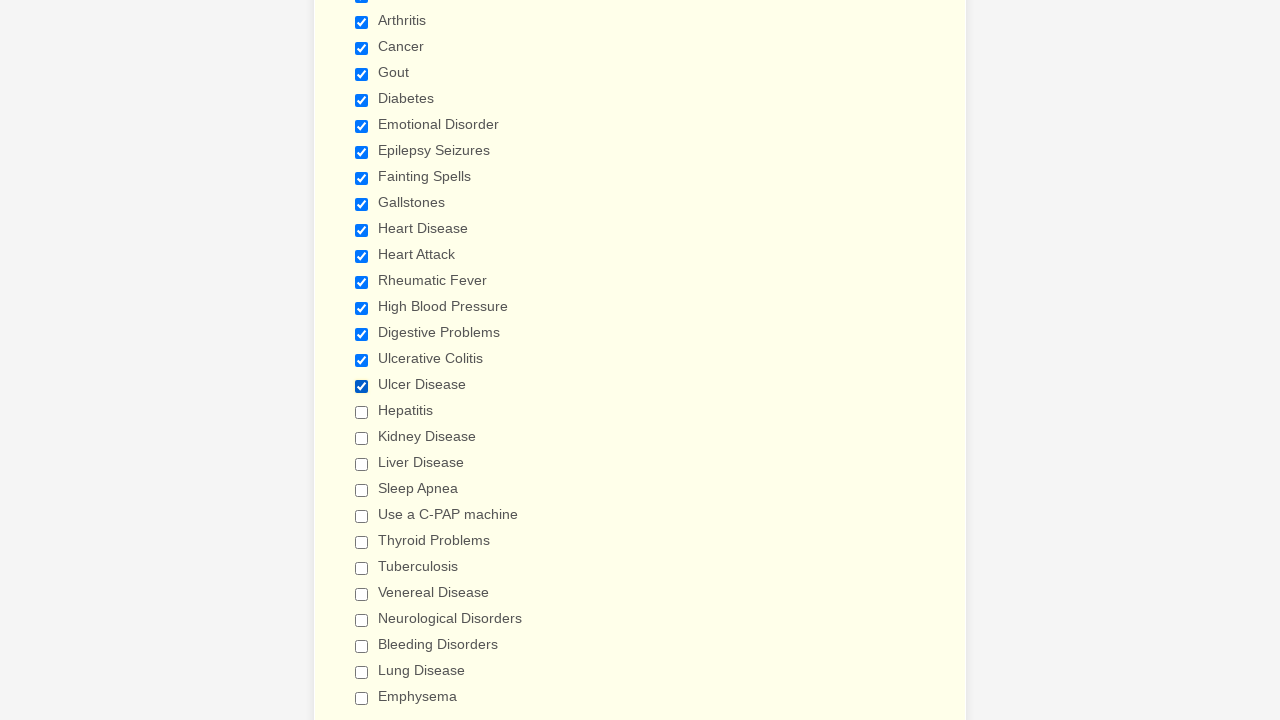

Waited 1 second after checkbox interaction
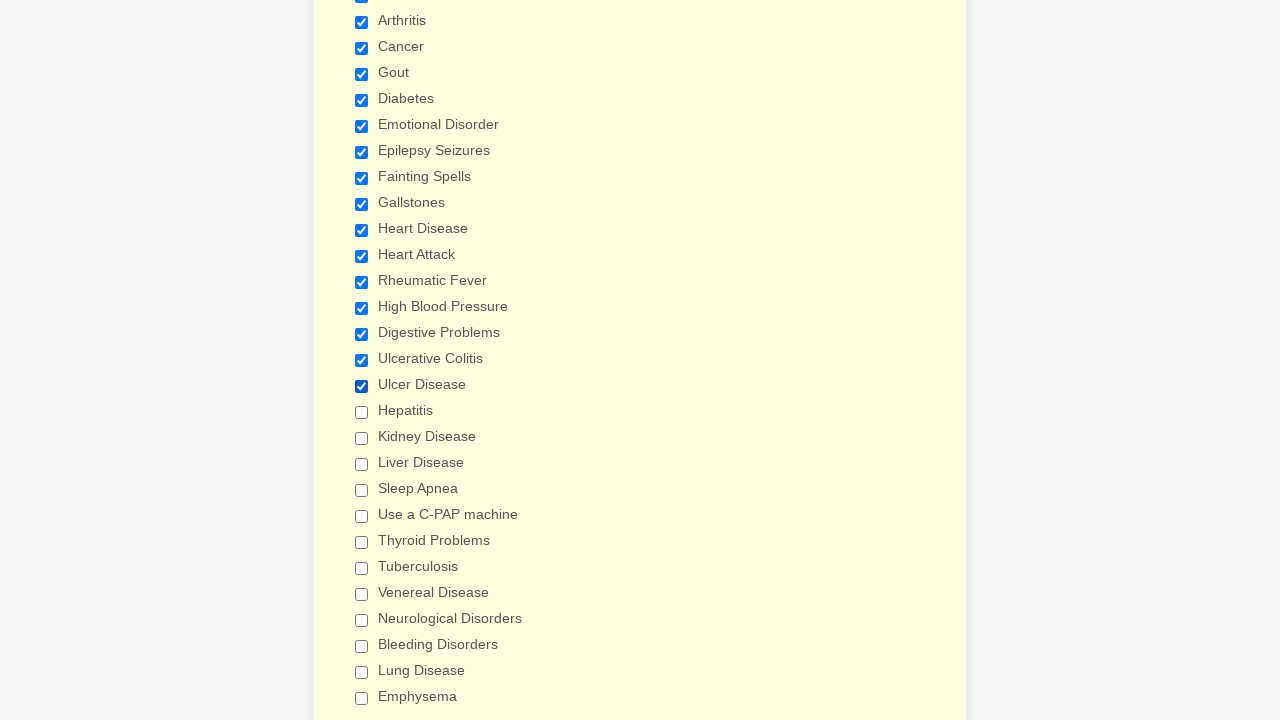

Checked a checkbox at (362, 412) on input[type='checkbox'] >> nth=17
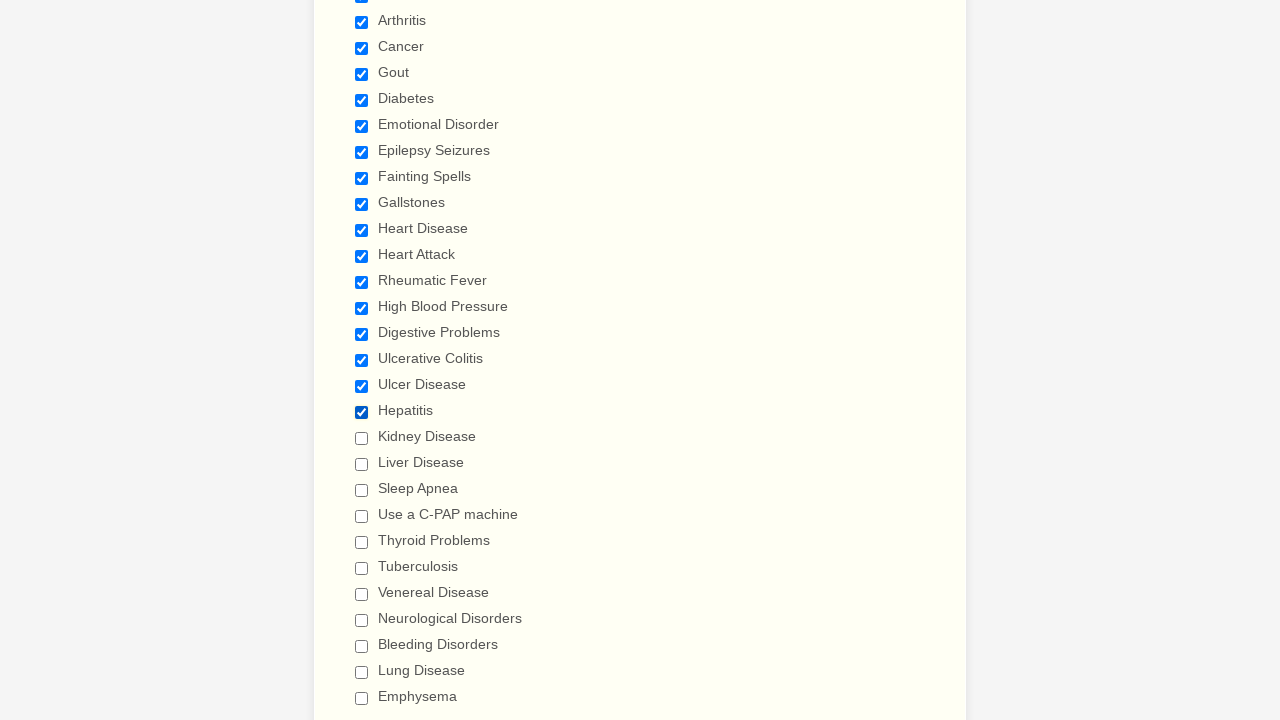

Waited 1 second after checkbox interaction
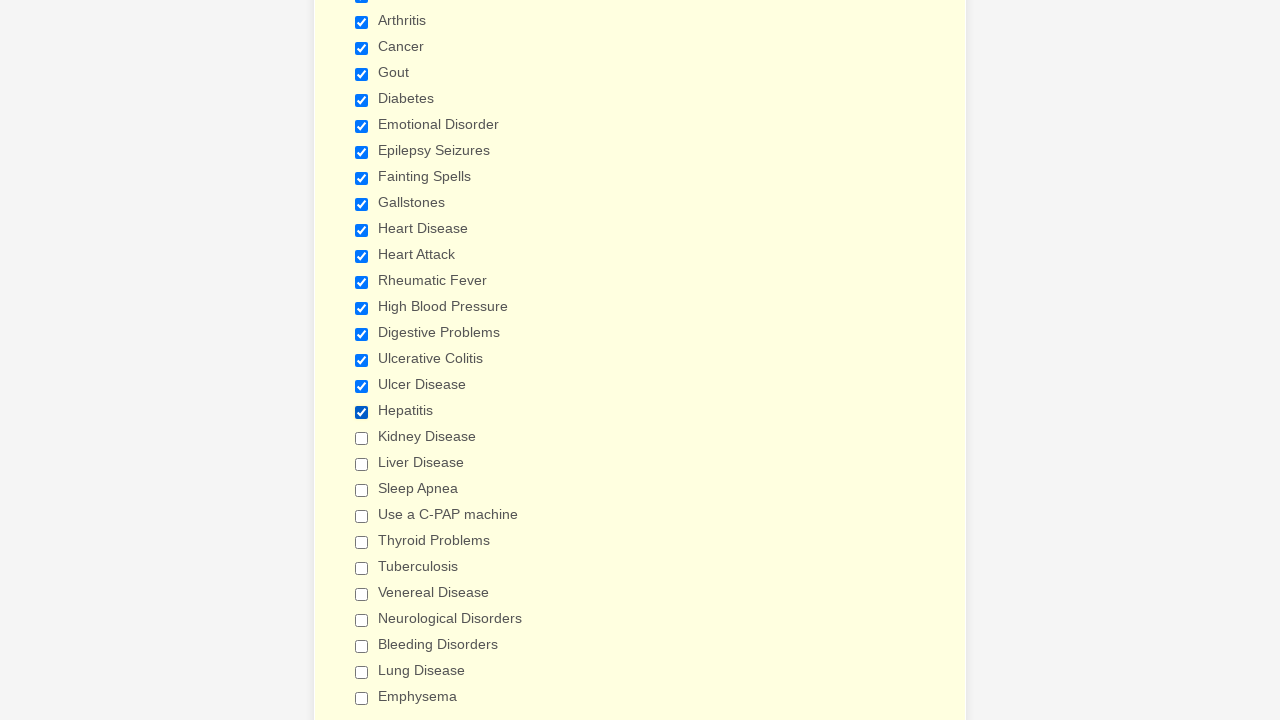

Checked a checkbox at (362, 438) on input[type='checkbox'] >> nth=18
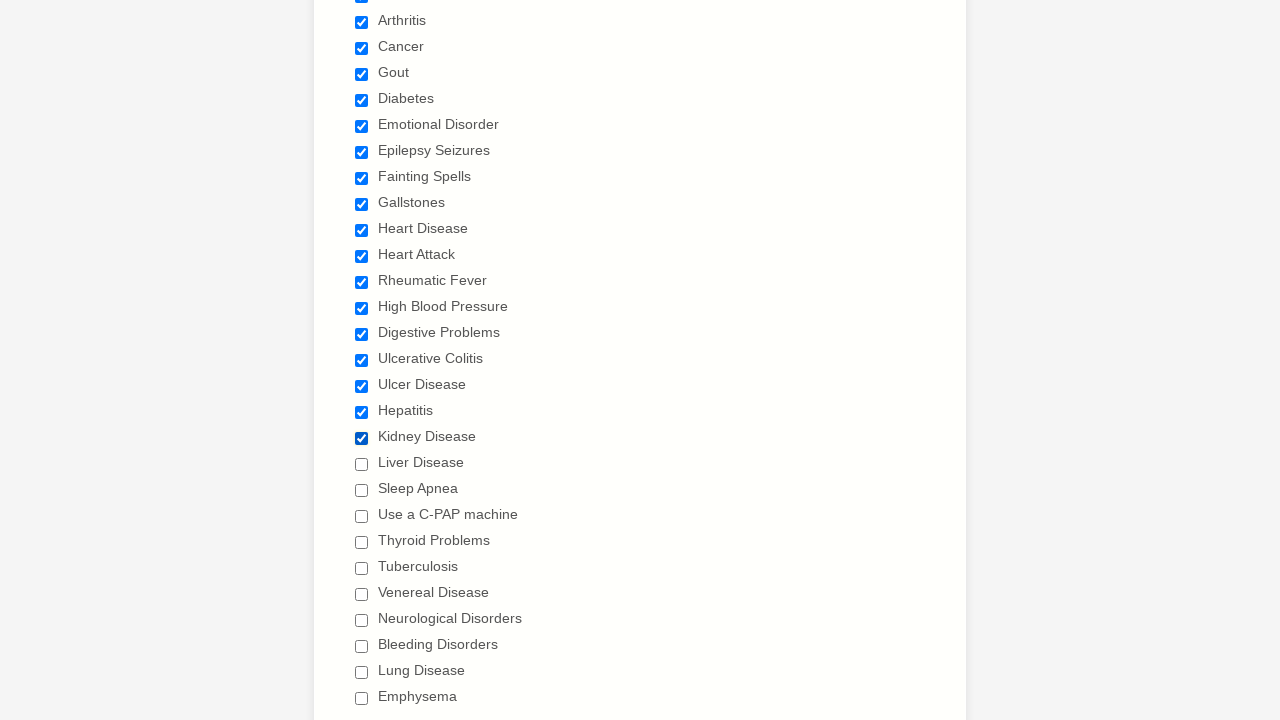

Waited 1 second after checkbox interaction
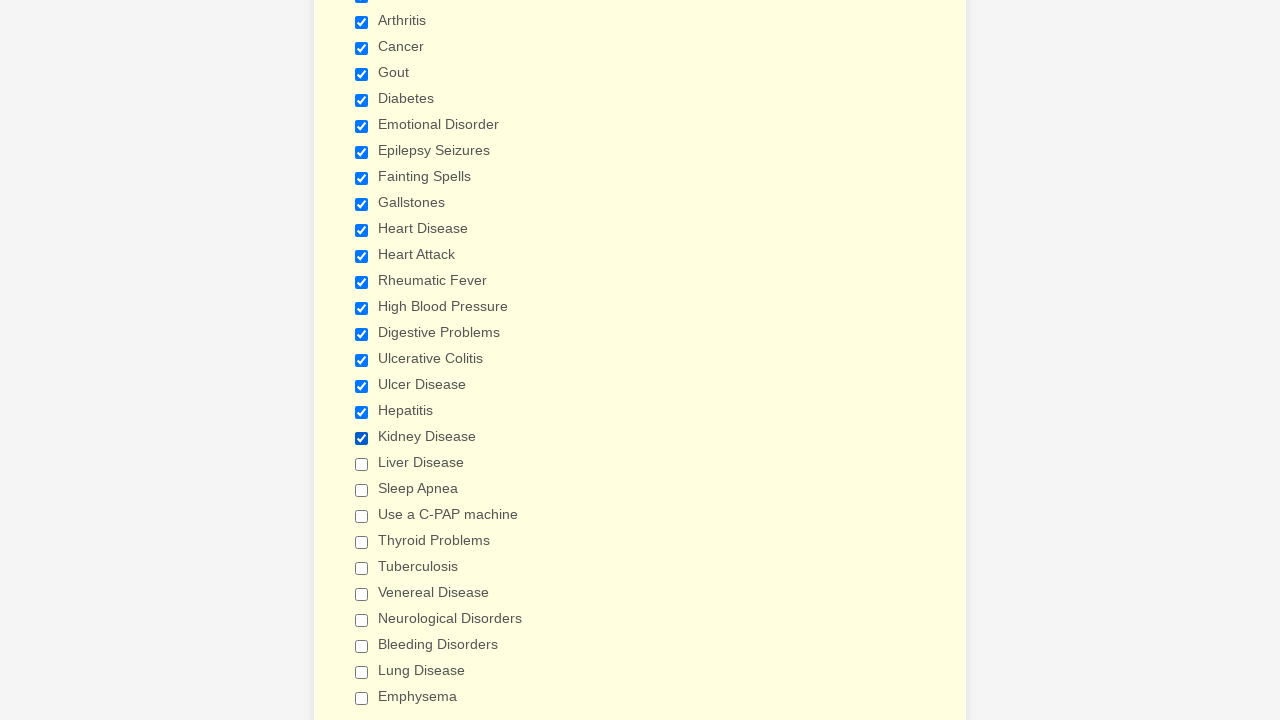

Checked a checkbox at (362, 464) on input[type='checkbox'] >> nth=19
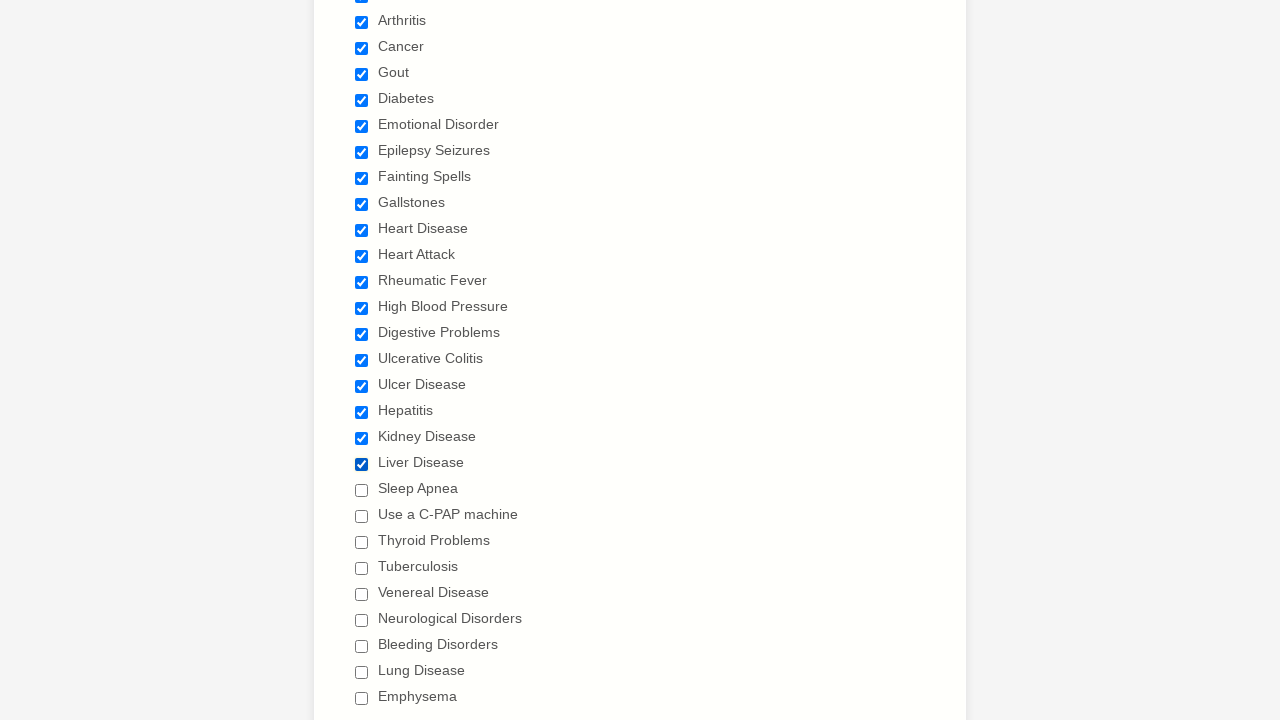

Waited 1 second after checkbox interaction
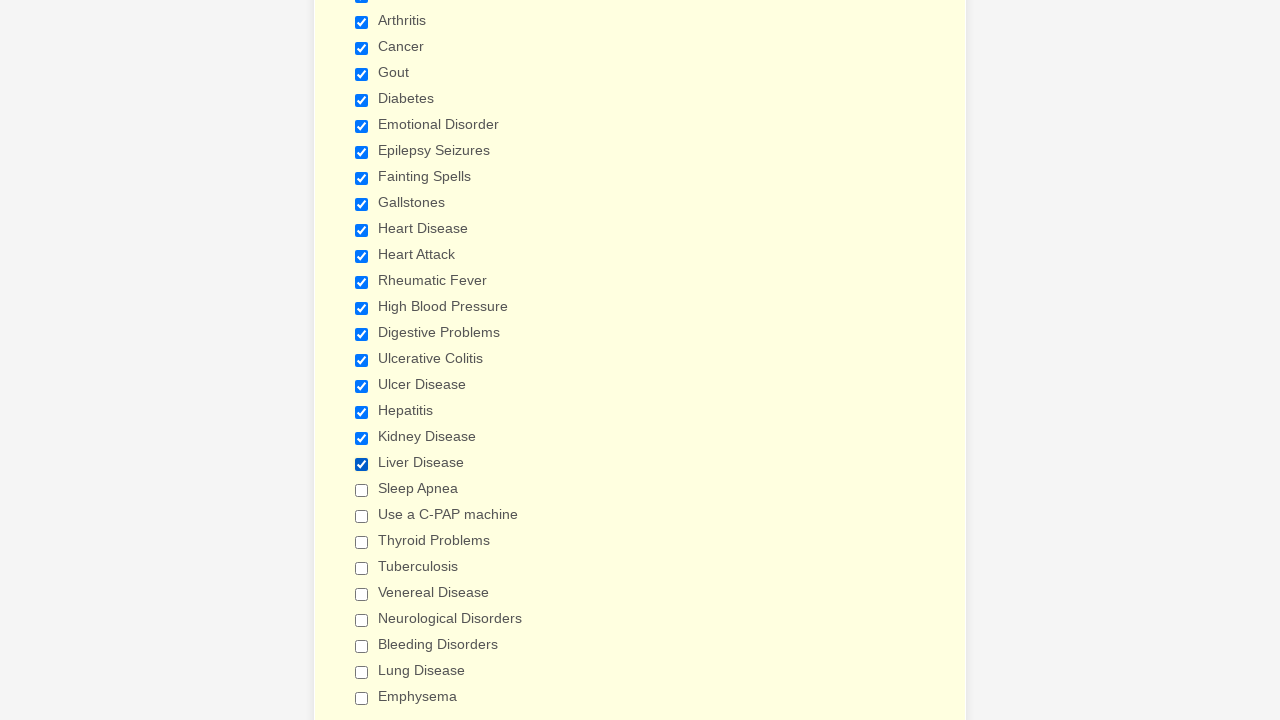

Checked a checkbox at (362, 490) on input[type='checkbox'] >> nth=20
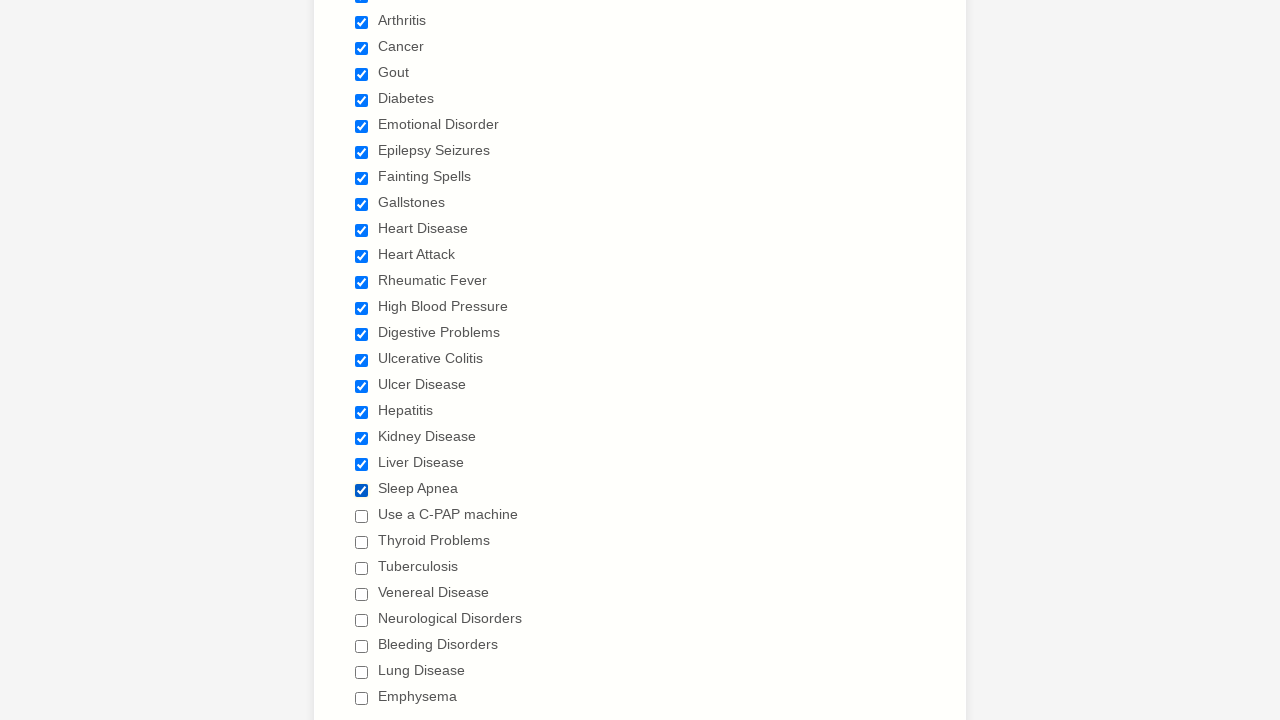

Waited 1 second after checkbox interaction
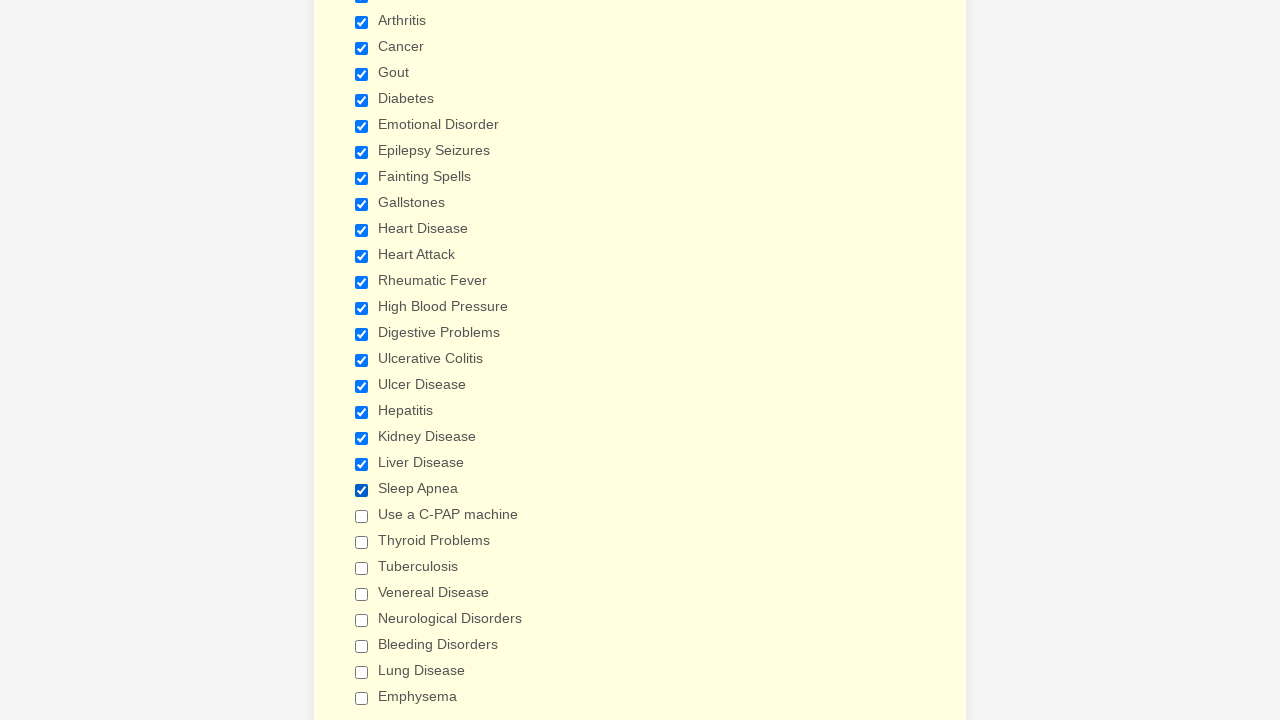

Checked a checkbox at (362, 516) on input[type='checkbox'] >> nth=21
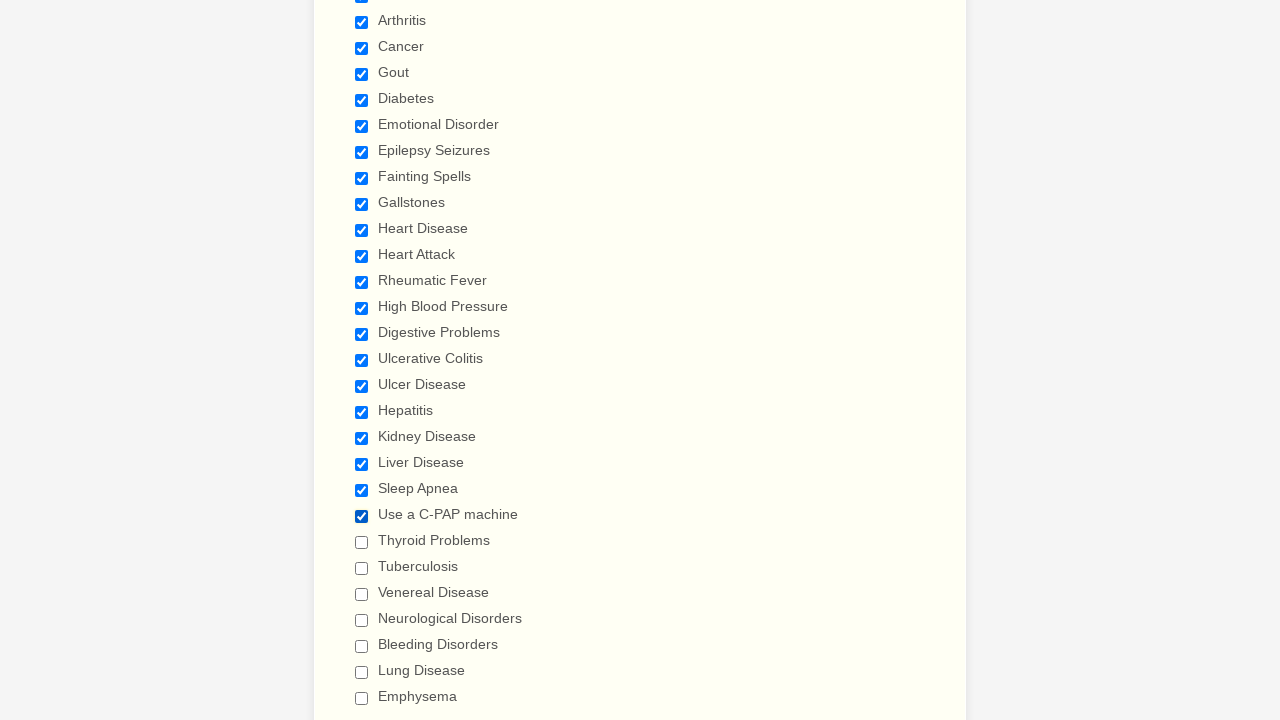

Waited 1 second after checkbox interaction
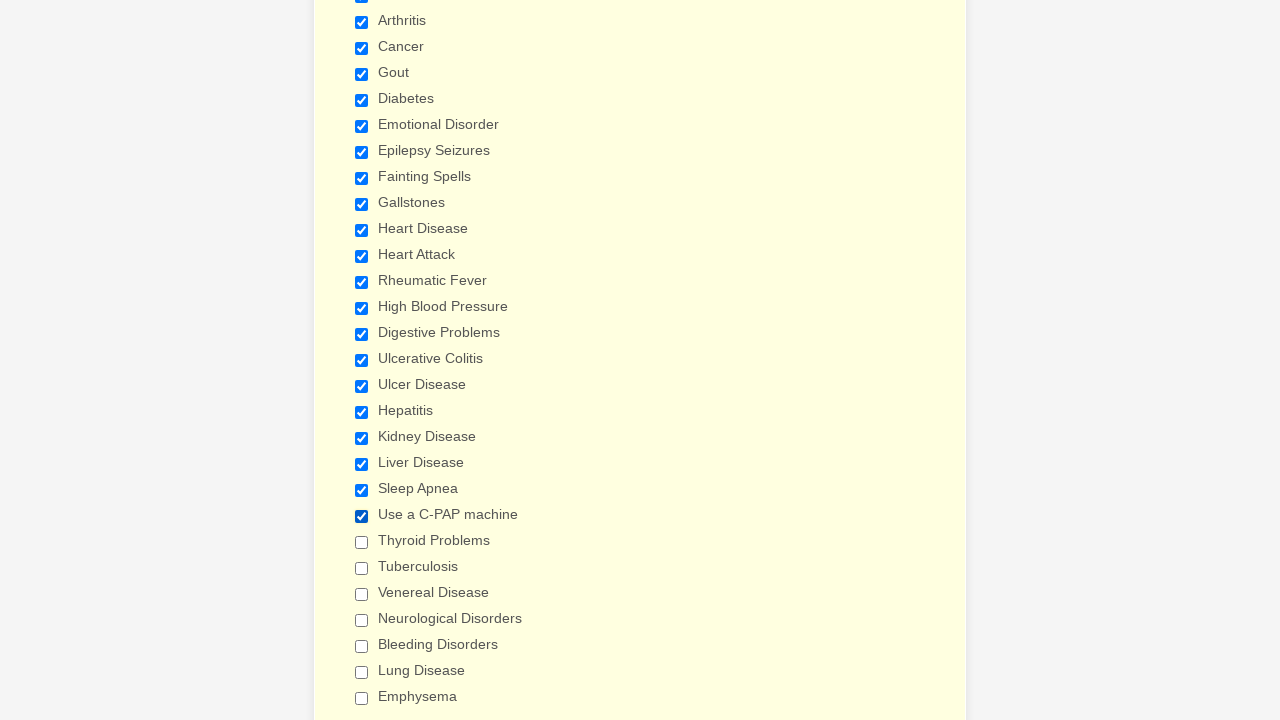

Checked a checkbox at (362, 542) on input[type='checkbox'] >> nth=22
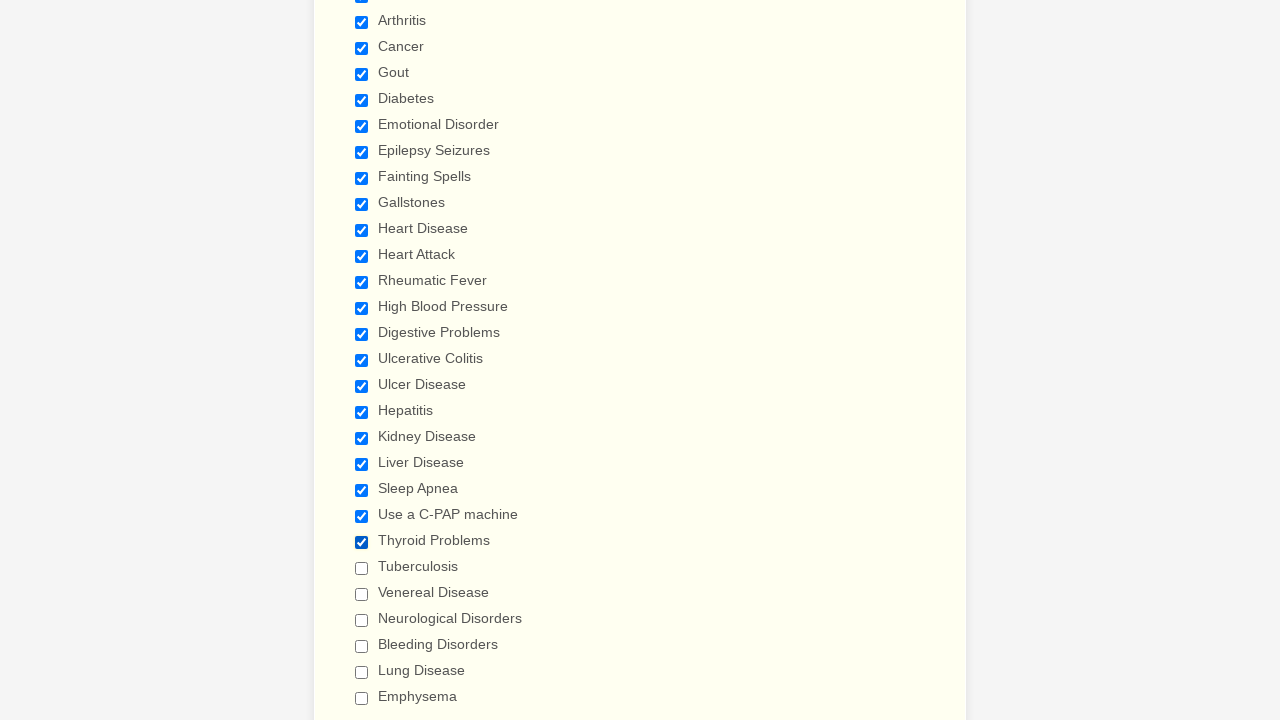

Waited 1 second after checkbox interaction
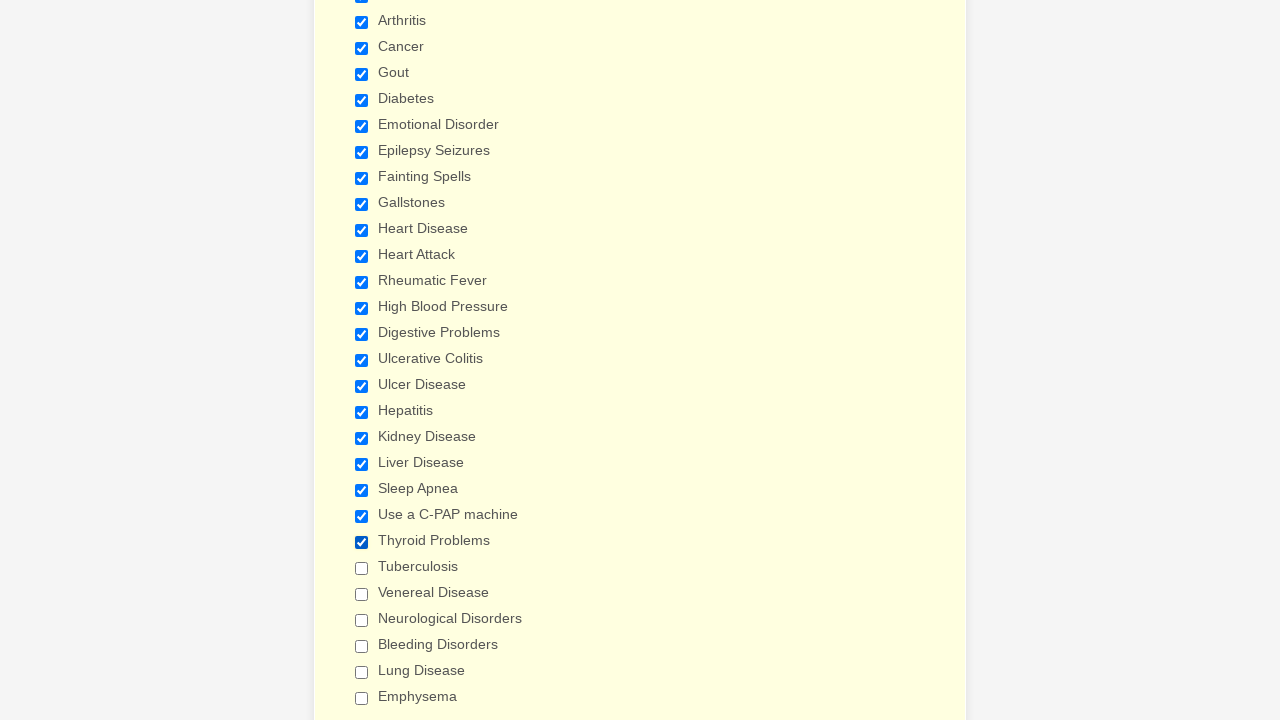

Checked a checkbox at (362, 568) on input[type='checkbox'] >> nth=23
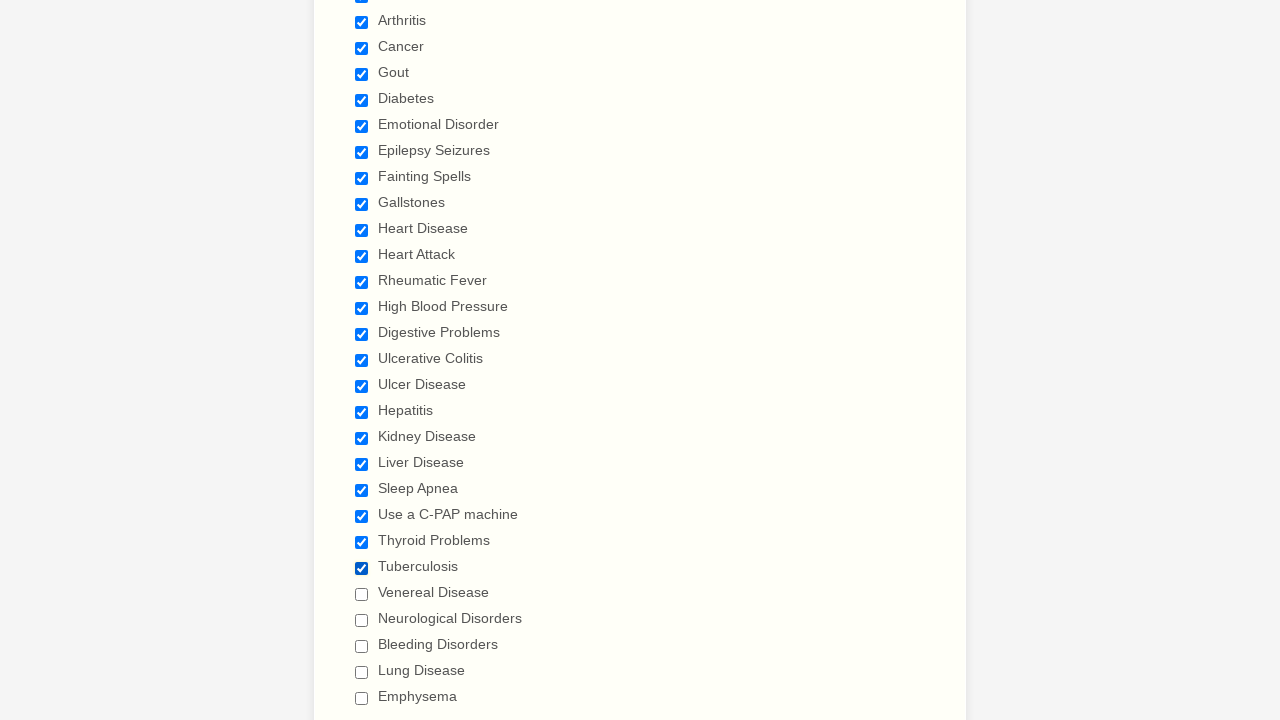

Waited 1 second after checkbox interaction
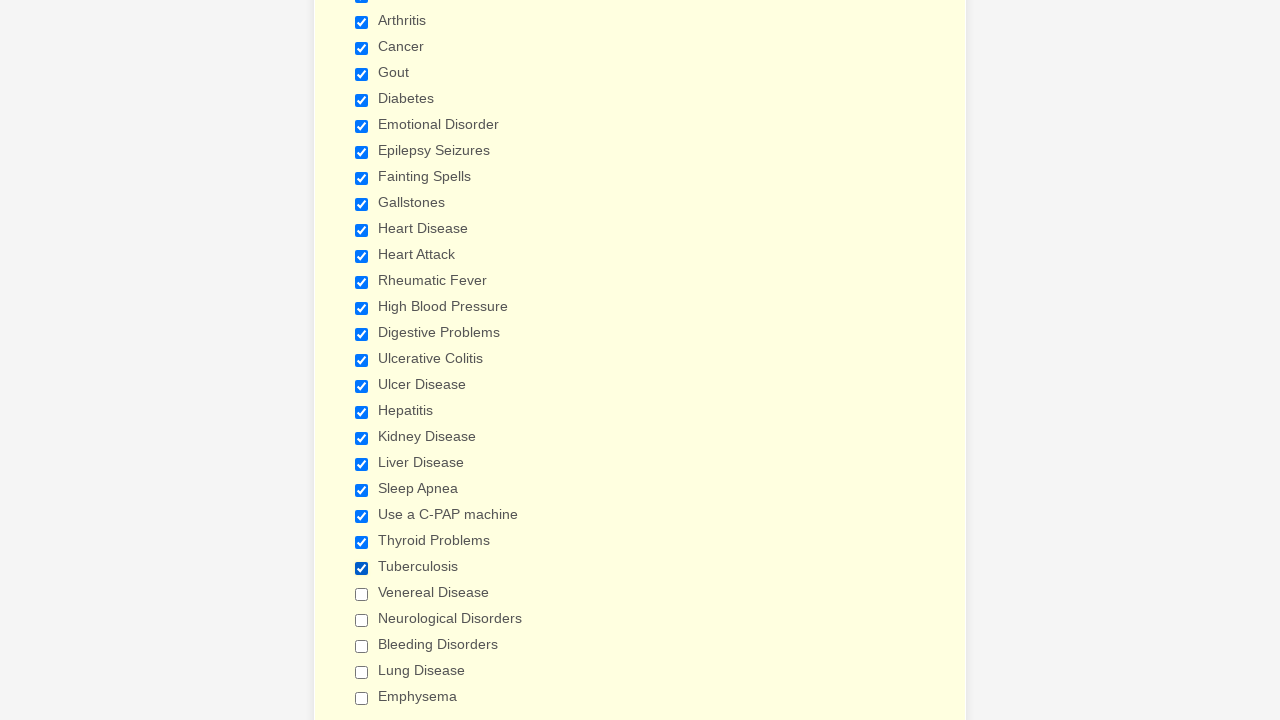

Checked a checkbox at (362, 594) on input[type='checkbox'] >> nth=24
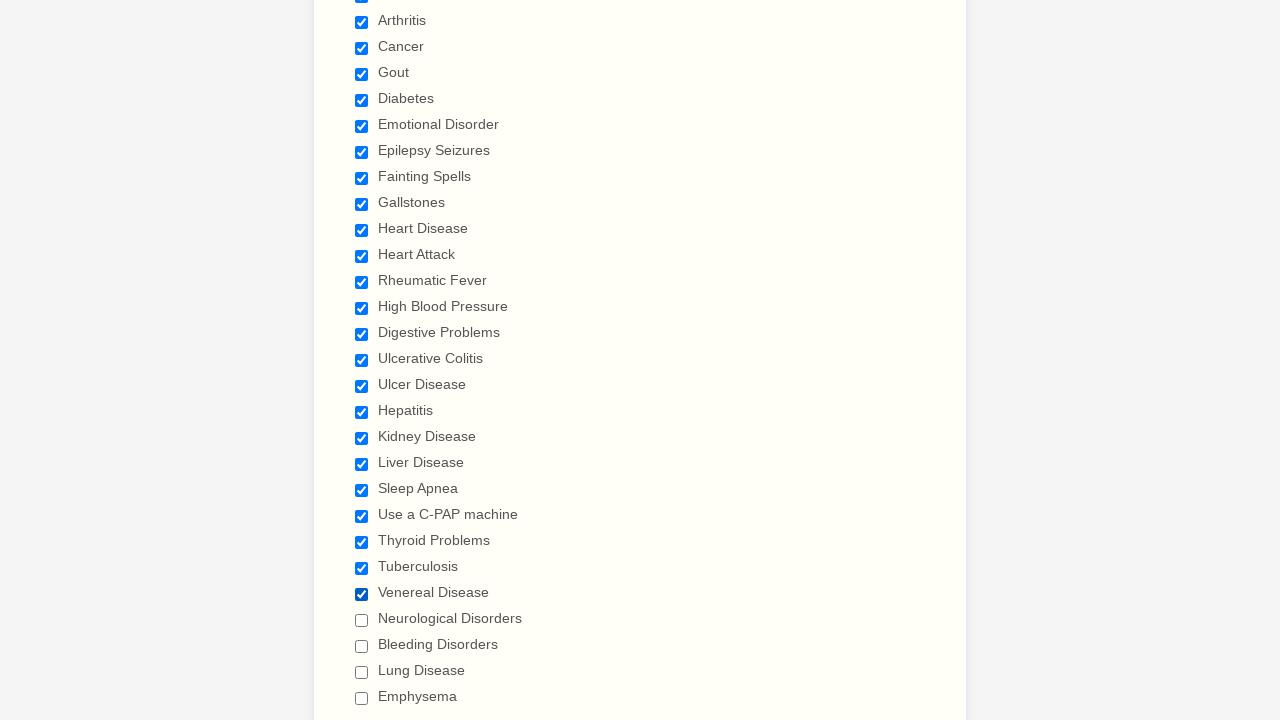

Waited 1 second after checkbox interaction
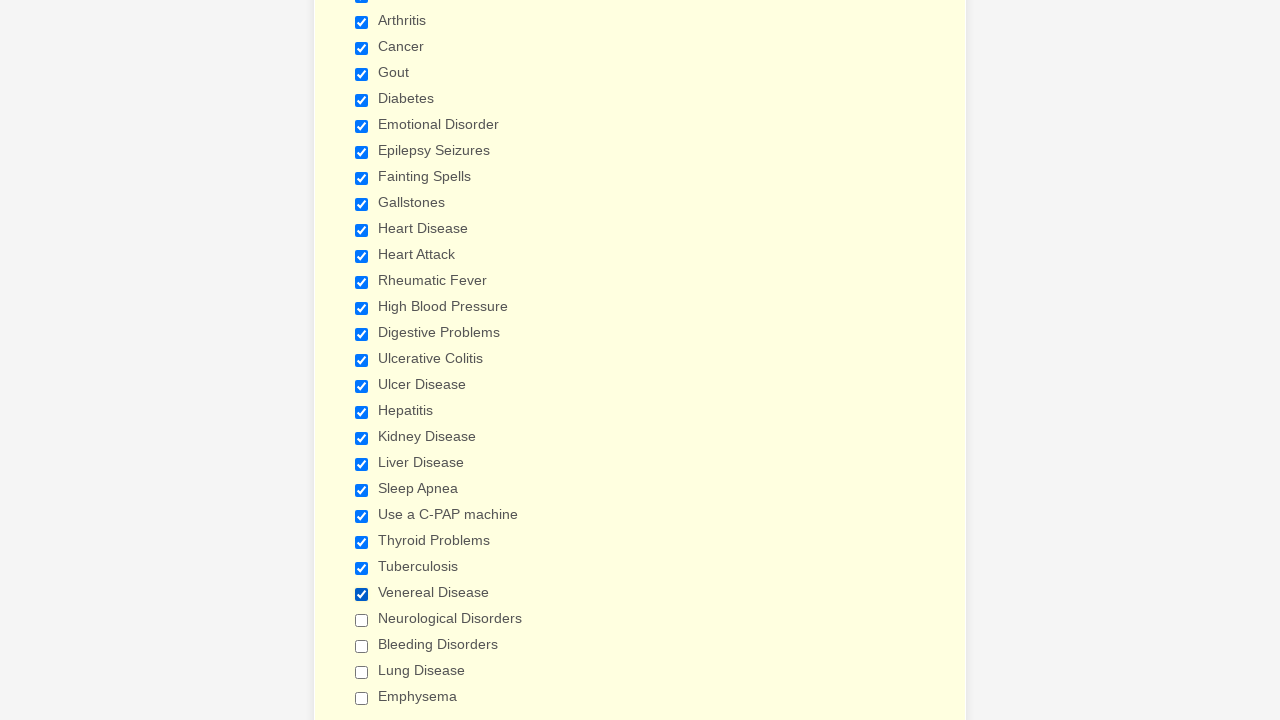

Checked a checkbox at (362, 620) on input[type='checkbox'] >> nth=25
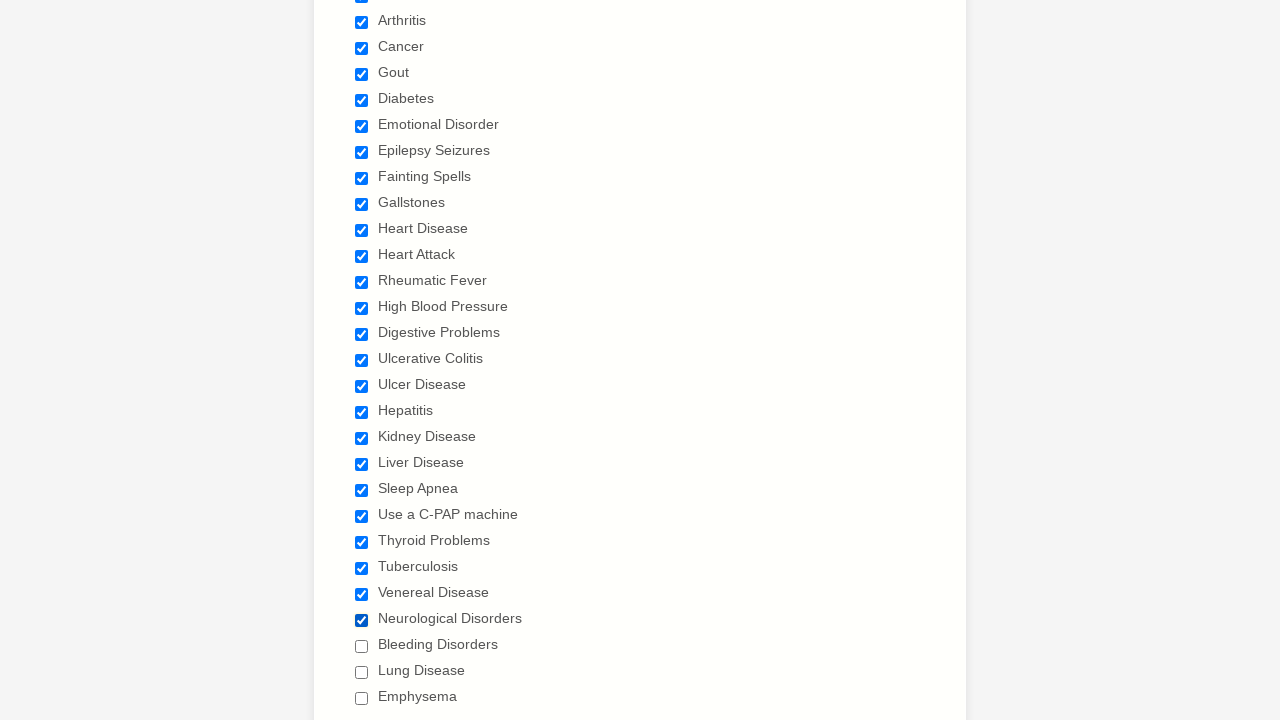

Waited 1 second after checkbox interaction
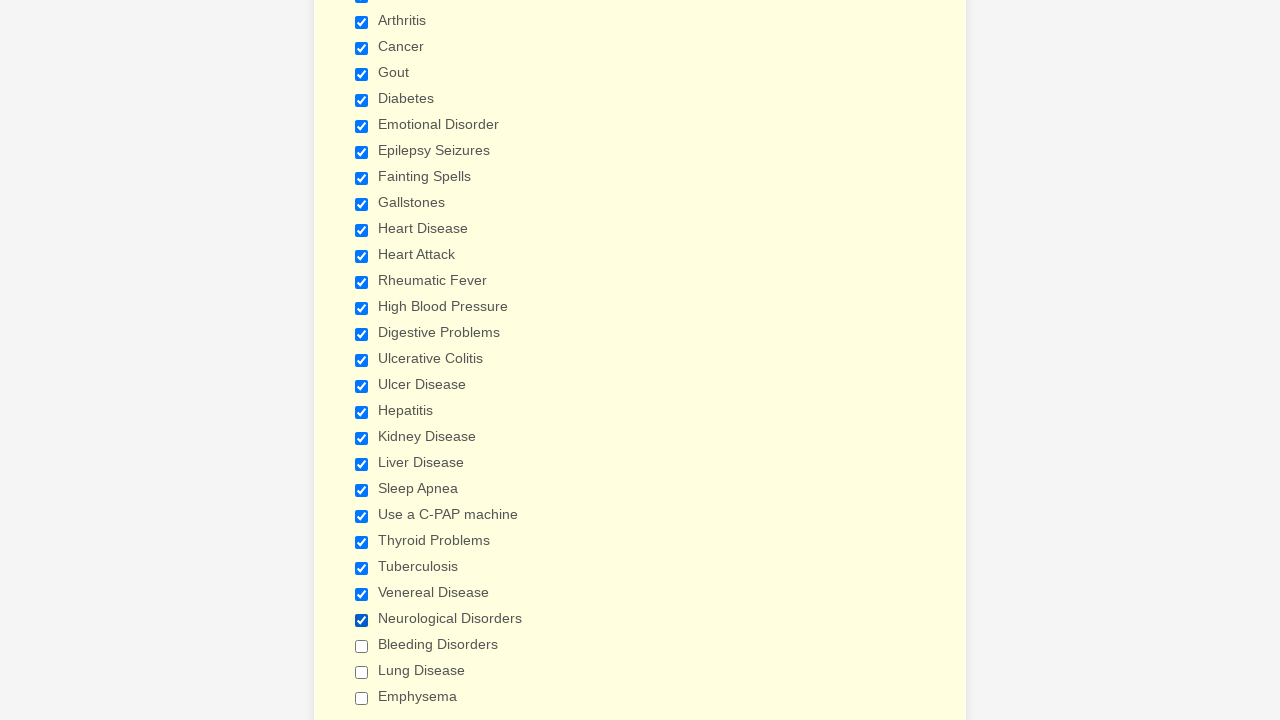

Checked a checkbox at (362, 646) on input[type='checkbox'] >> nth=26
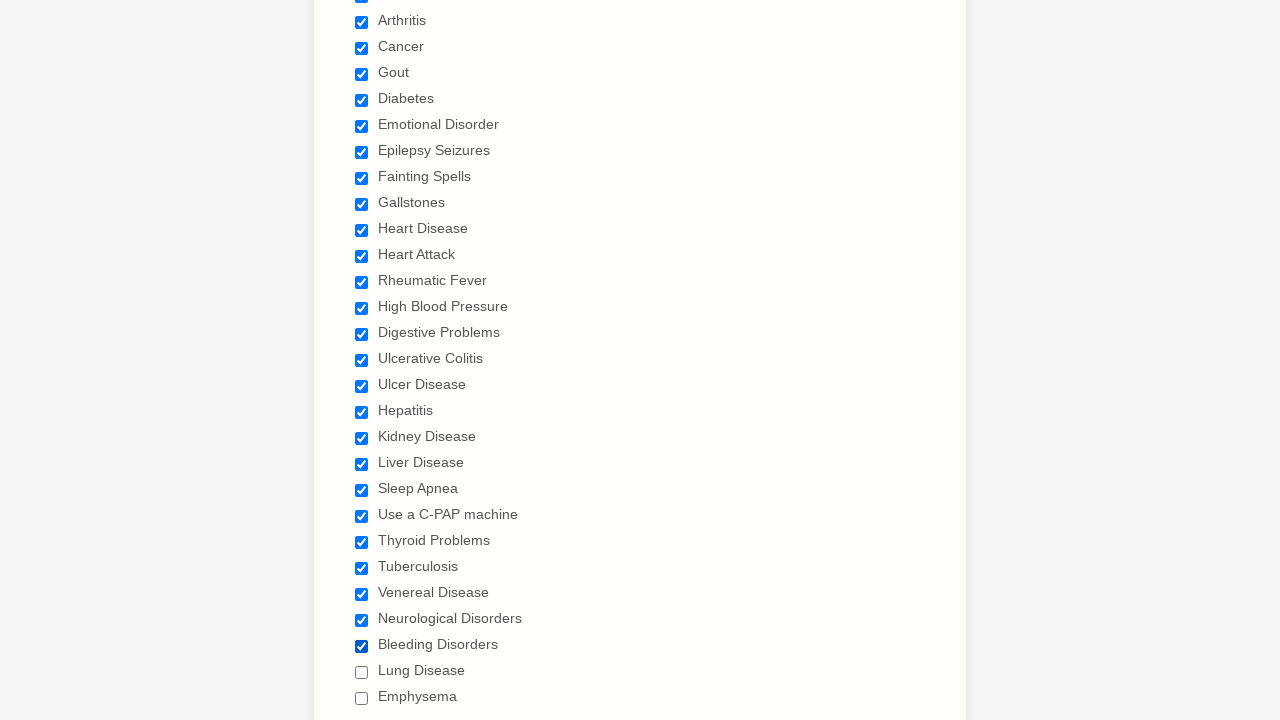

Waited 1 second after checkbox interaction
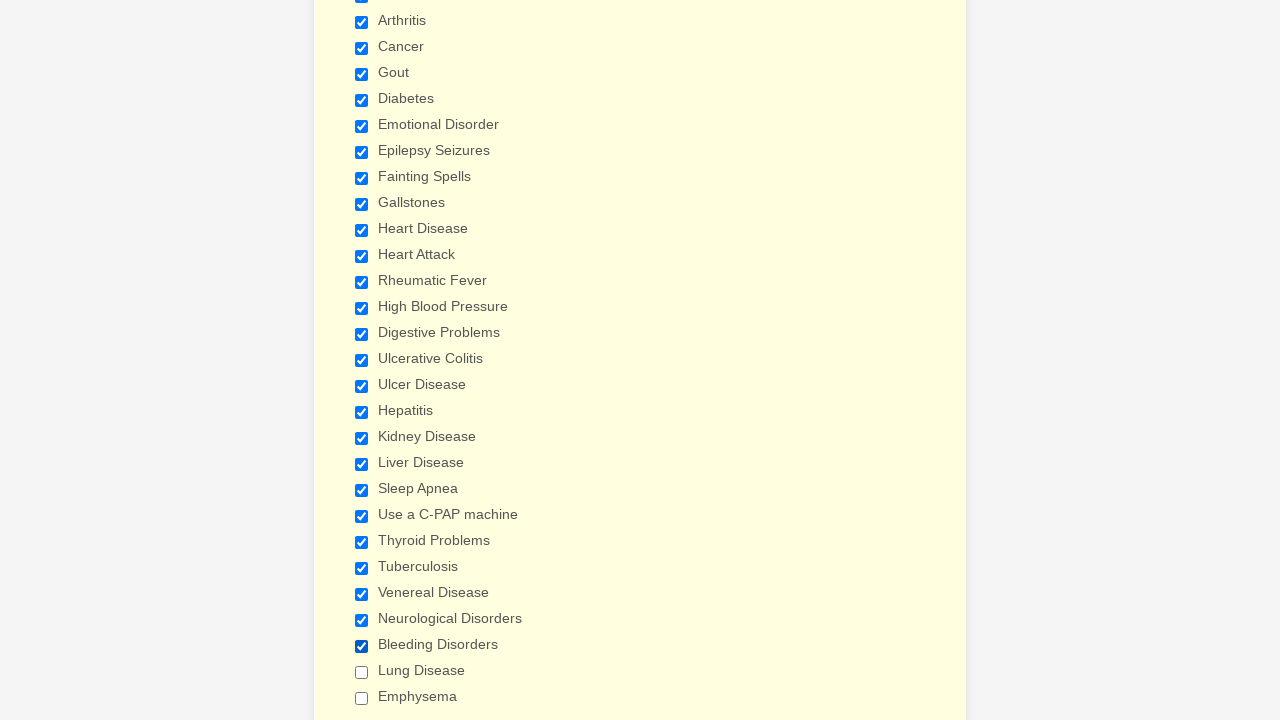

Checked a checkbox at (362, 672) on input[type='checkbox'] >> nth=27
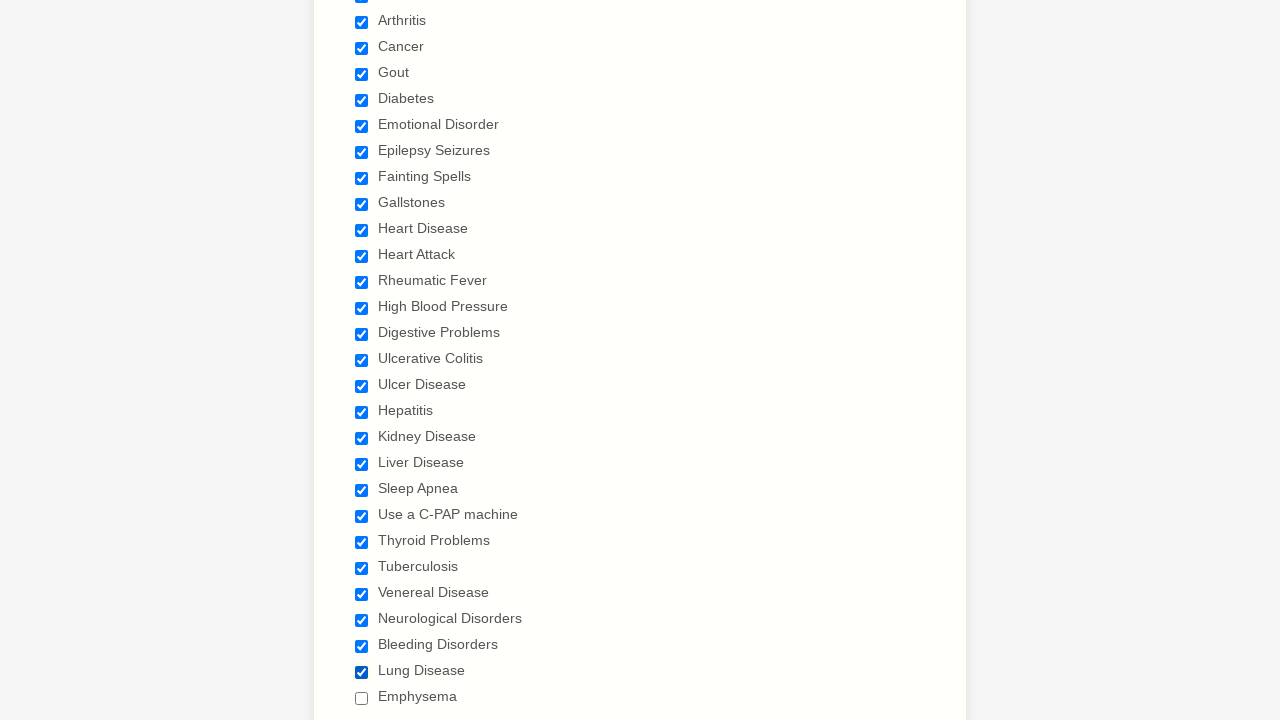

Waited 1 second after checkbox interaction
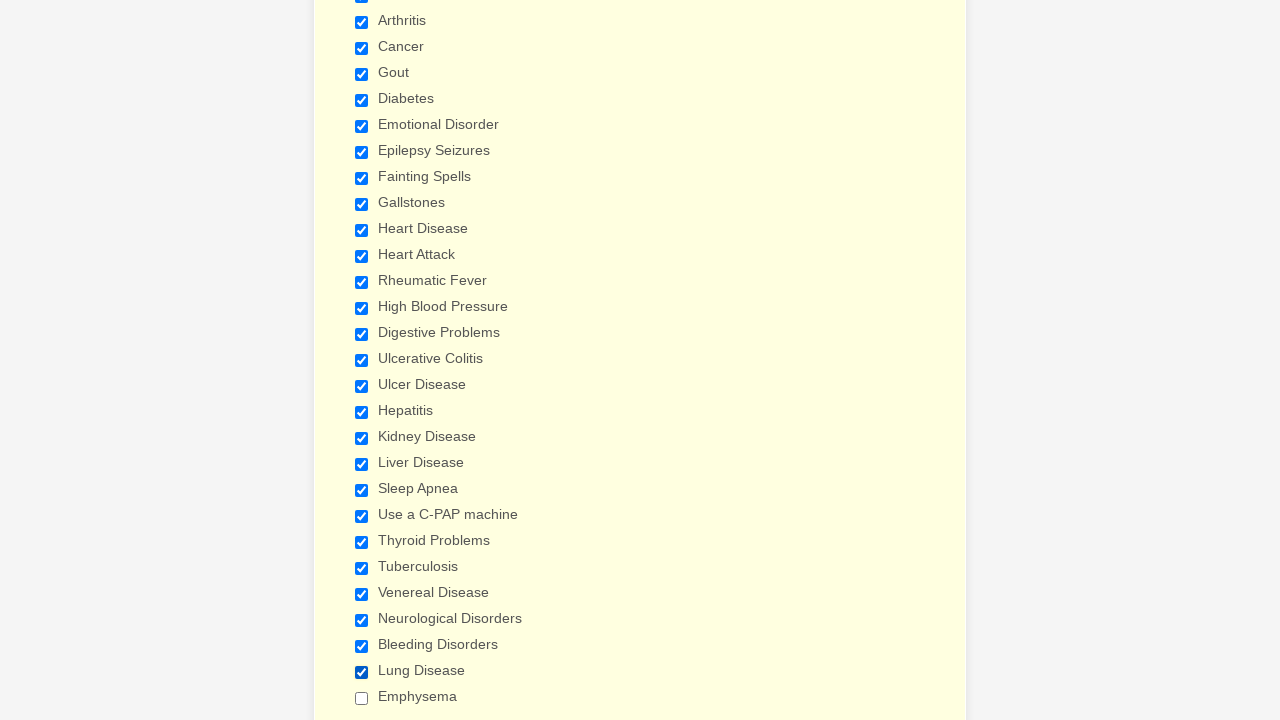

Checked a checkbox at (362, 698) on input[type='checkbox'] >> nth=28
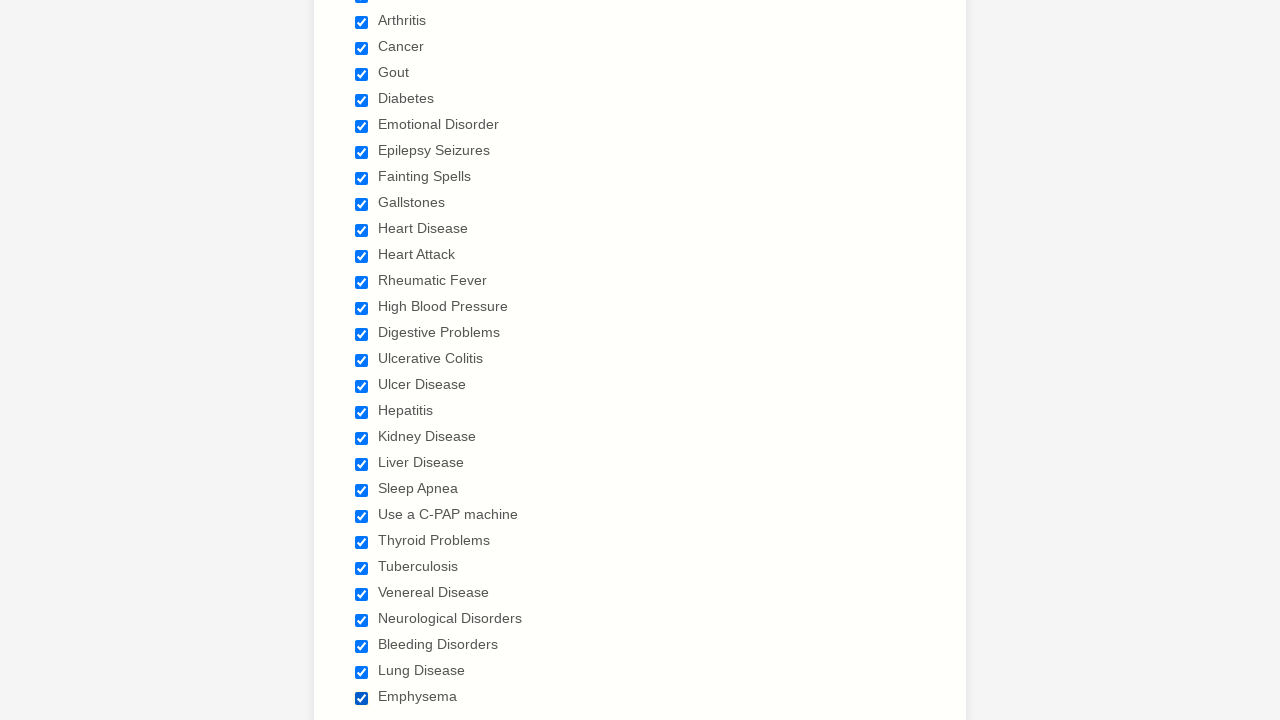

Waited 1 second after checkbox interaction
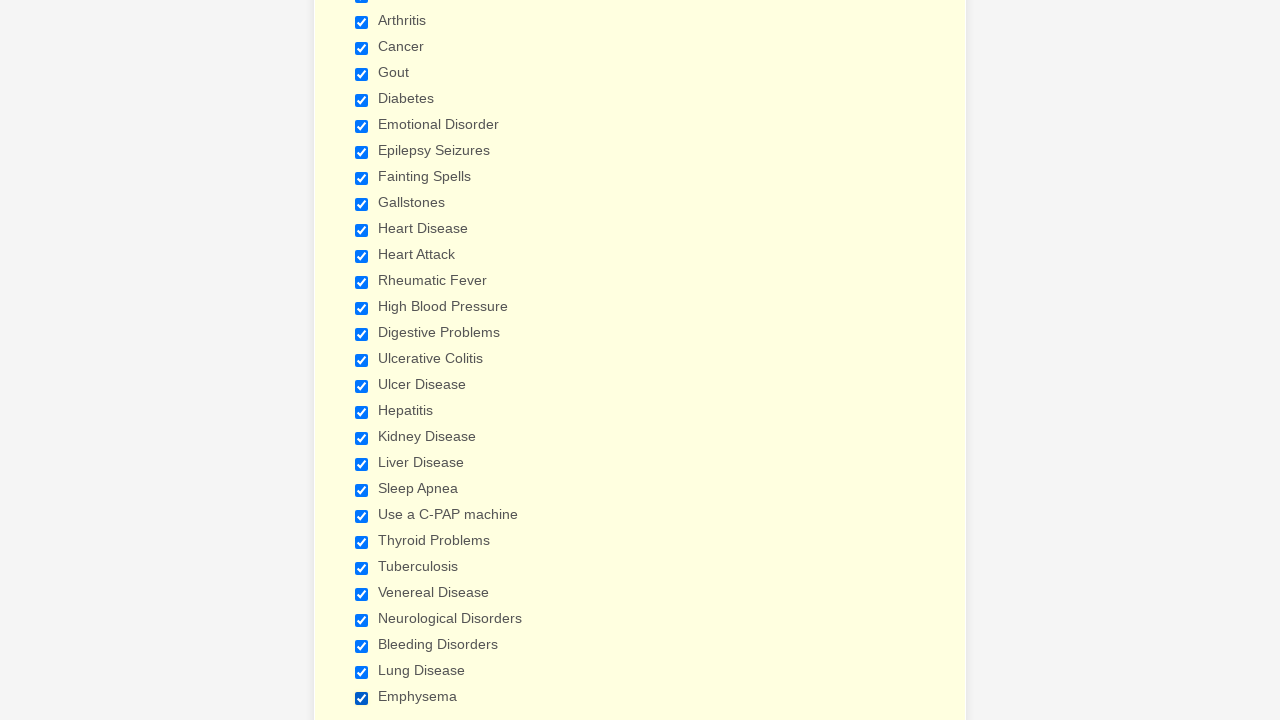

Waited 5 seconds to verify all checkboxes are selected
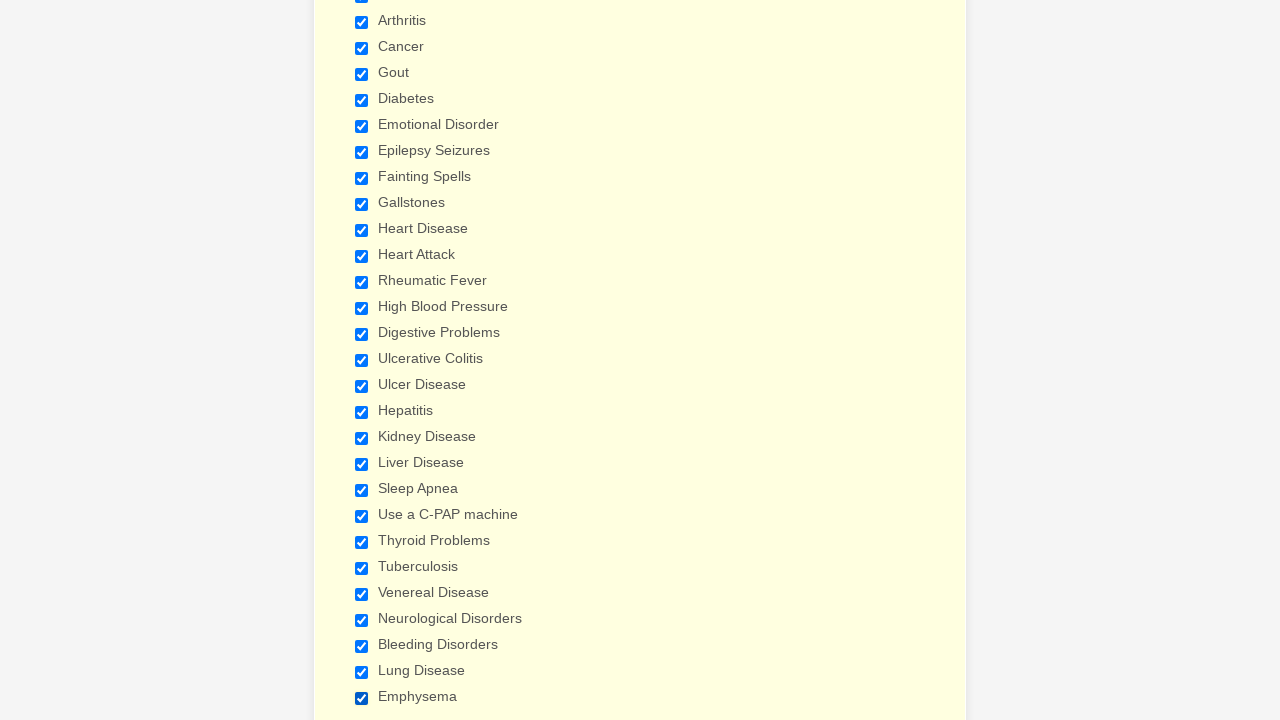

Unchecked a checkbox at (362, 360) on input[type='checkbox'] >> nth=0
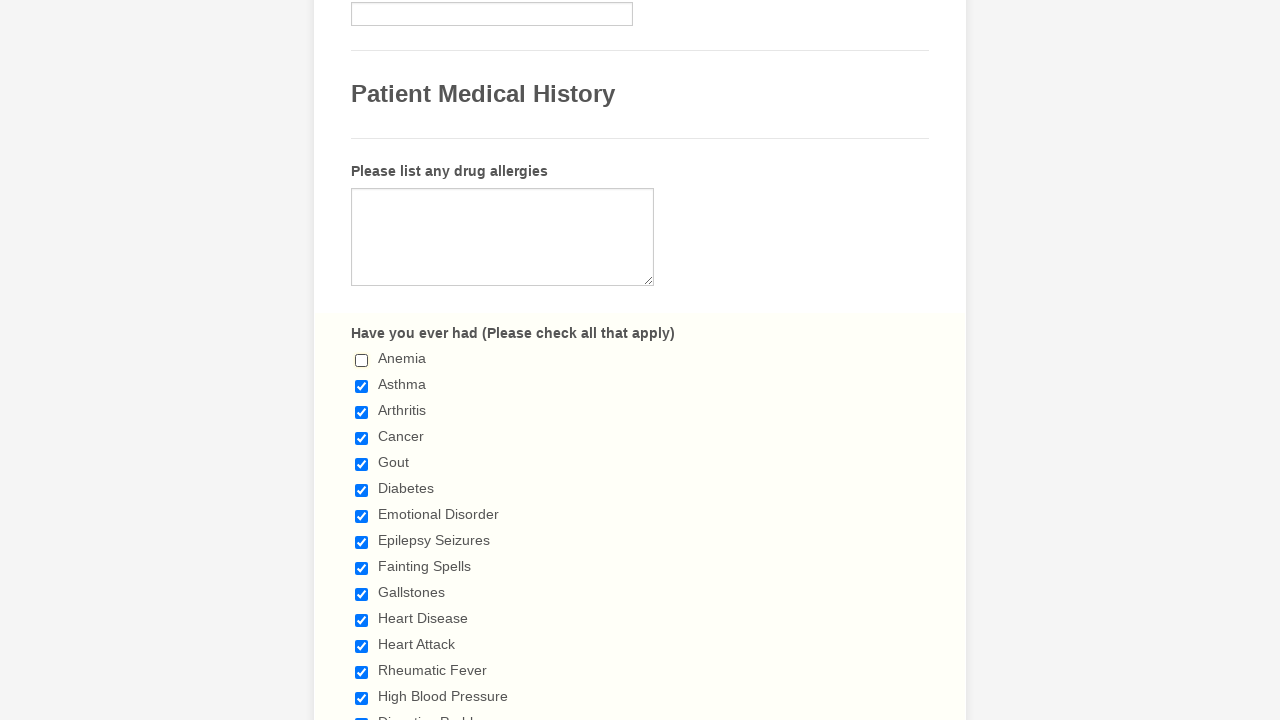

Waited 1 second after checkbox interaction
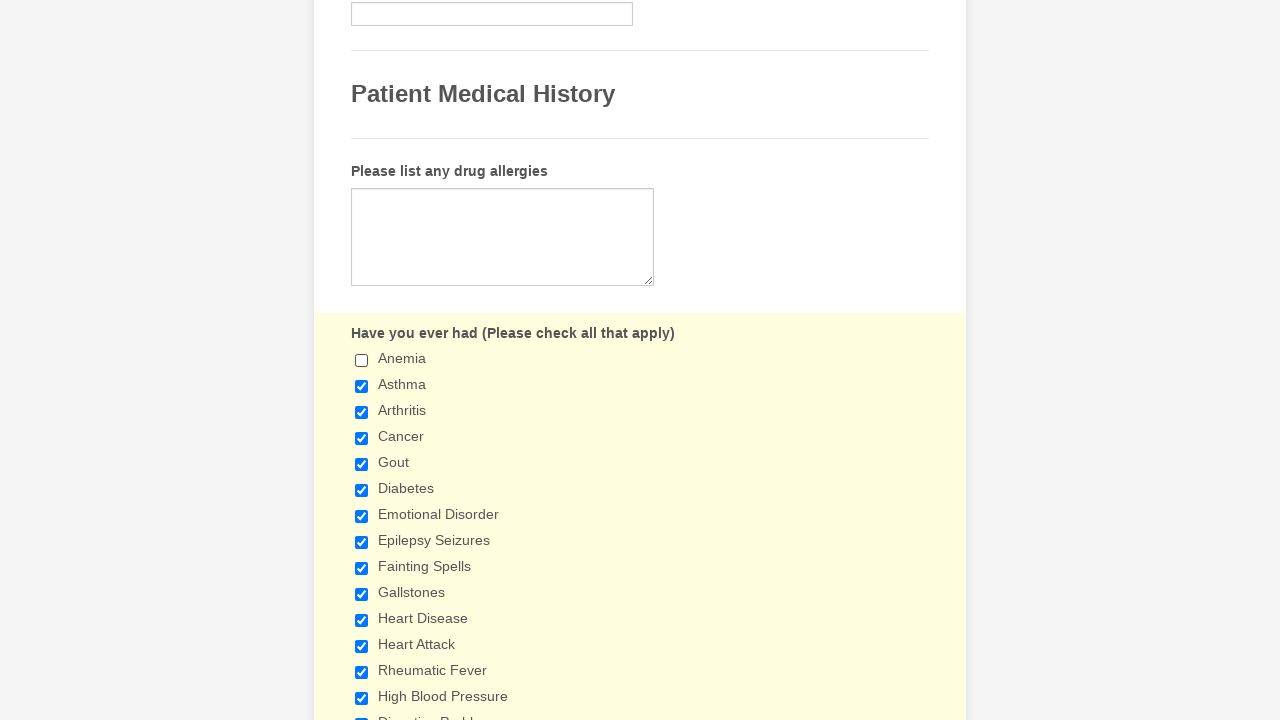

Unchecked a checkbox at (362, 386) on input[type='checkbox'] >> nth=1
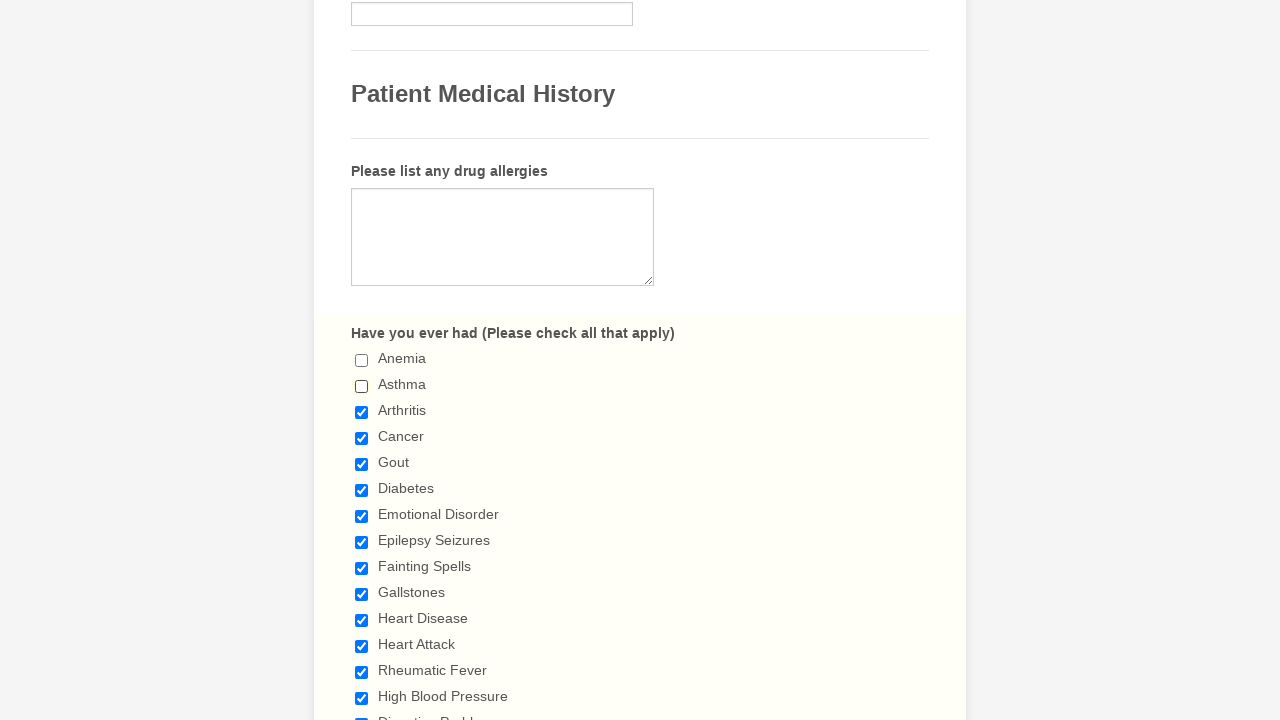

Waited 1 second after checkbox interaction
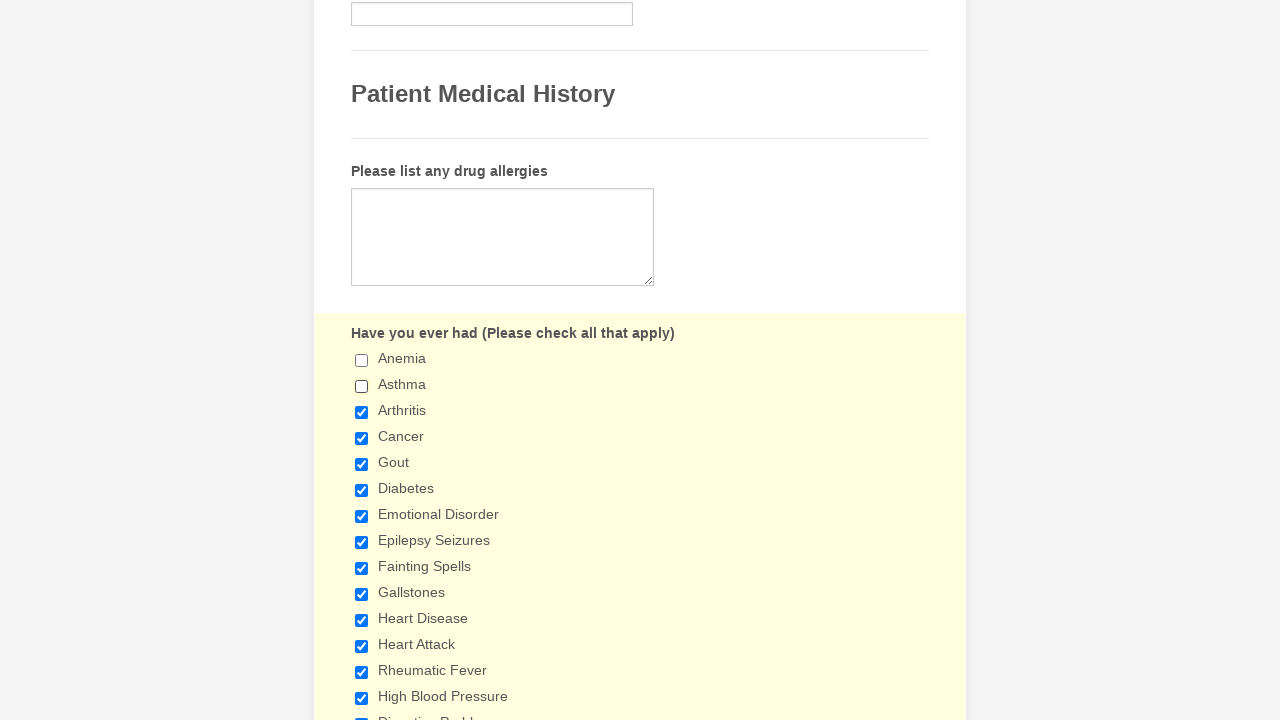

Unchecked a checkbox at (362, 412) on input[type='checkbox'] >> nth=2
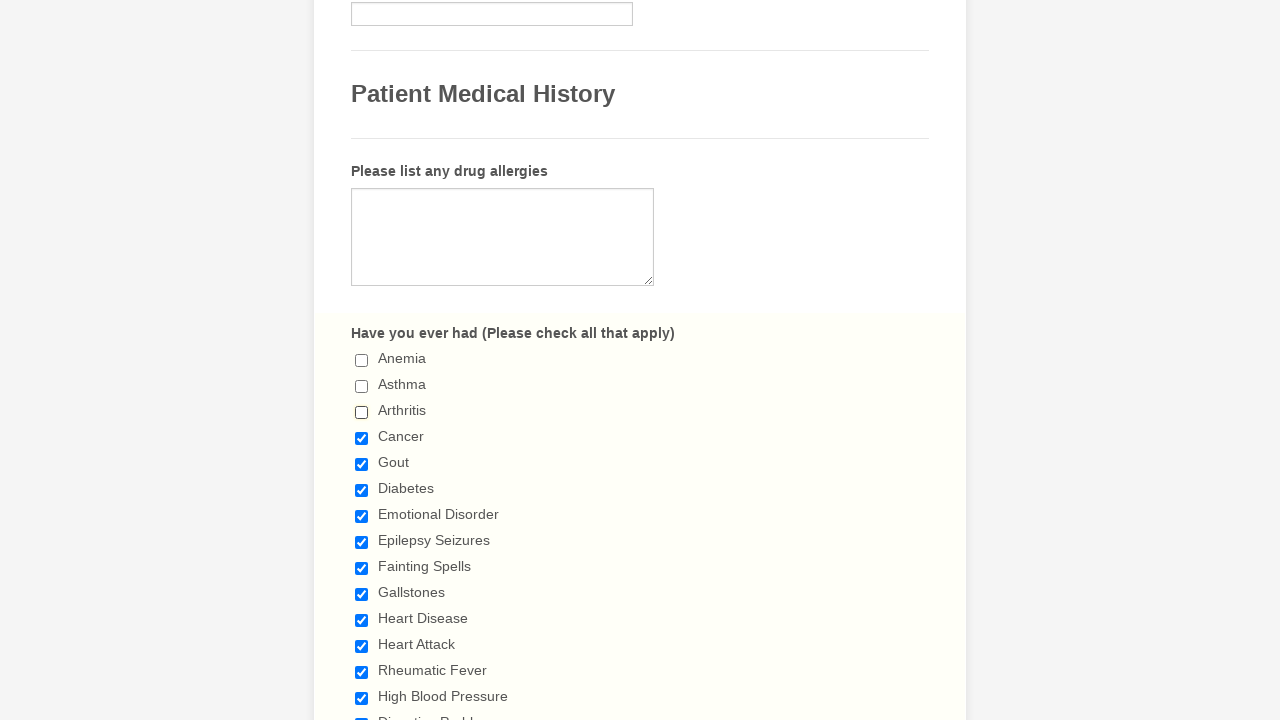

Waited 1 second after checkbox interaction
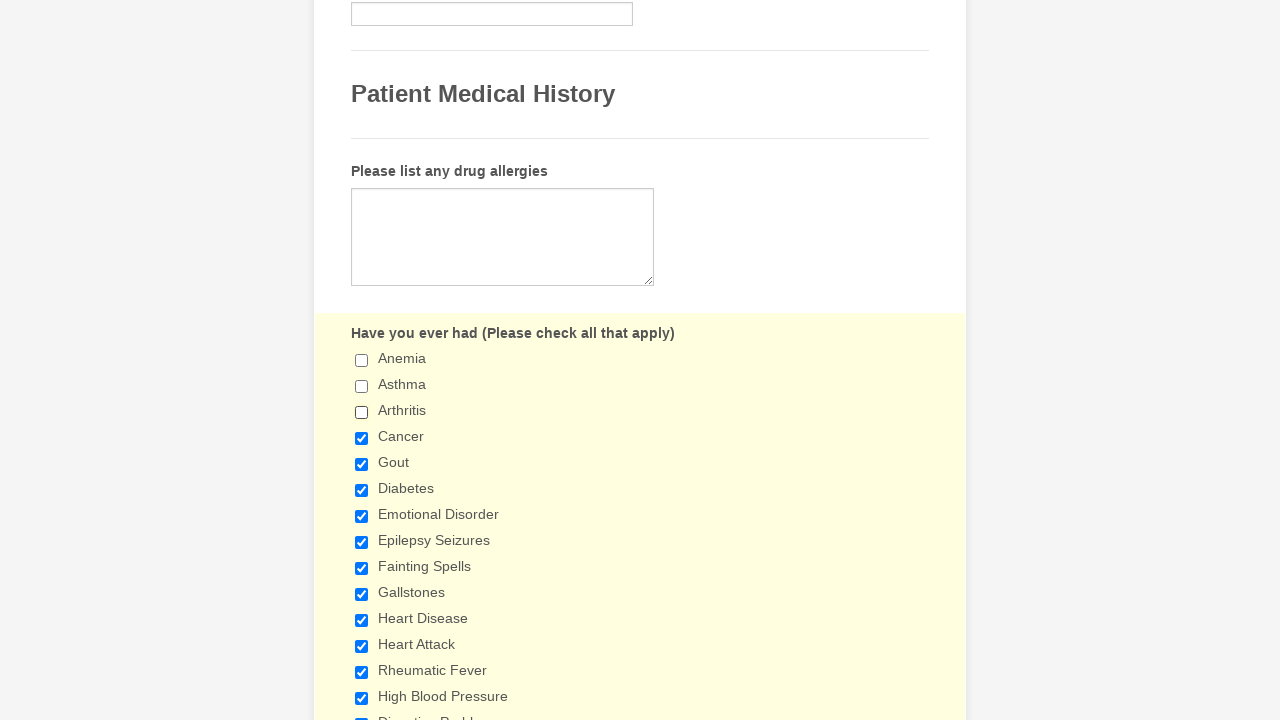

Unchecked a checkbox at (362, 438) on input[type='checkbox'] >> nth=3
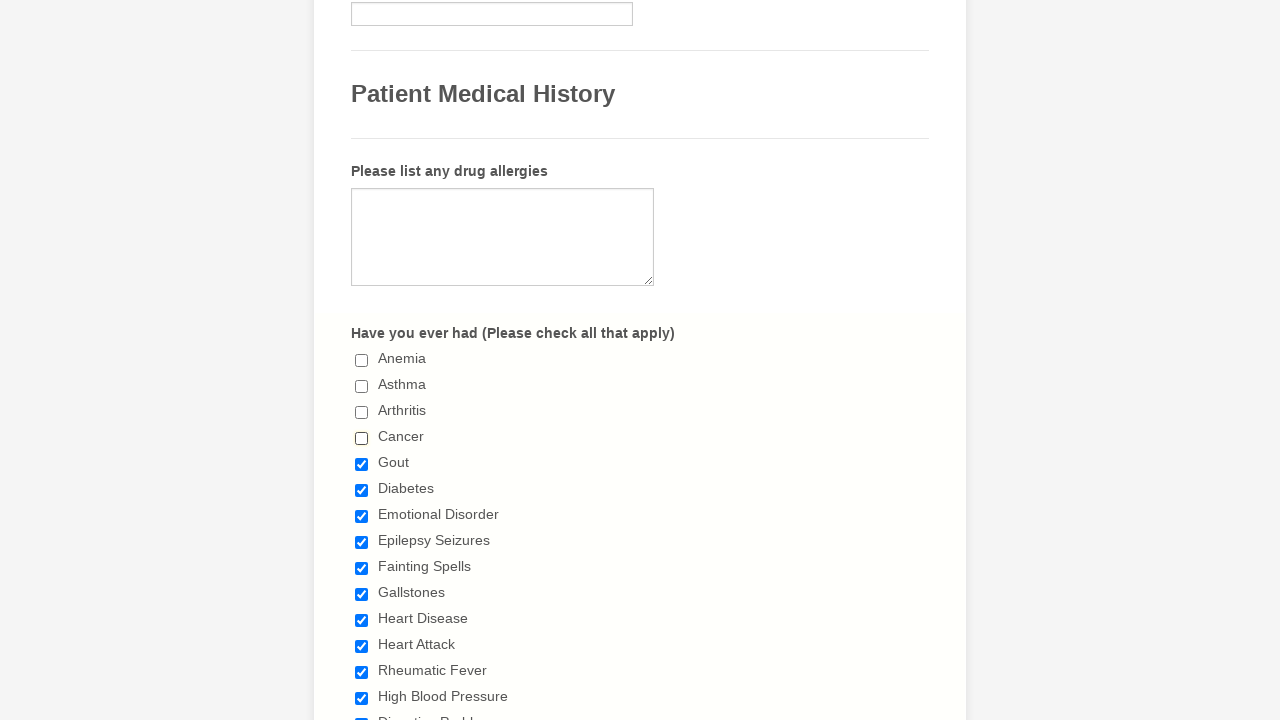

Waited 1 second after checkbox interaction
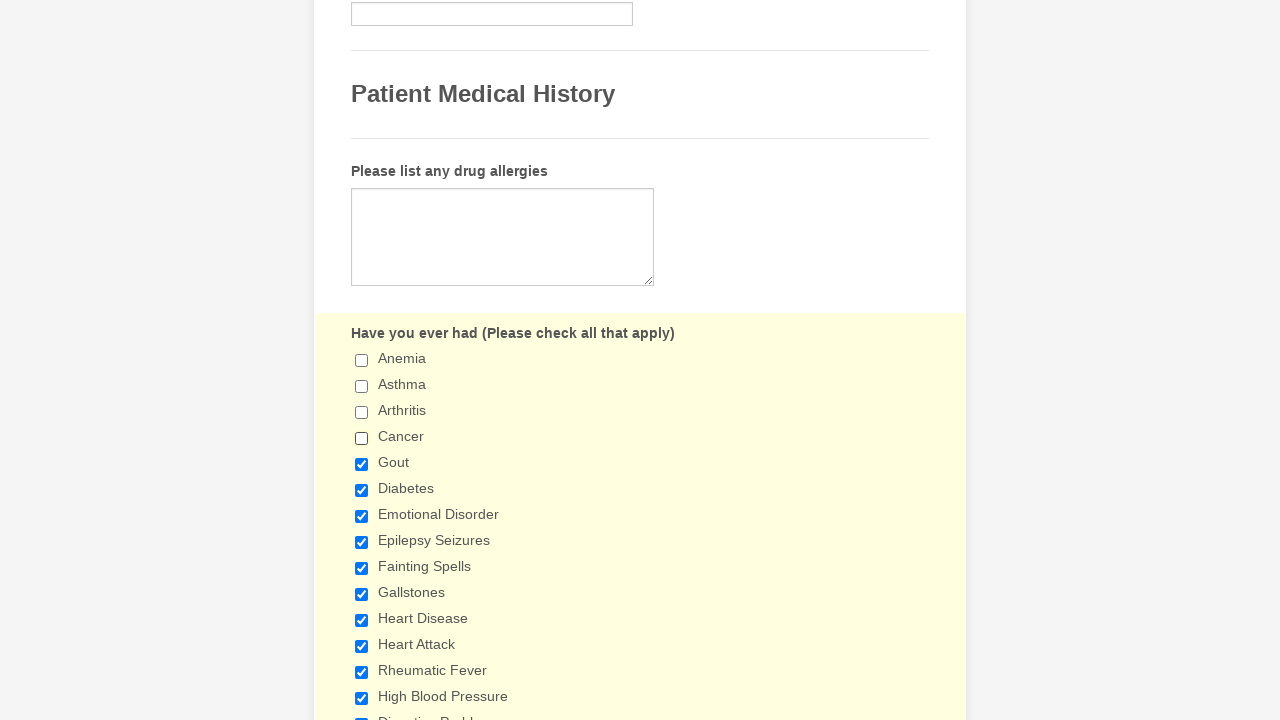

Unchecked a checkbox at (362, 464) on input[type='checkbox'] >> nth=4
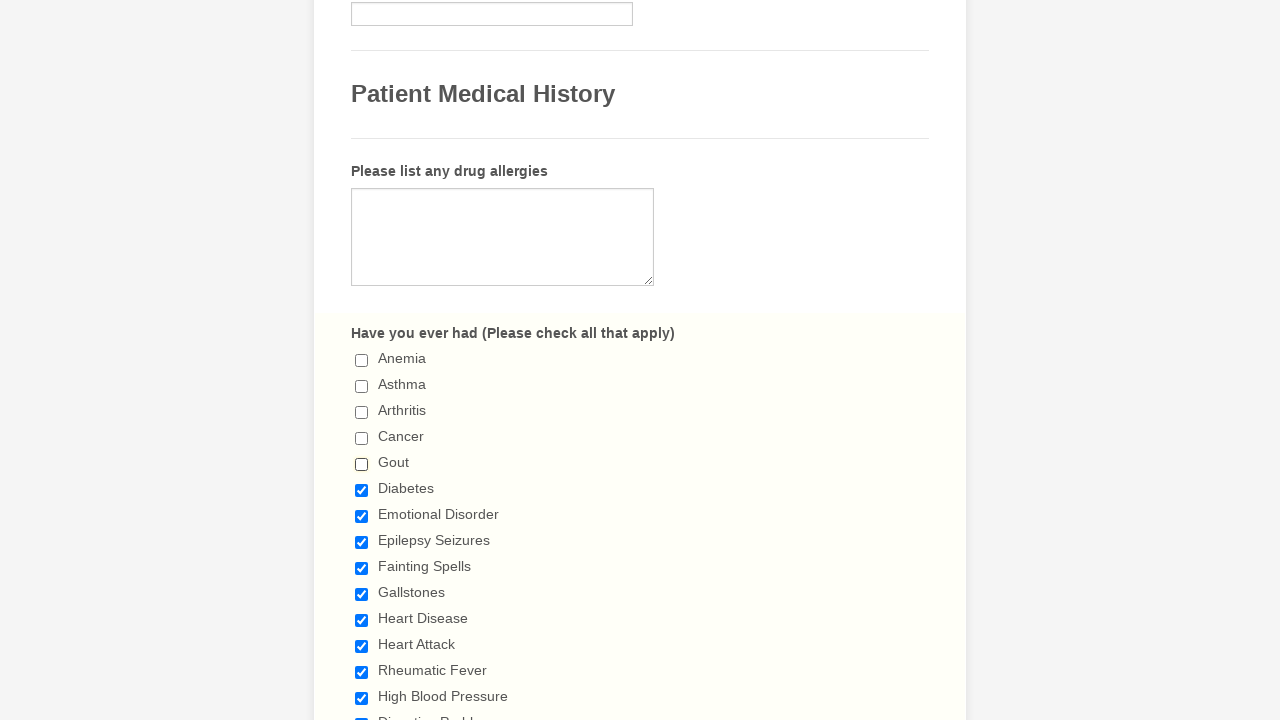

Waited 1 second after checkbox interaction
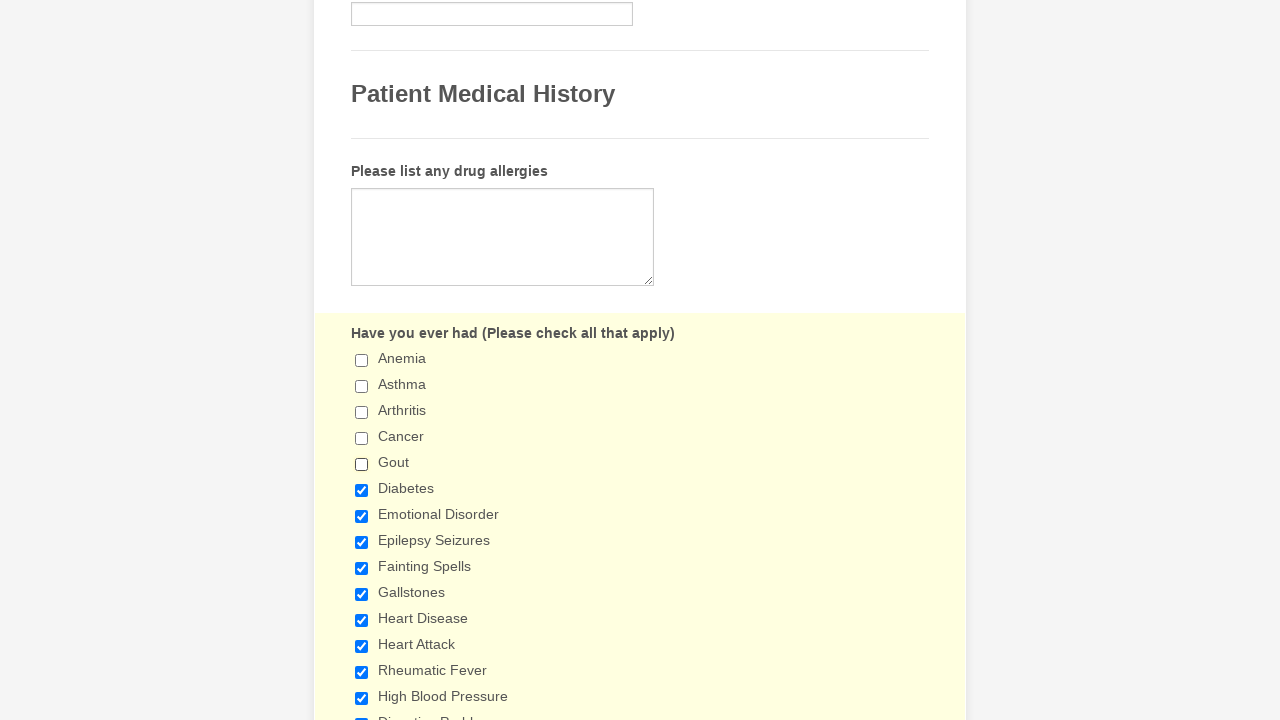

Unchecked a checkbox at (362, 490) on input[type='checkbox'] >> nth=5
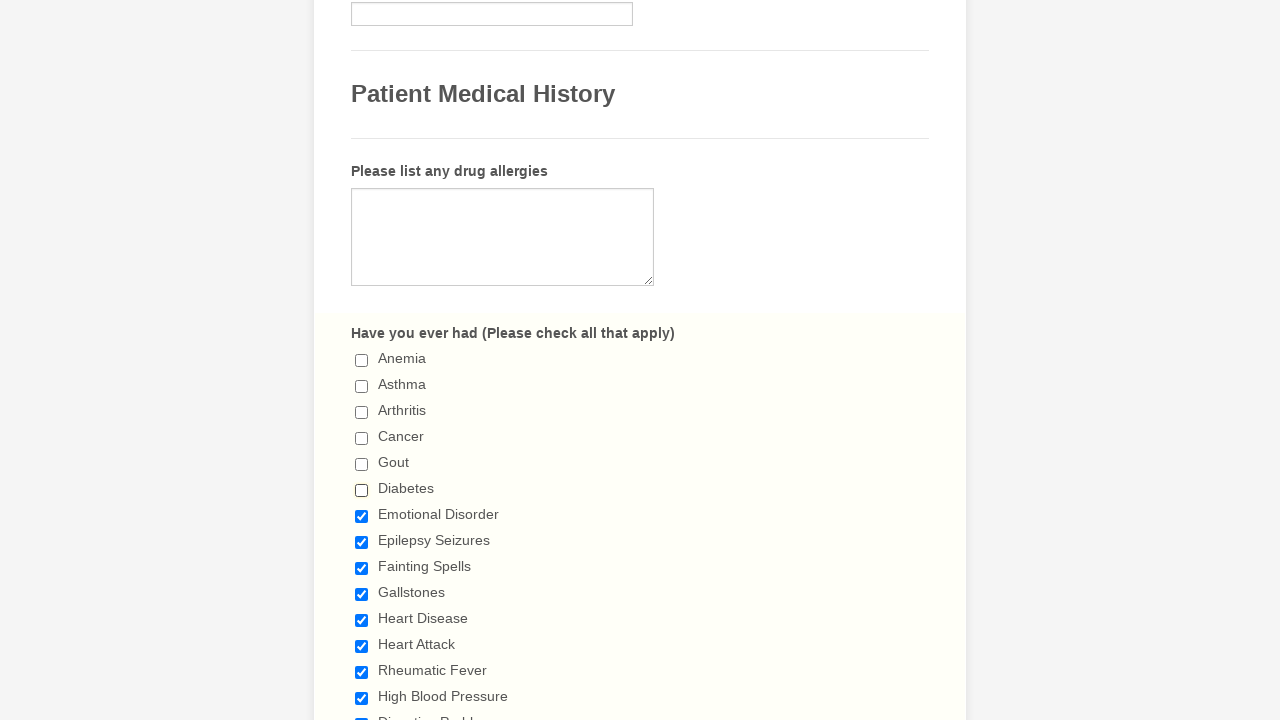

Waited 1 second after checkbox interaction
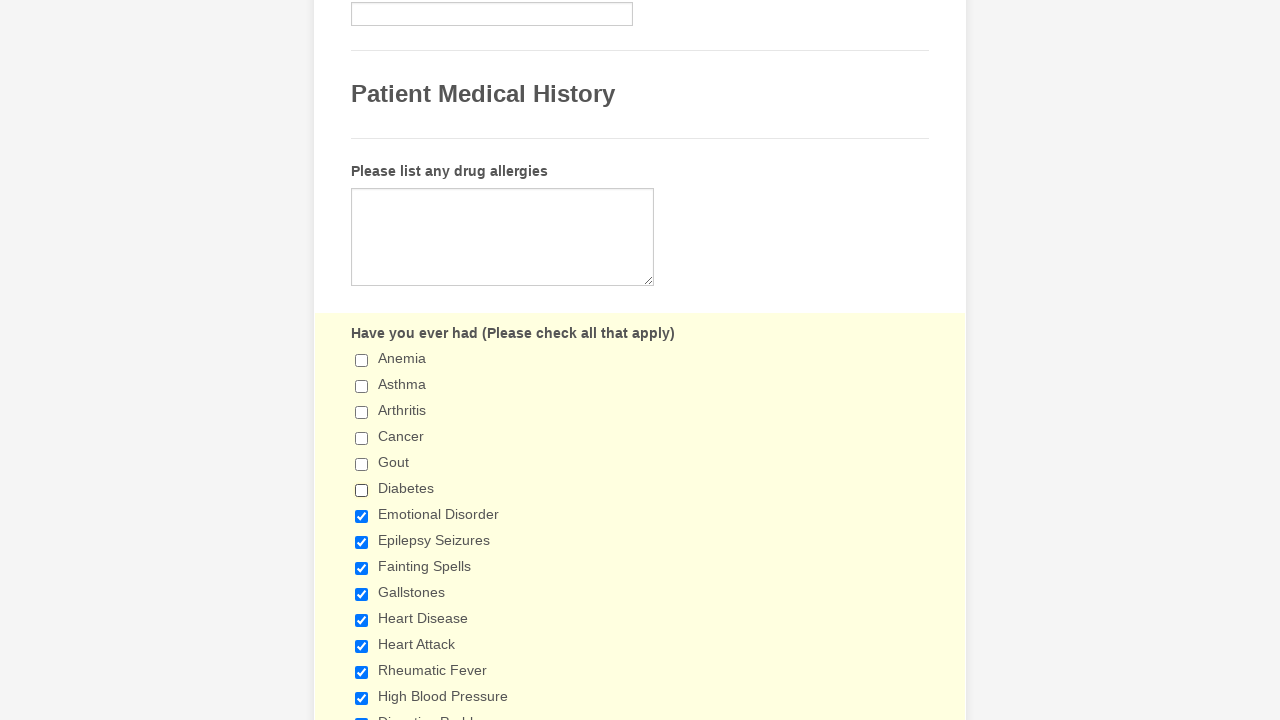

Unchecked a checkbox at (362, 516) on input[type='checkbox'] >> nth=6
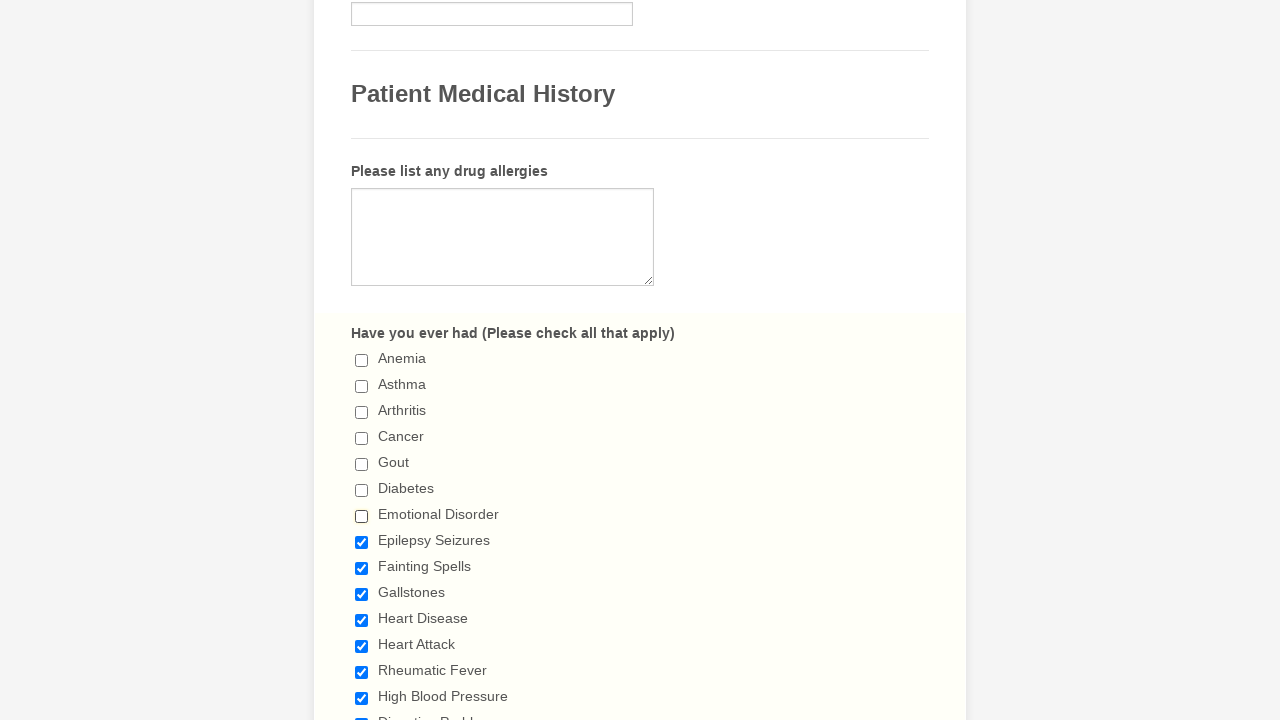

Waited 1 second after checkbox interaction
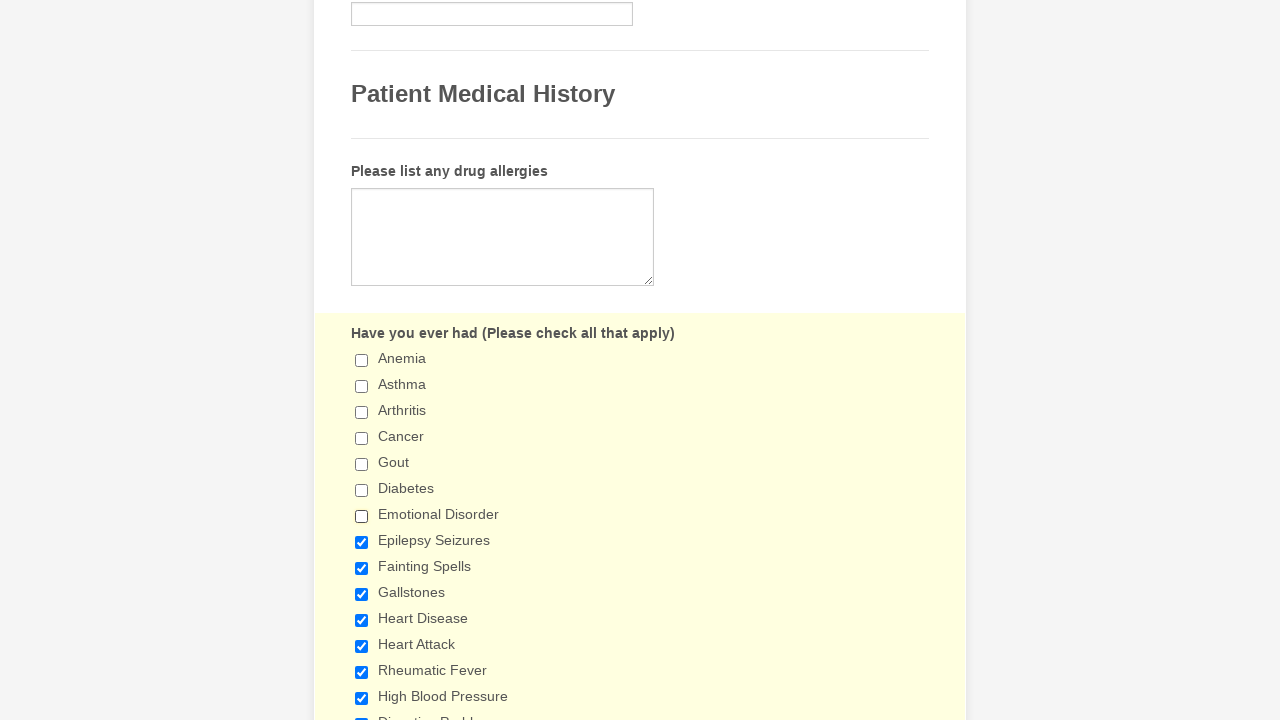

Unchecked a checkbox at (362, 542) on input[type='checkbox'] >> nth=7
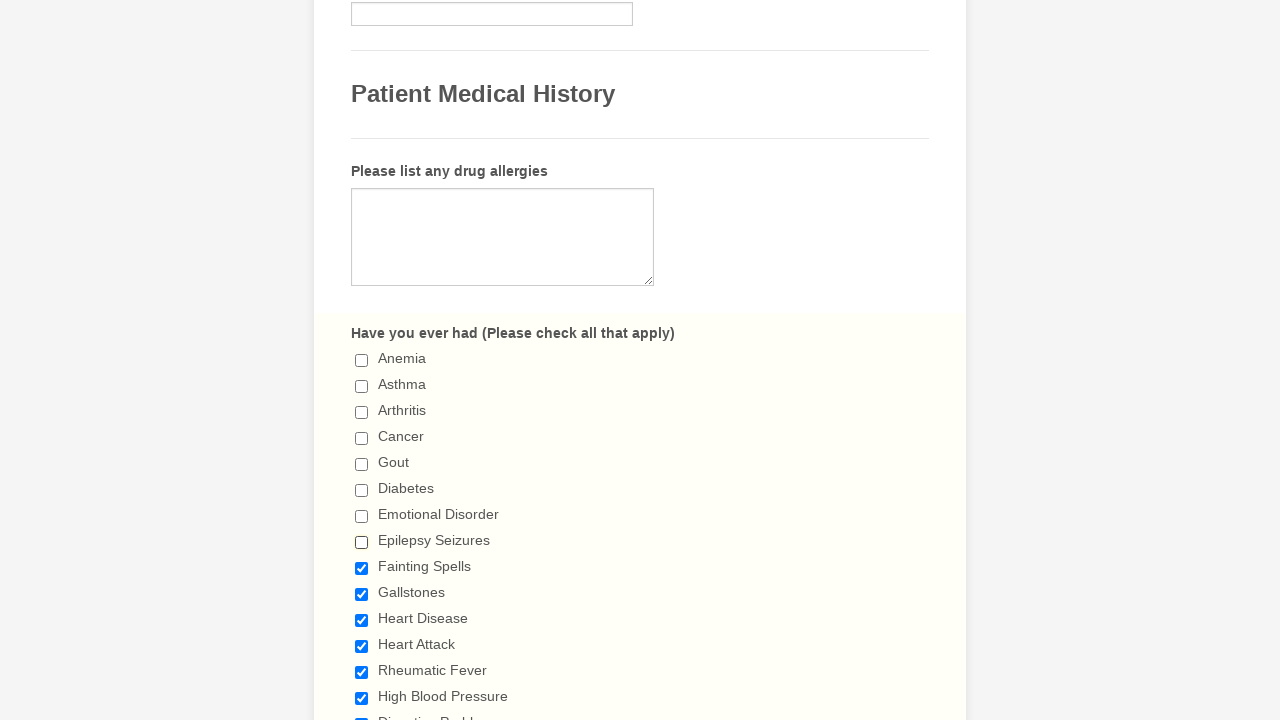

Waited 1 second after checkbox interaction
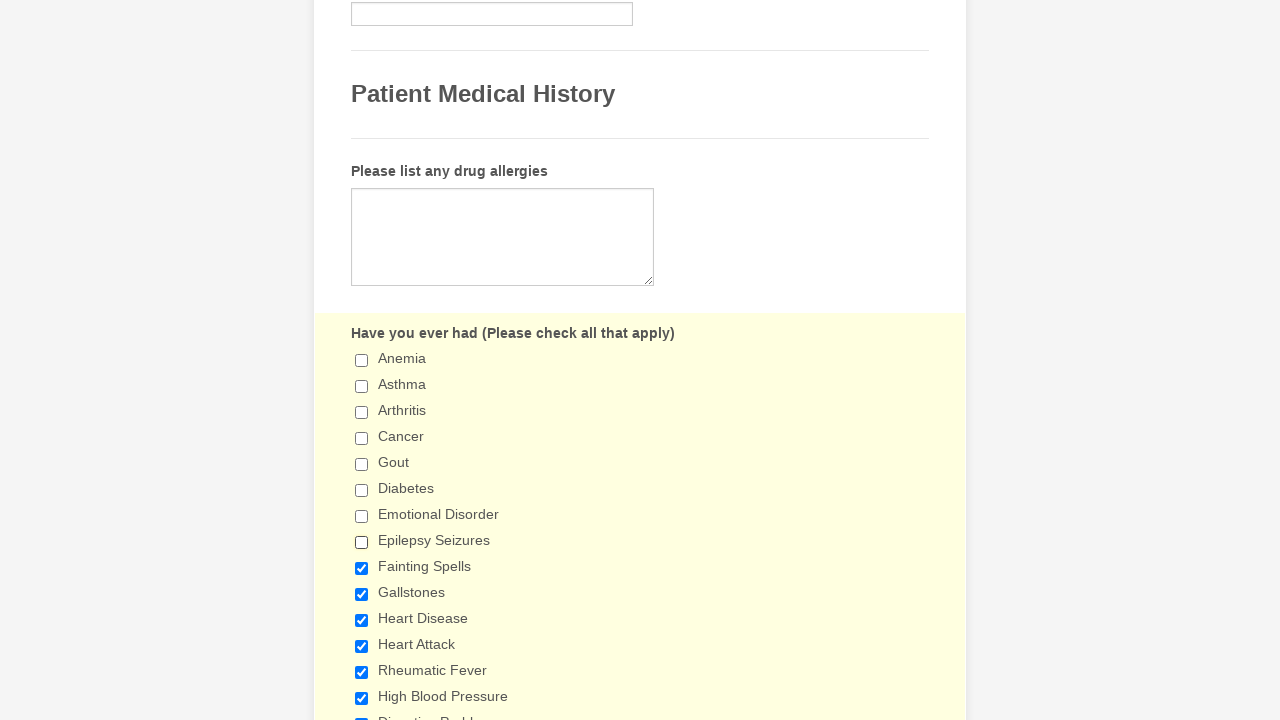

Unchecked a checkbox at (362, 568) on input[type='checkbox'] >> nth=8
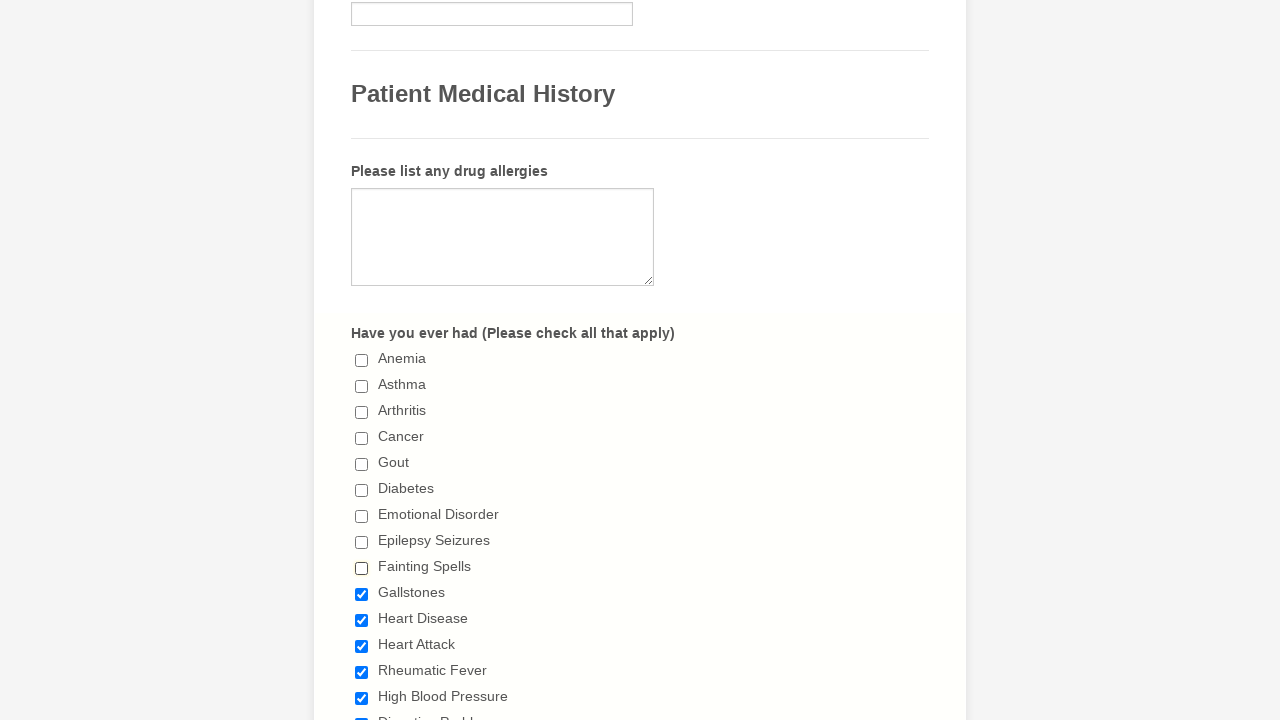

Waited 1 second after checkbox interaction
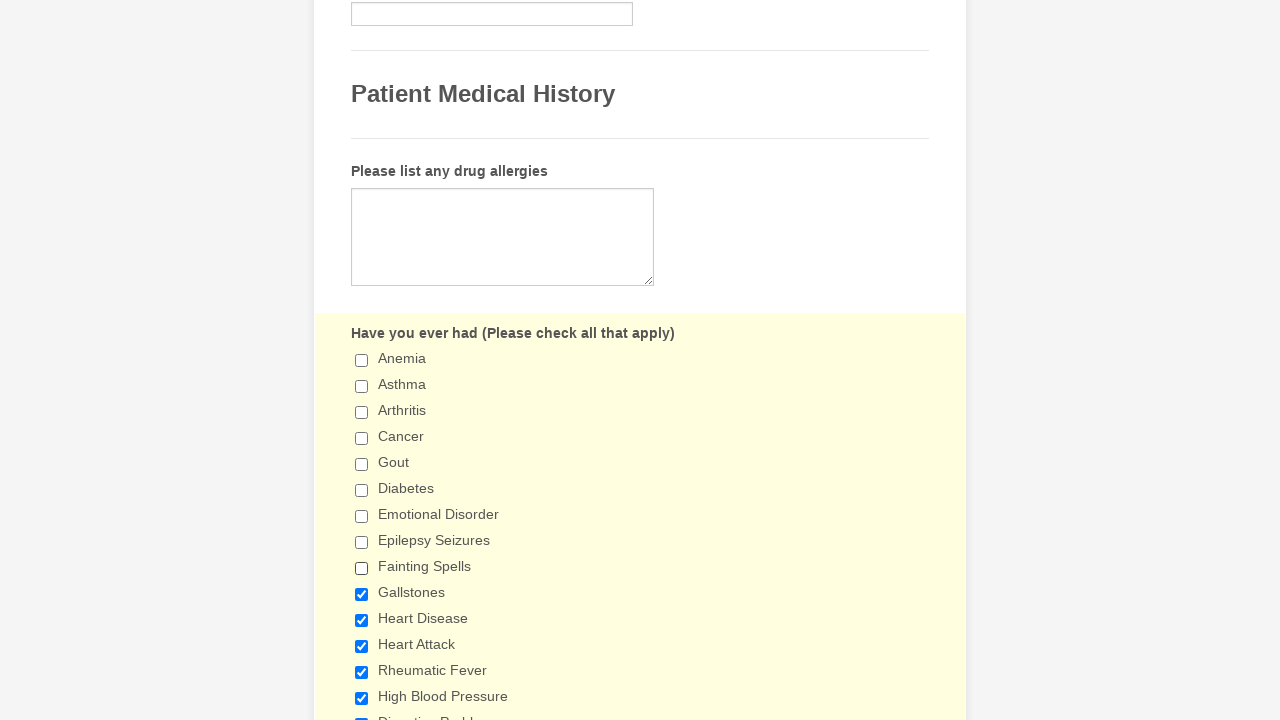

Unchecked a checkbox at (362, 594) on input[type='checkbox'] >> nth=9
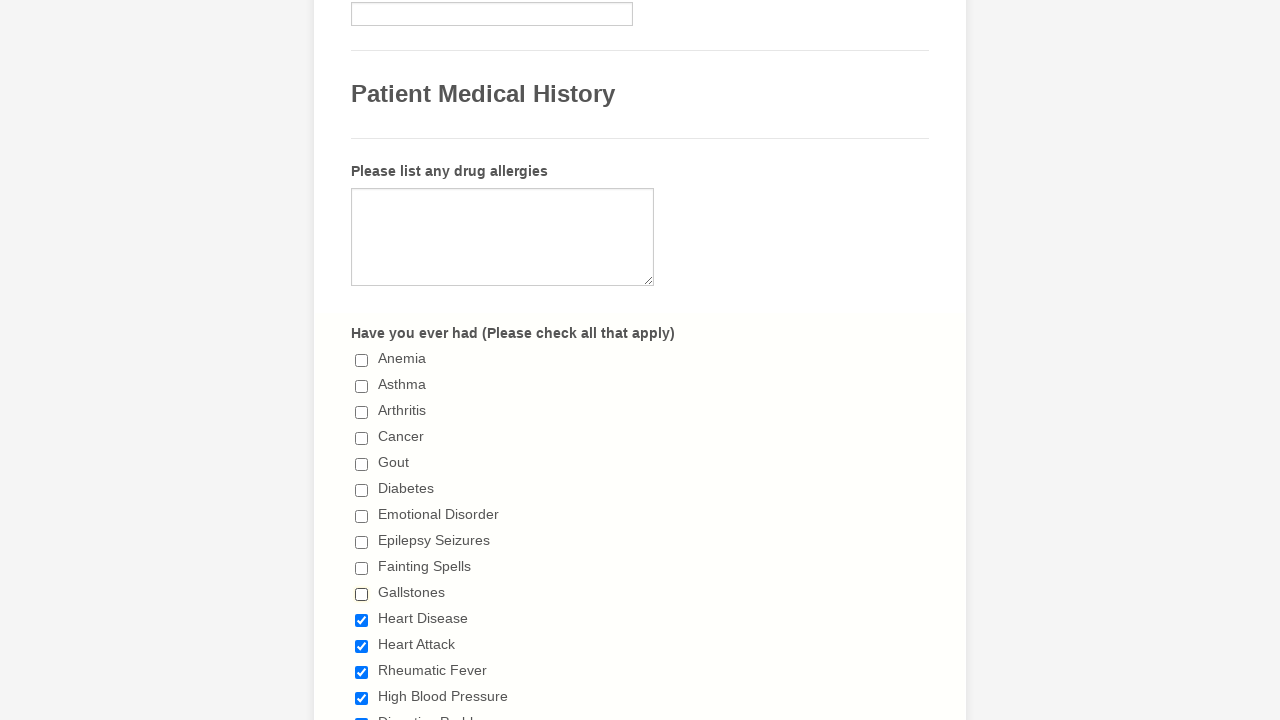

Waited 1 second after checkbox interaction
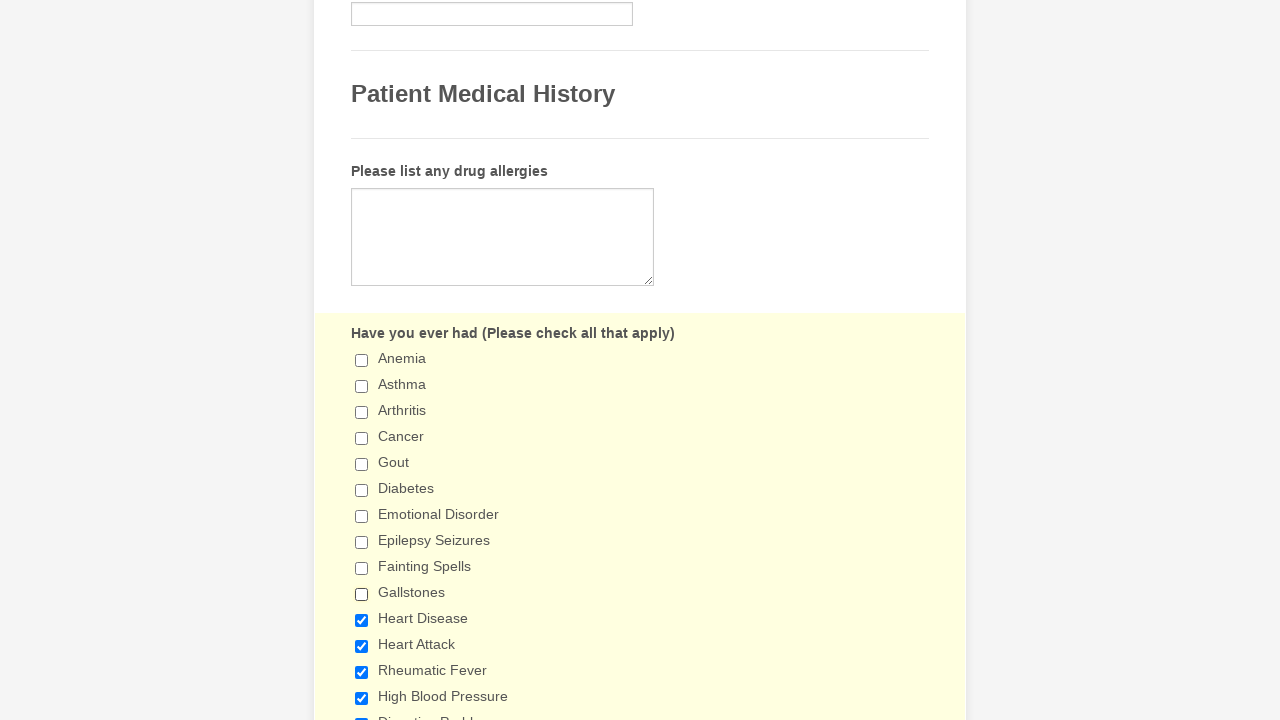

Unchecked a checkbox at (362, 620) on input[type='checkbox'] >> nth=10
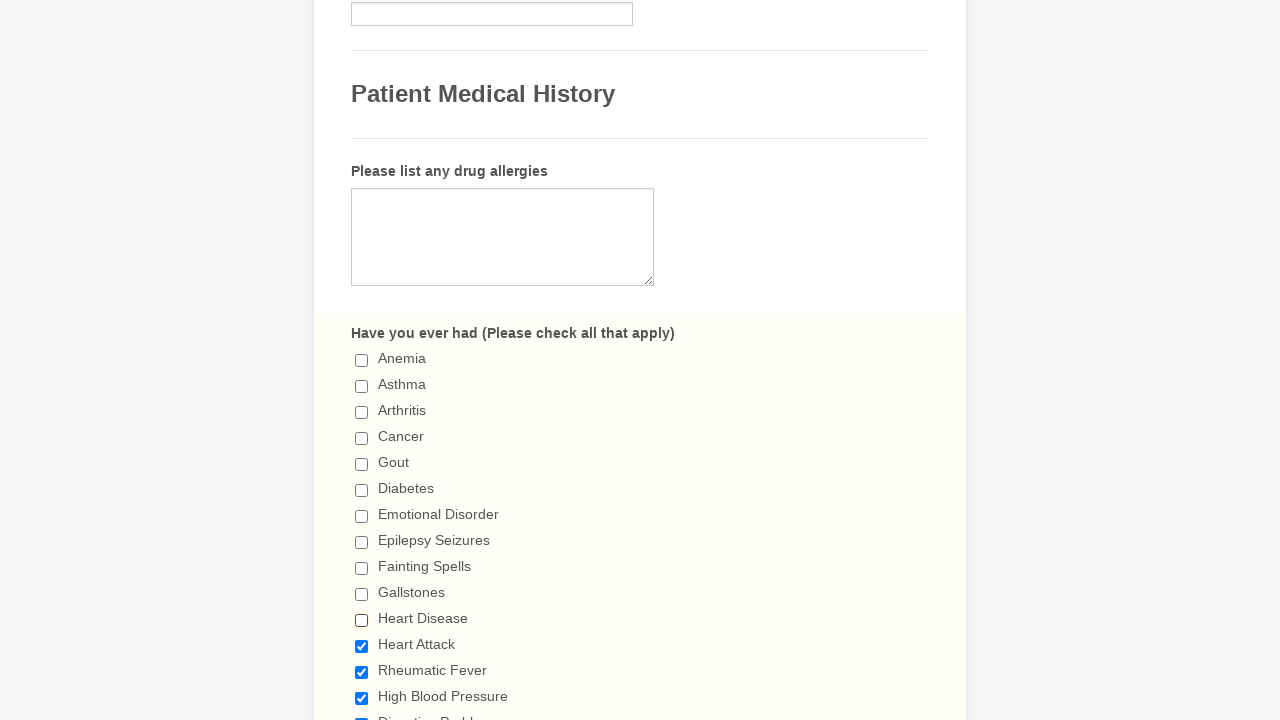

Waited 1 second after checkbox interaction
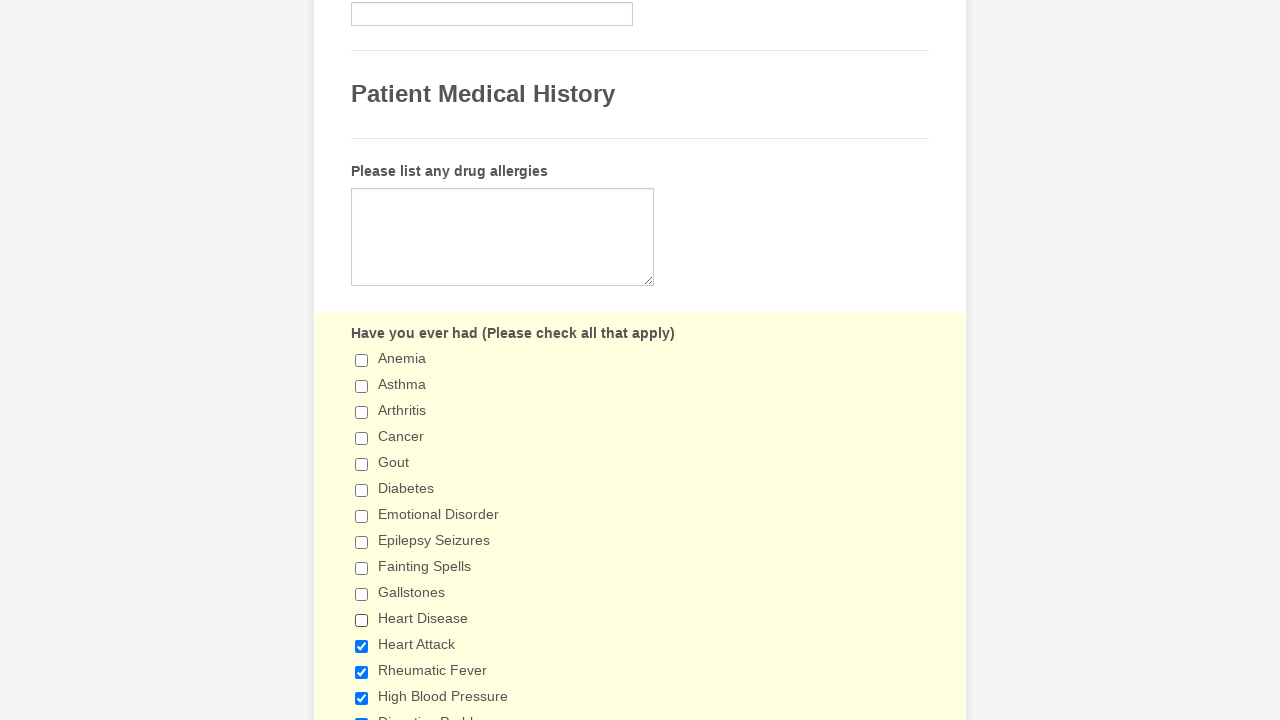

Unchecked a checkbox at (362, 646) on input[type='checkbox'] >> nth=11
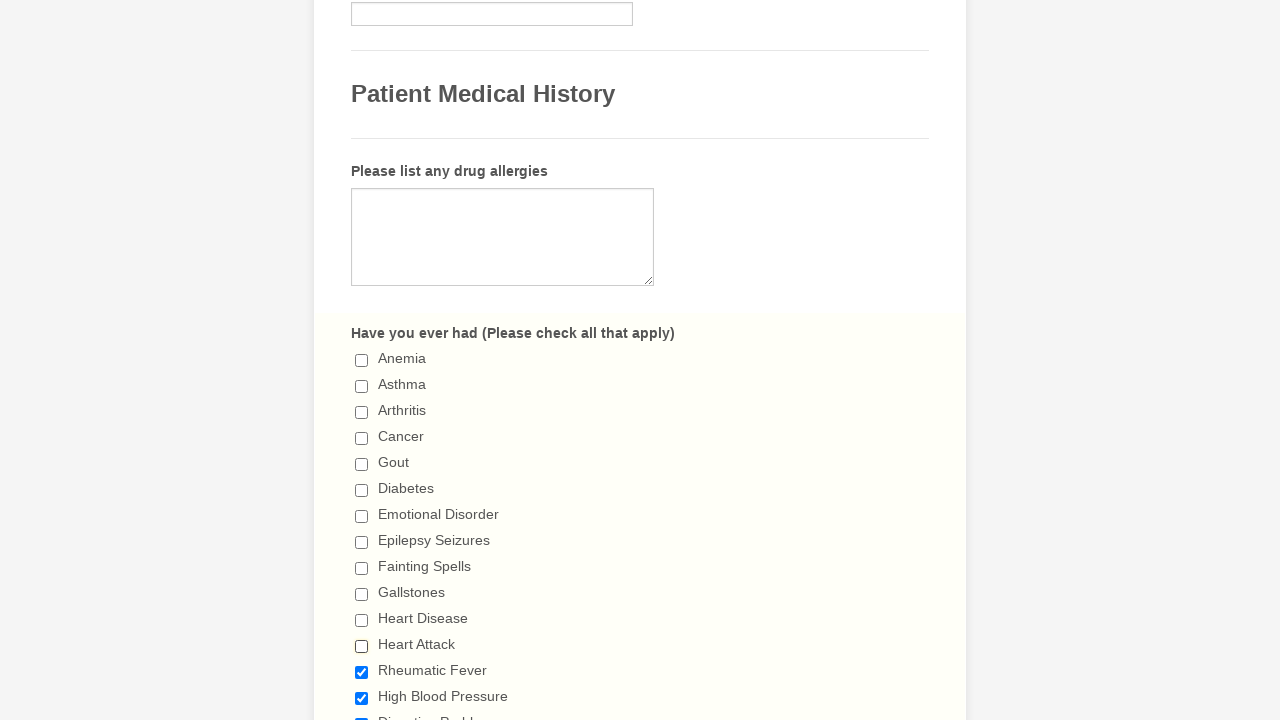

Waited 1 second after checkbox interaction
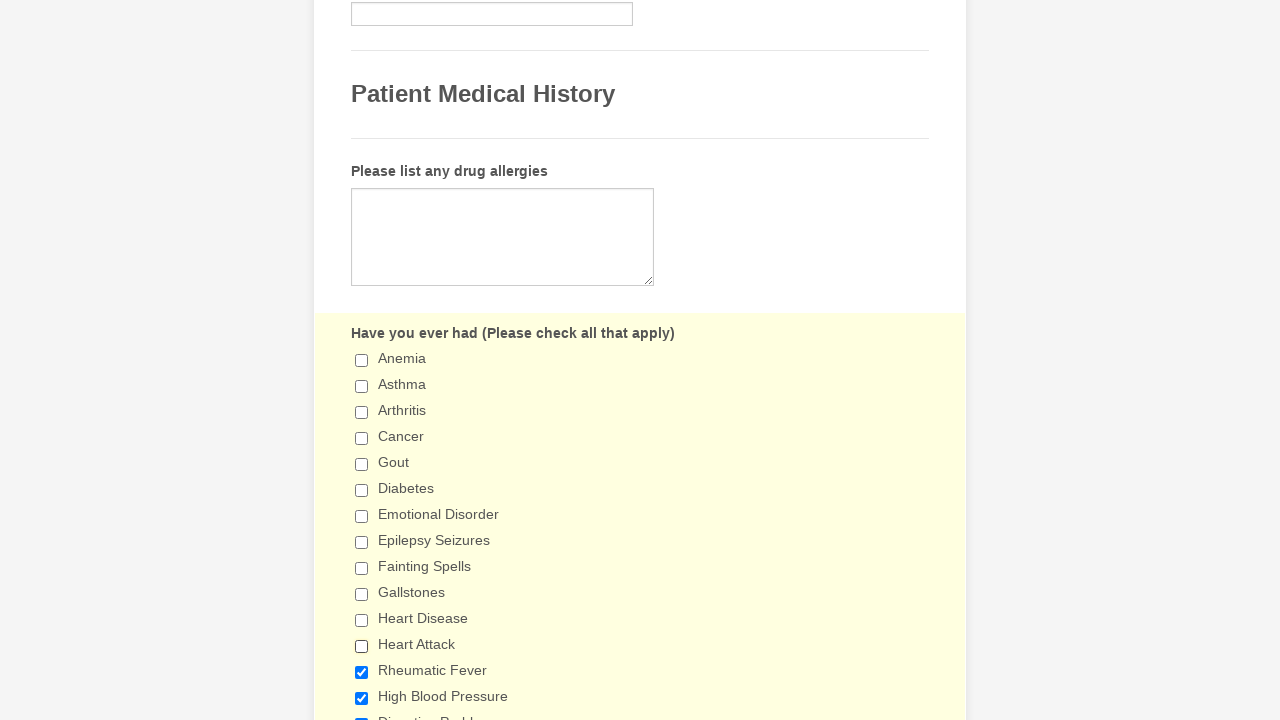

Unchecked a checkbox at (362, 672) on input[type='checkbox'] >> nth=12
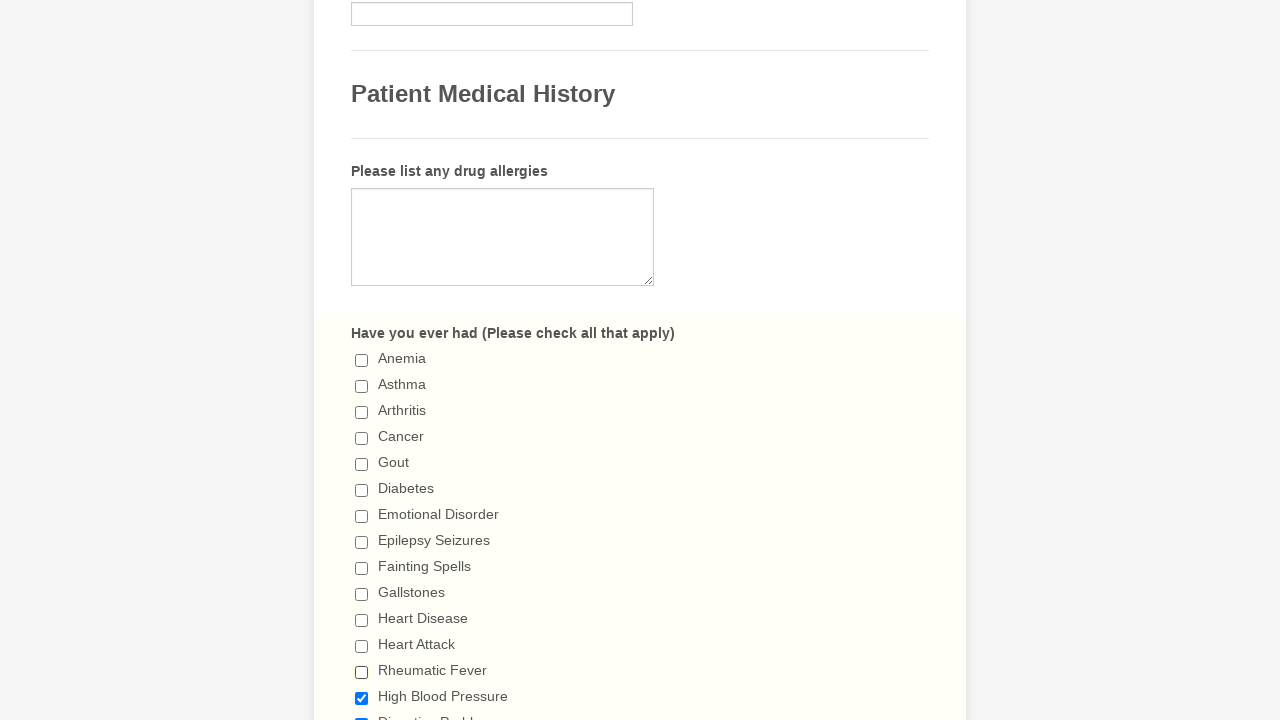

Waited 1 second after checkbox interaction
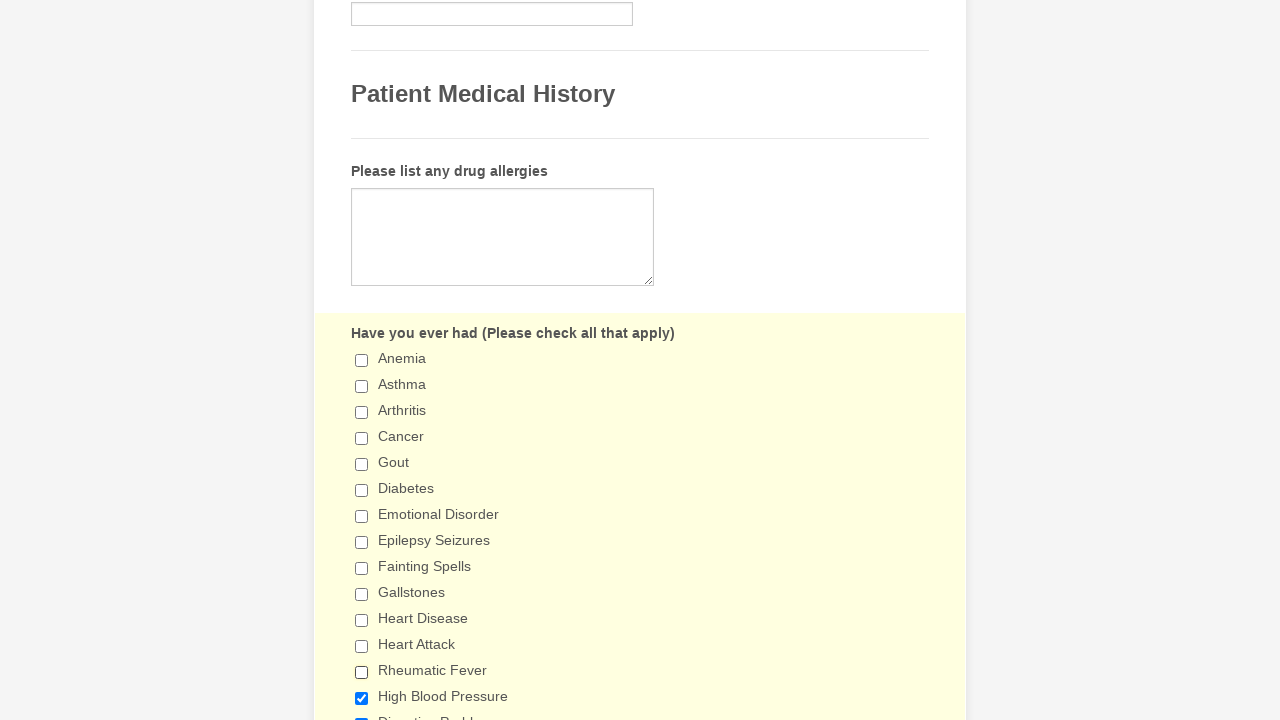

Unchecked a checkbox at (362, 698) on input[type='checkbox'] >> nth=13
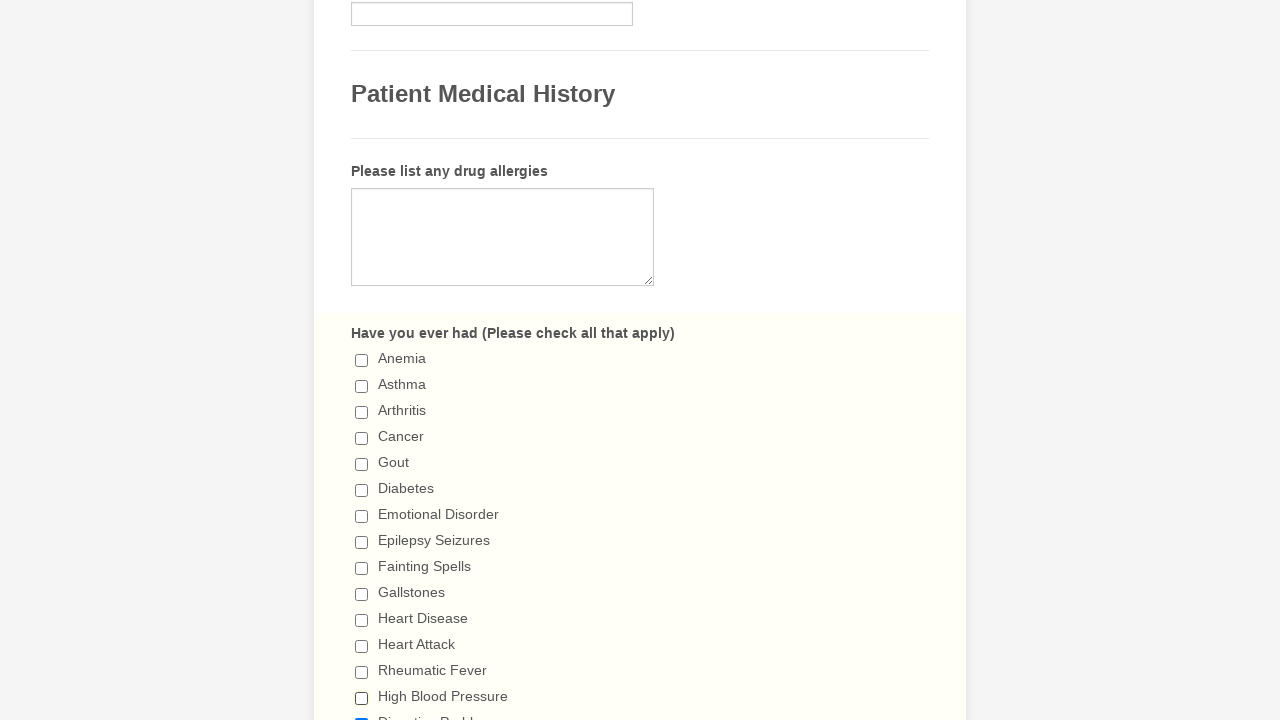

Waited 1 second after checkbox interaction
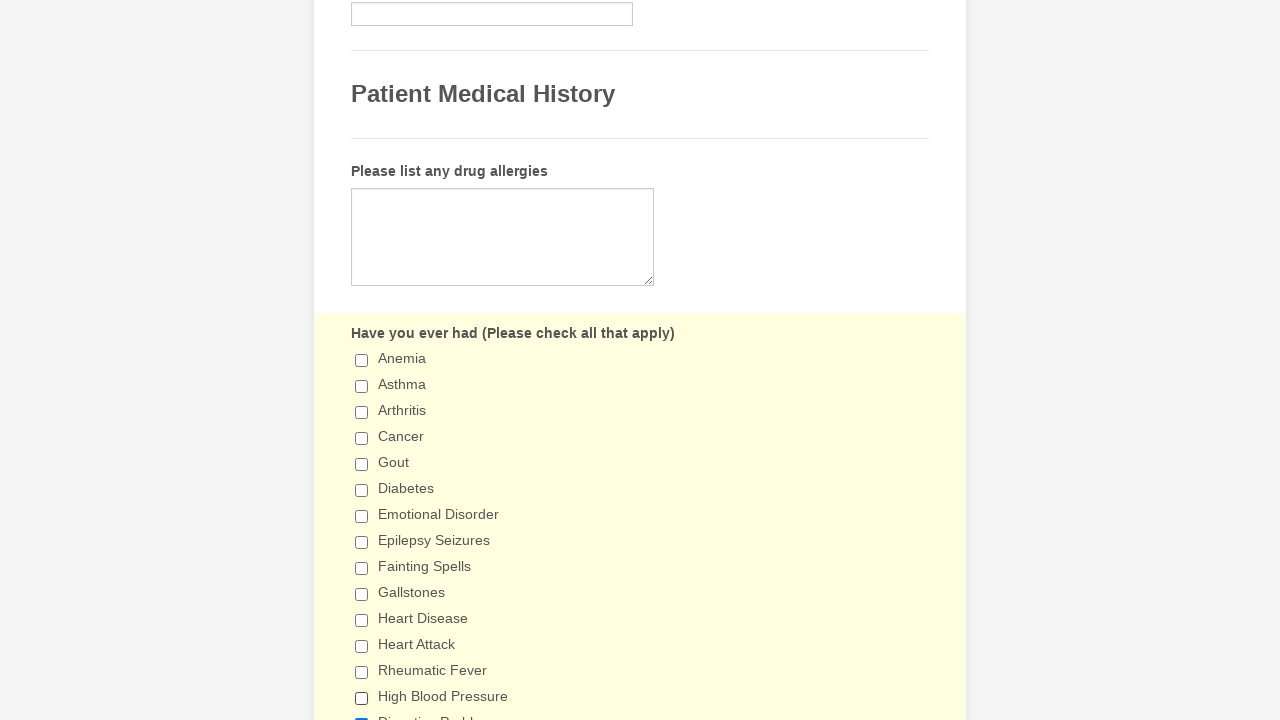

Unchecked a checkbox at (362, 714) on input[type='checkbox'] >> nth=14
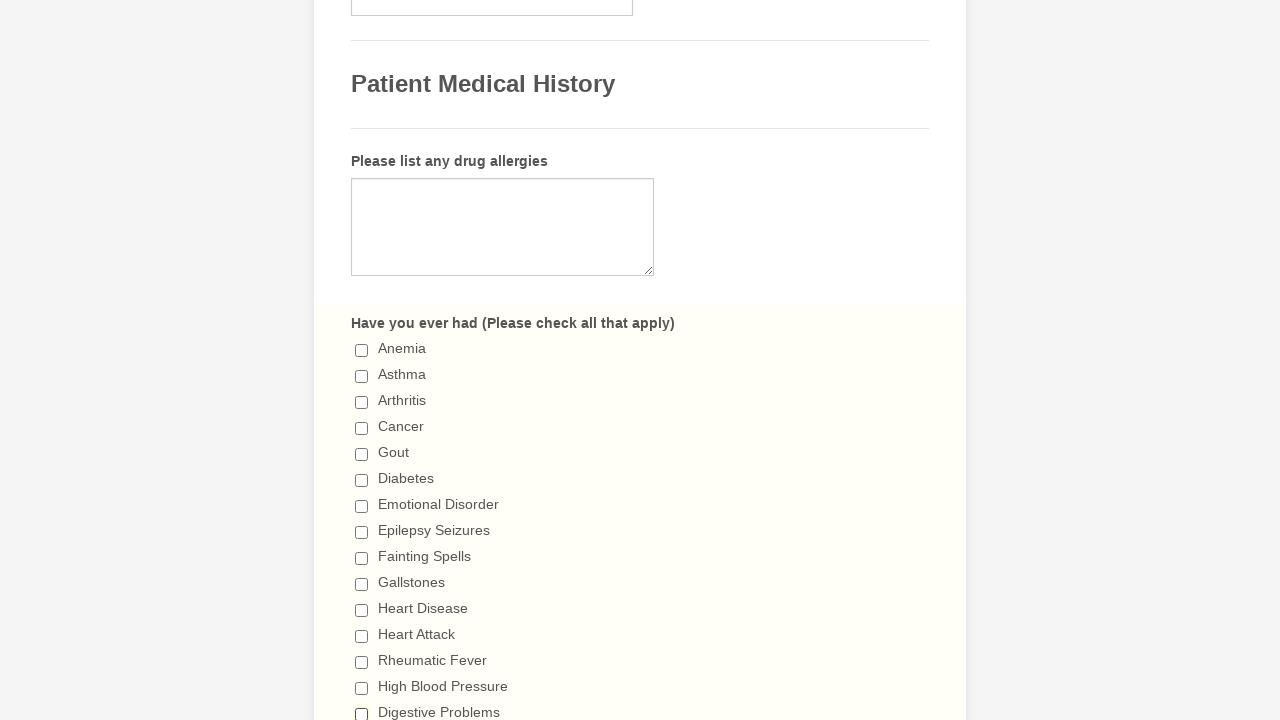

Waited 1 second after checkbox interaction
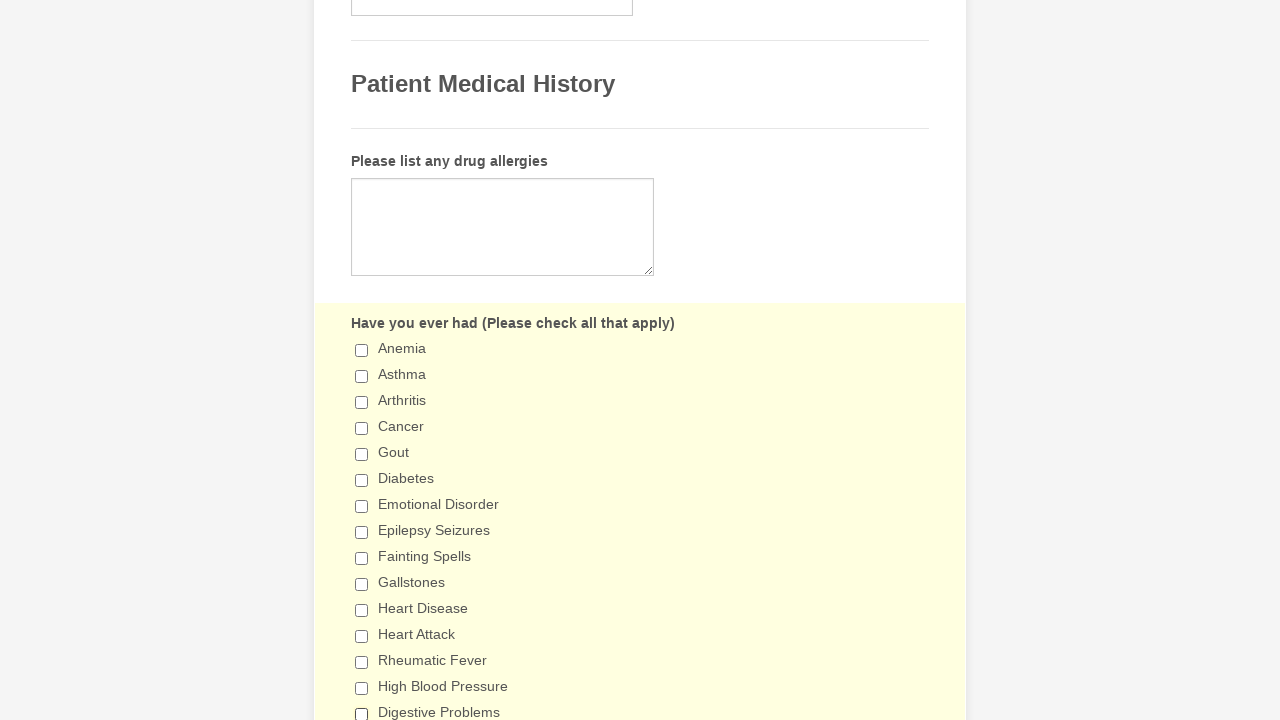

Unchecked a checkbox at (362, 360) on input[type='checkbox'] >> nth=15
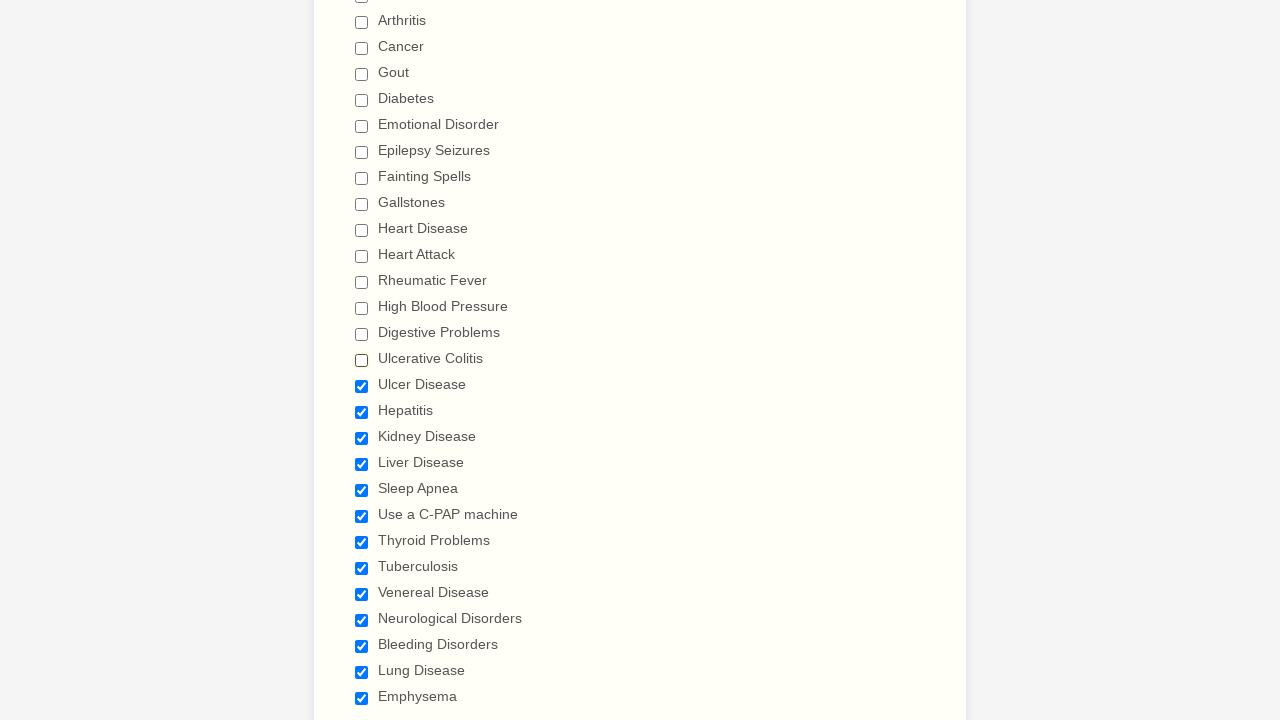

Waited 1 second after checkbox interaction
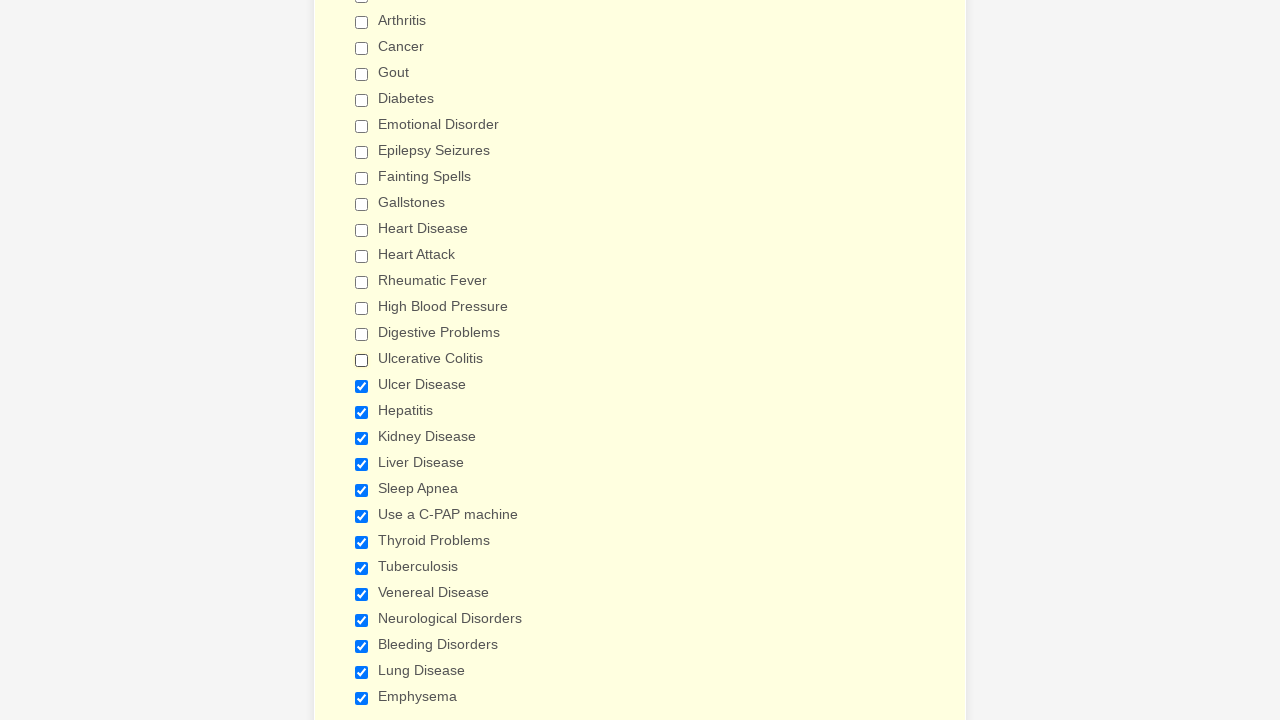

Unchecked a checkbox at (362, 386) on input[type='checkbox'] >> nth=16
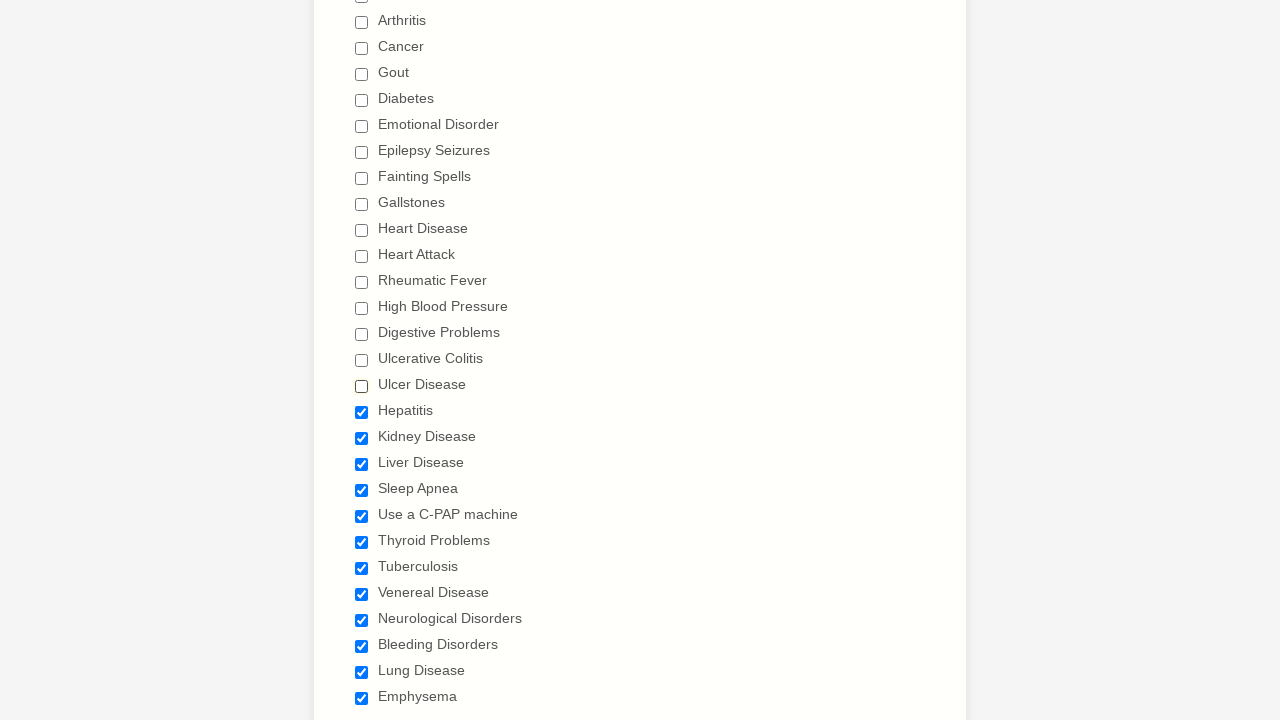

Waited 1 second after checkbox interaction
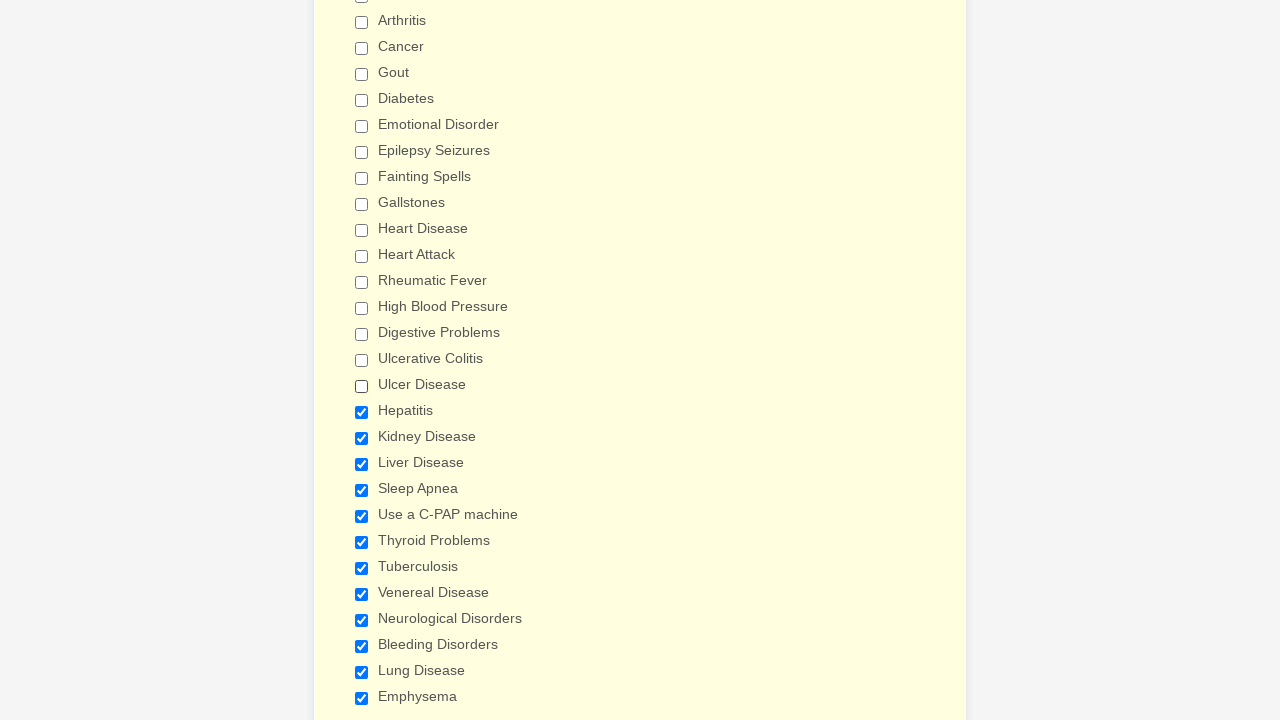

Unchecked a checkbox at (362, 412) on input[type='checkbox'] >> nth=17
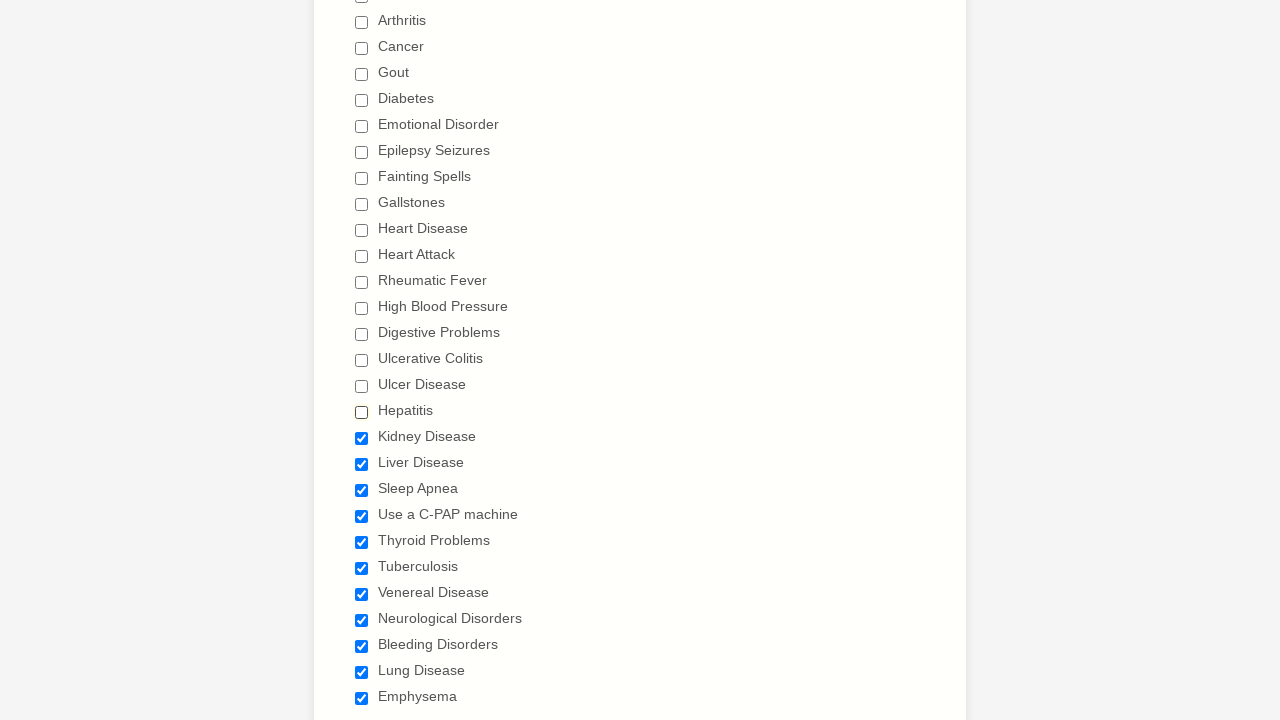

Waited 1 second after checkbox interaction
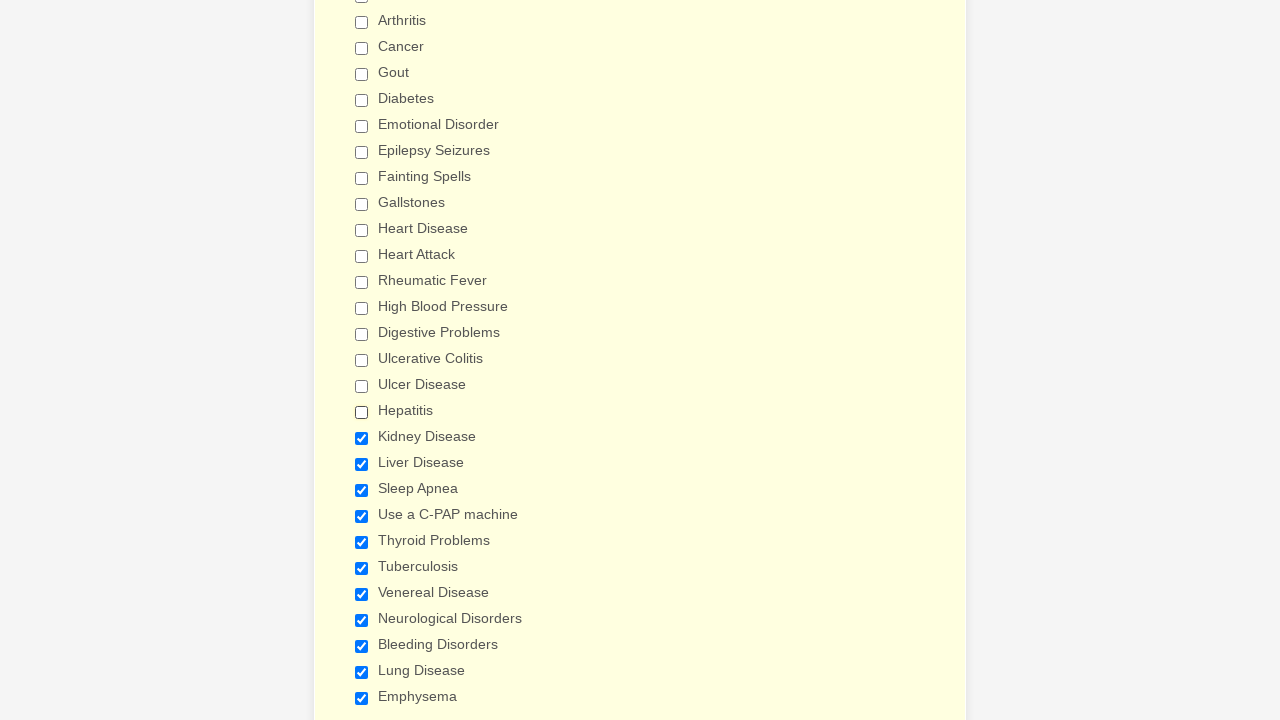

Unchecked a checkbox at (362, 438) on input[type='checkbox'] >> nth=18
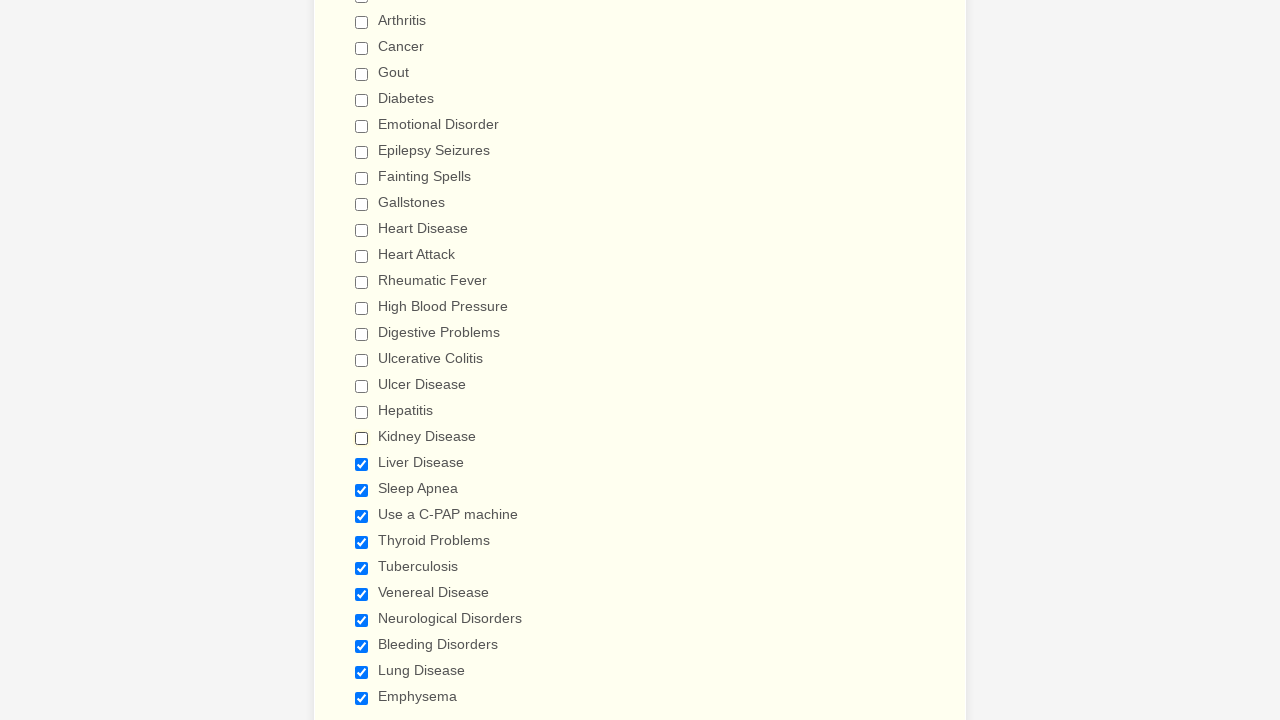

Waited 1 second after checkbox interaction
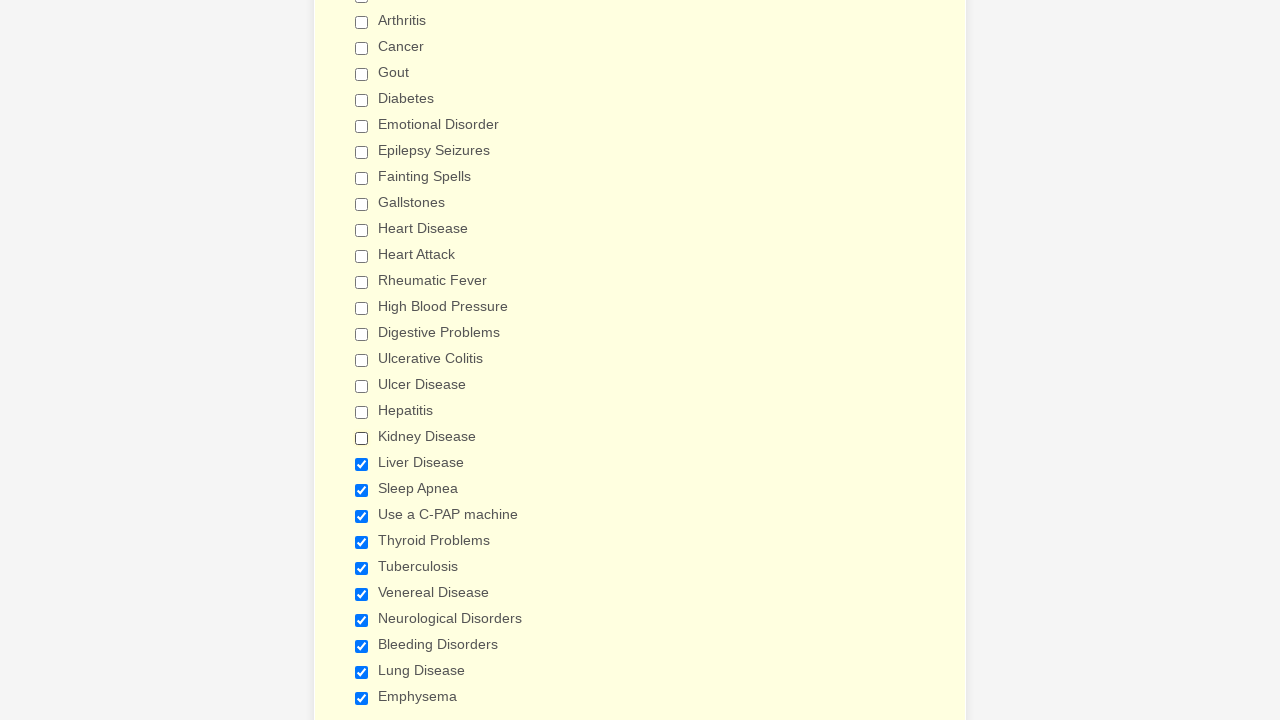

Unchecked a checkbox at (362, 464) on input[type='checkbox'] >> nth=19
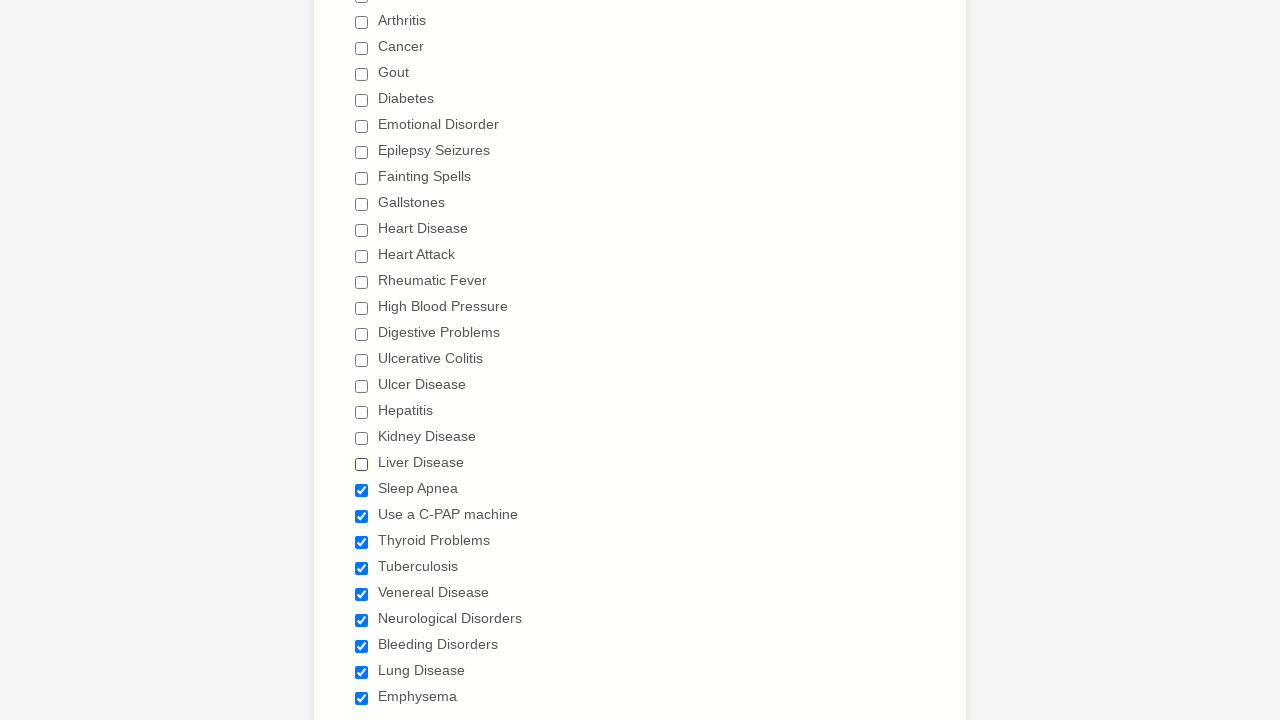

Waited 1 second after checkbox interaction
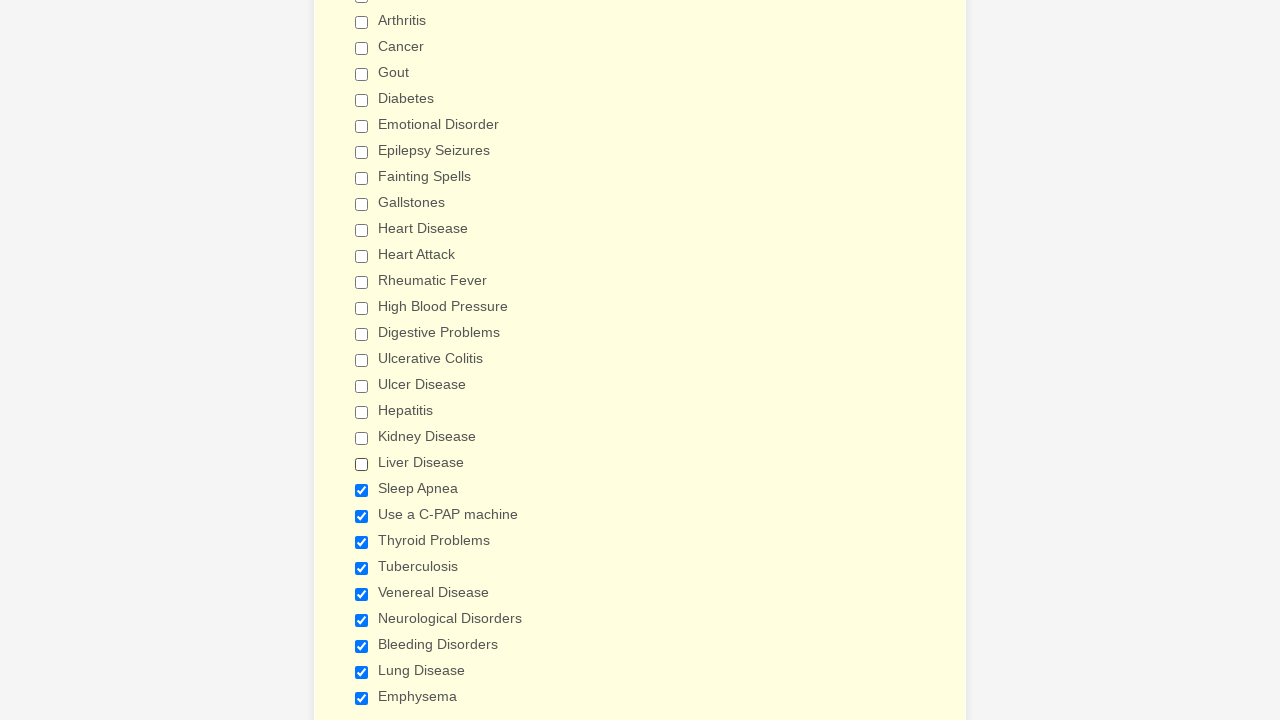

Unchecked a checkbox at (362, 490) on input[type='checkbox'] >> nth=20
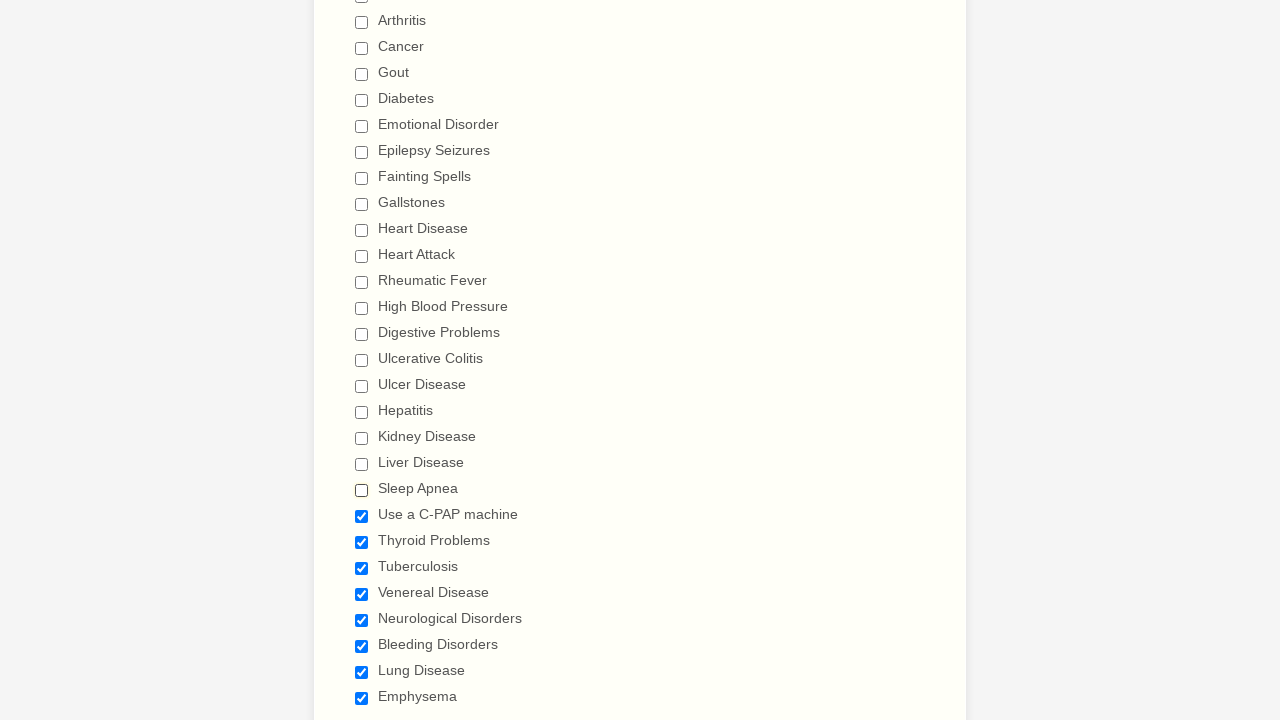

Waited 1 second after checkbox interaction
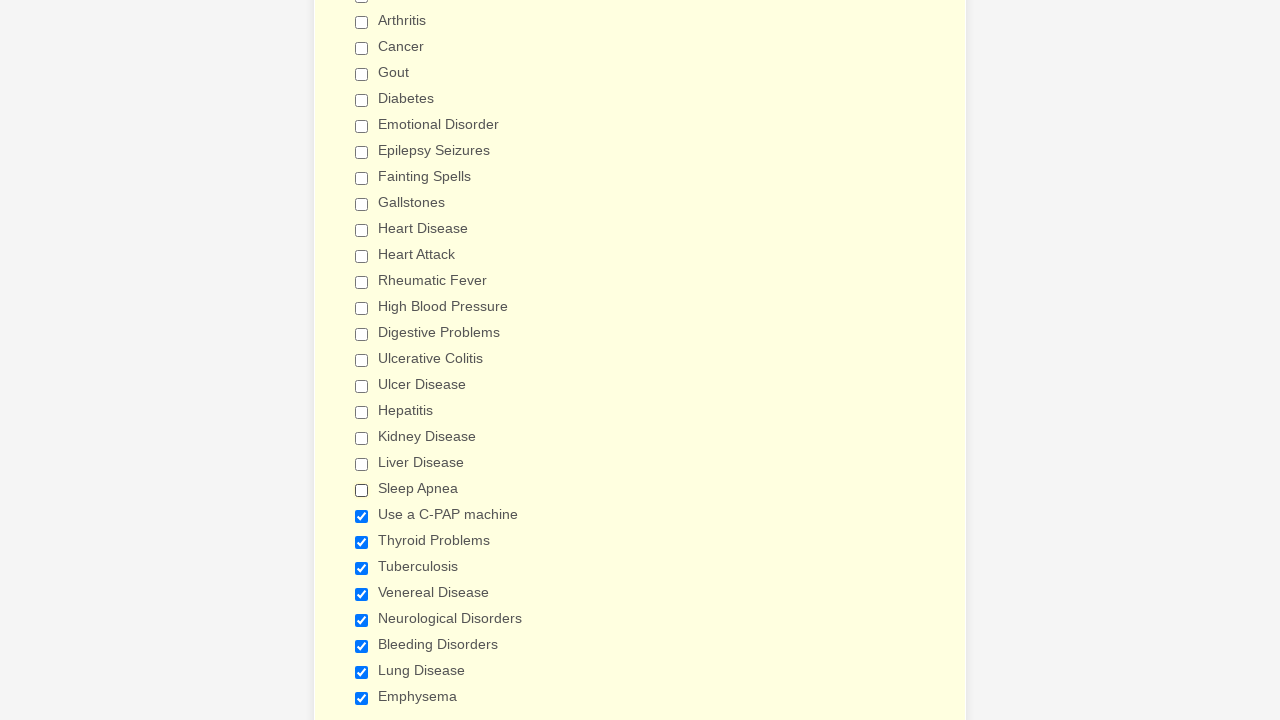

Unchecked a checkbox at (362, 516) on input[type='checkbox'] >> nth=21
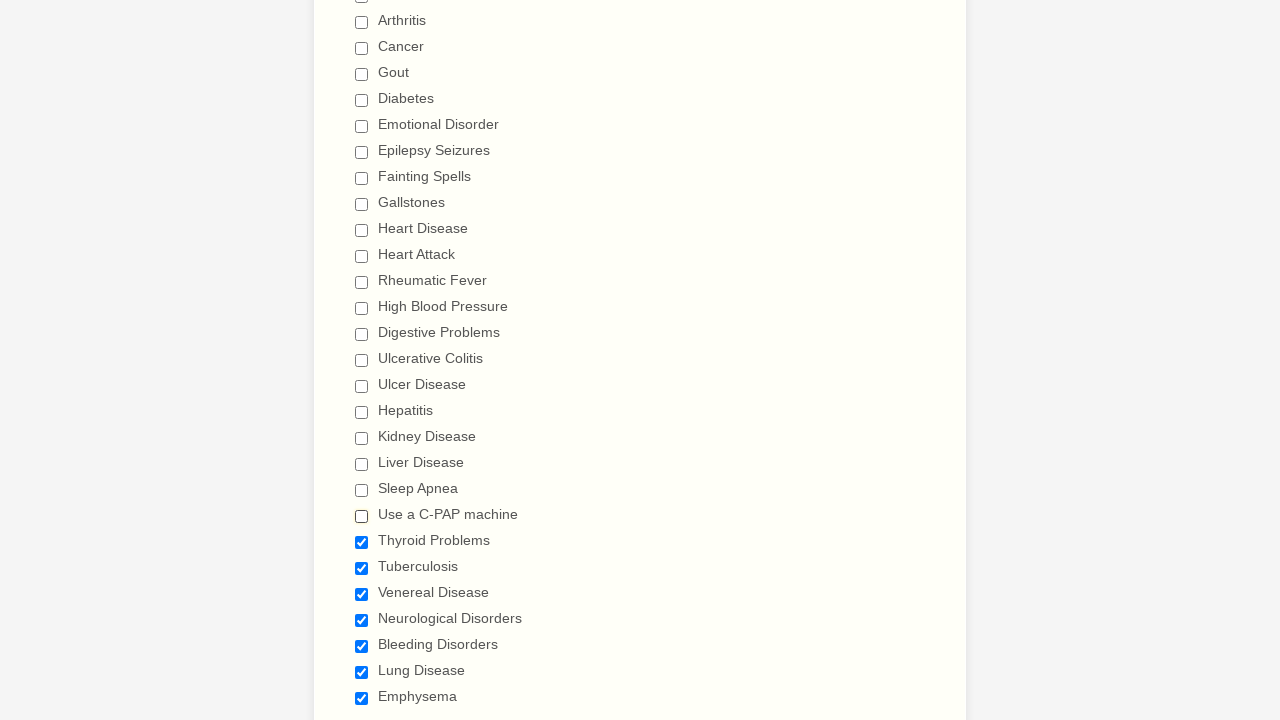

Waited 1 second after checkbox interaction
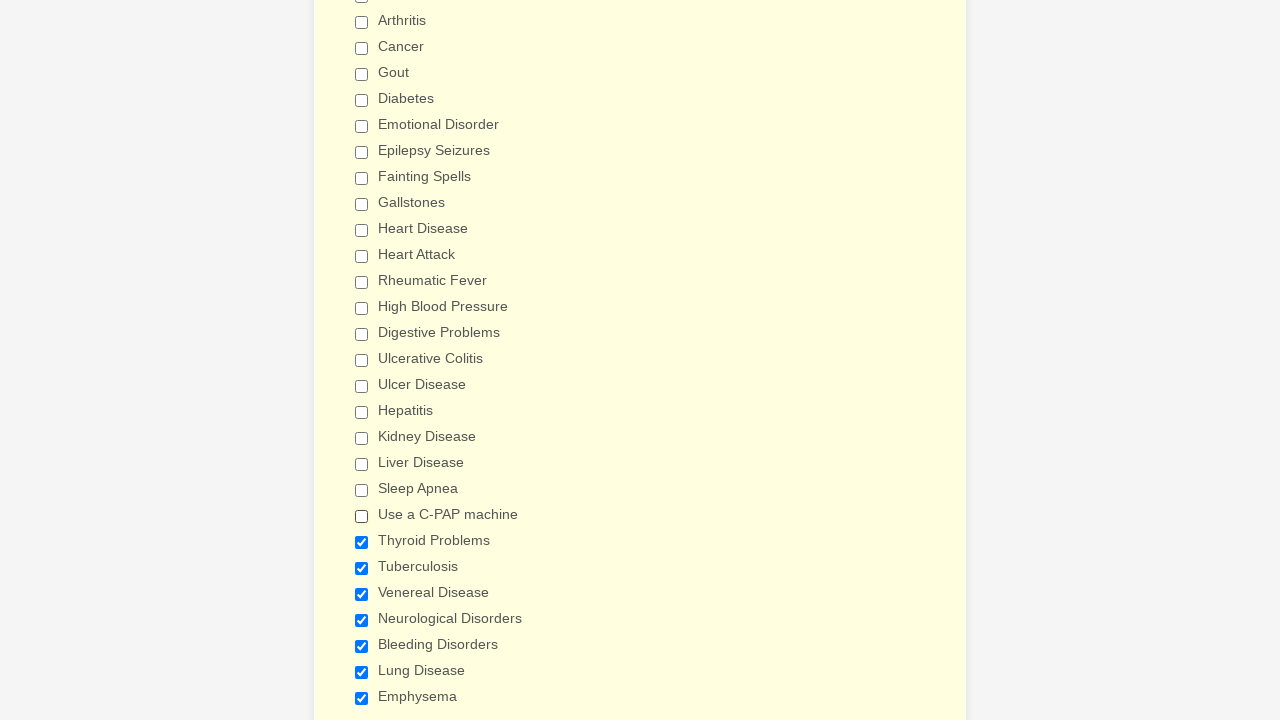

Unchecked a checkbox at (362, 542) on input[type='checkbox'] >> nth=22
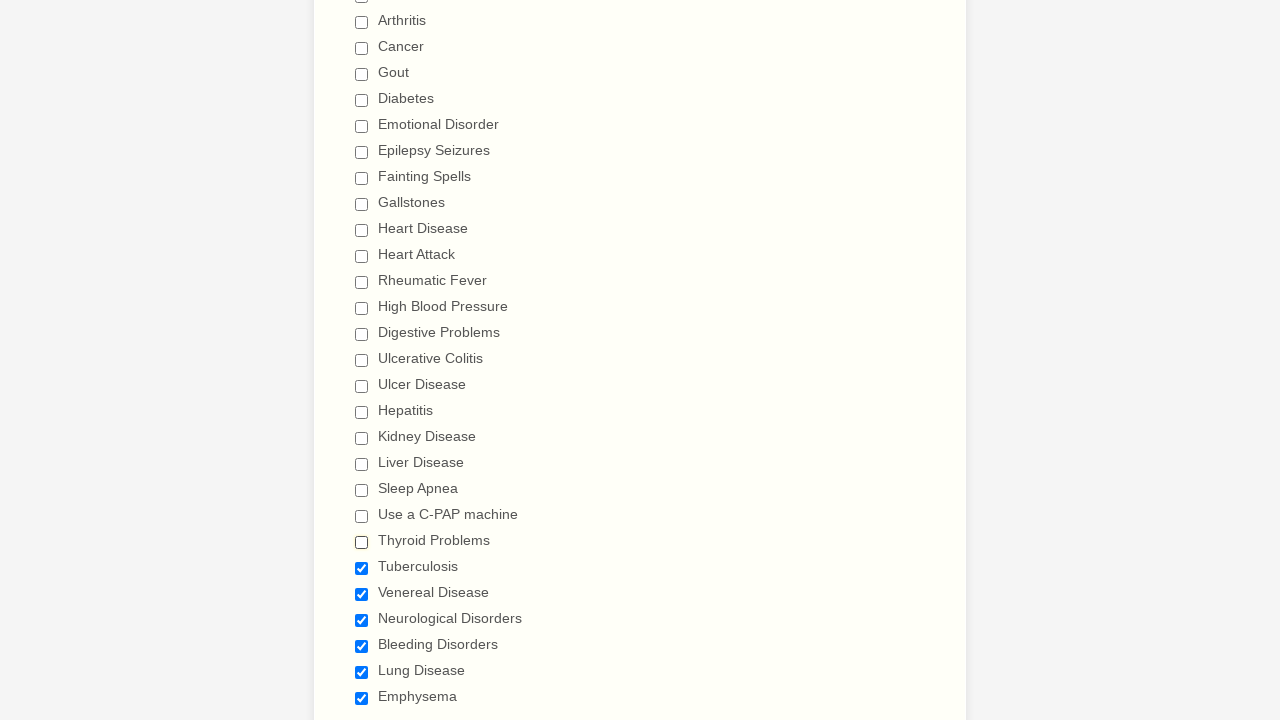

Waited 1 second after checkbox interaction
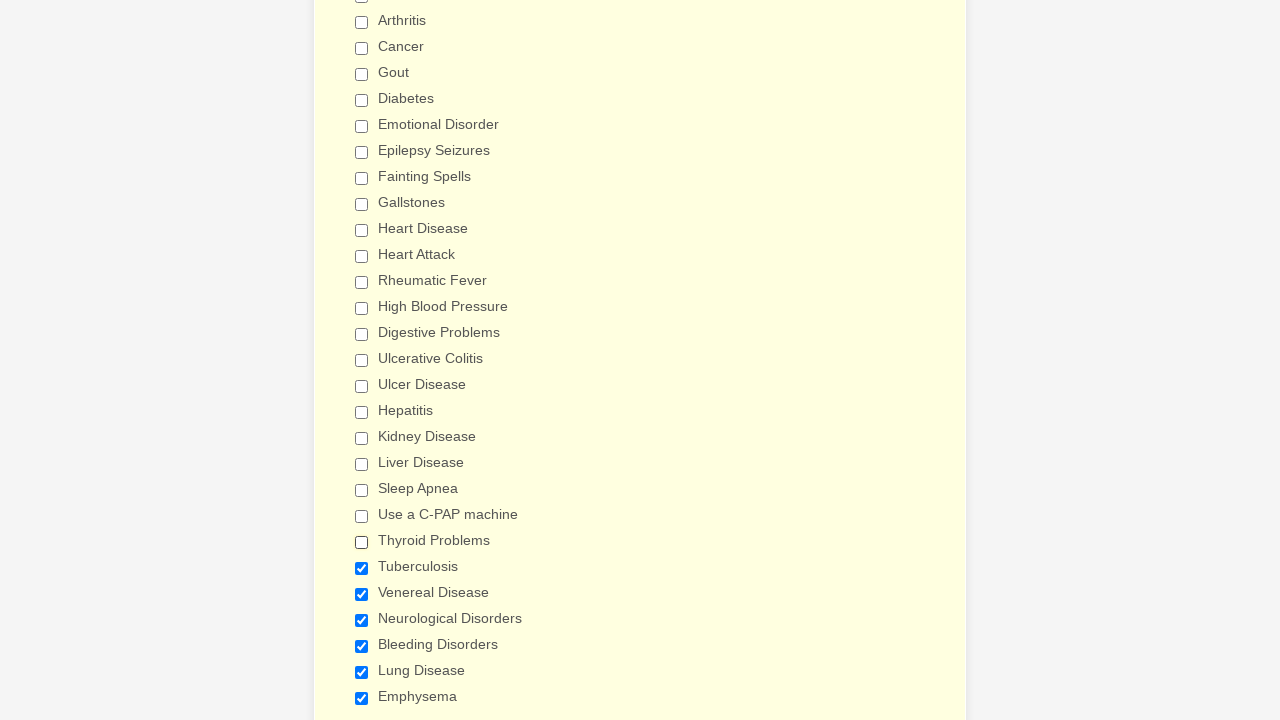

Unchecked a checkbox at (362, 568) on input[type='checkbox'] >> nth=23
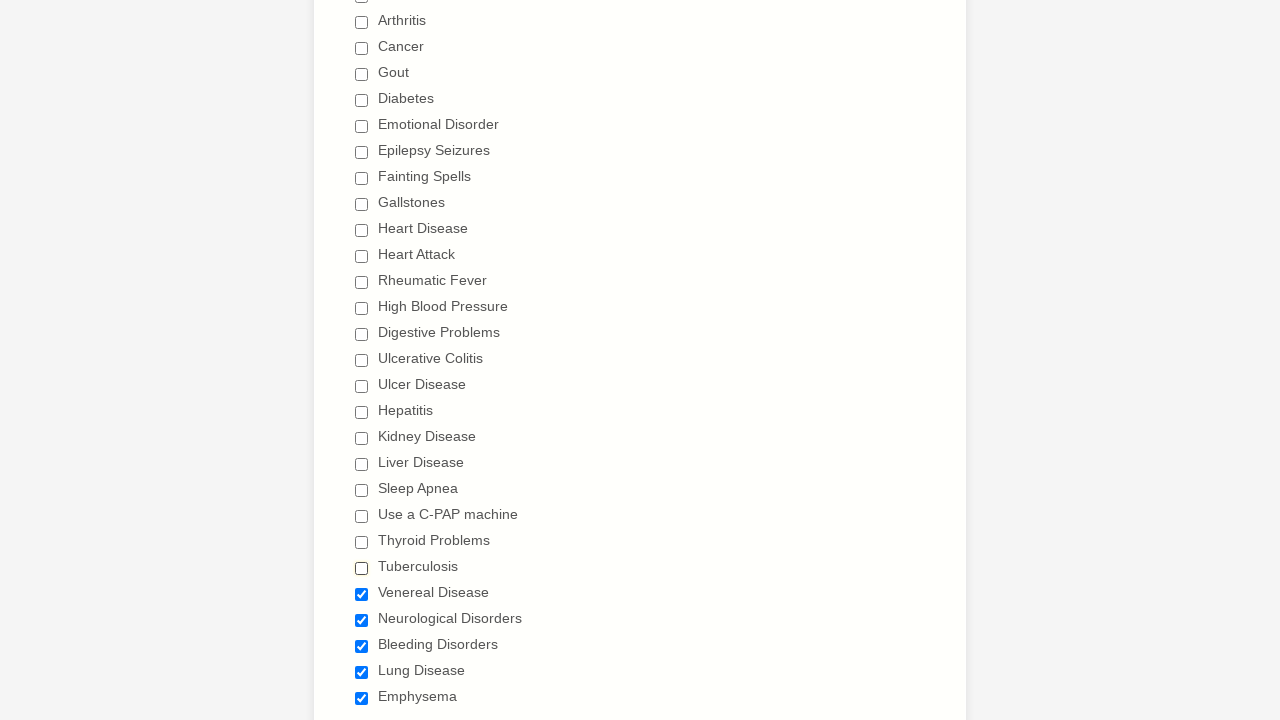

Waited 1 second after checkbox interaction
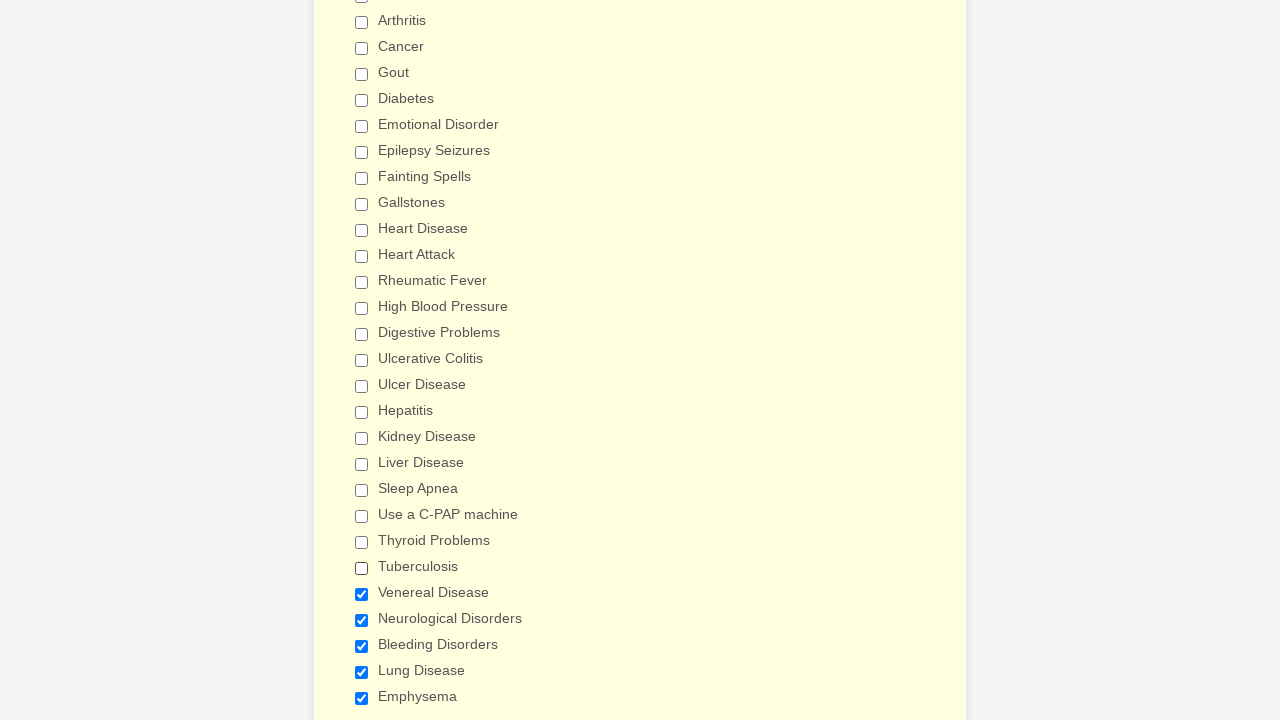

Unchecked a checkbox at (362, 594) on input[type='checkbox'] >> nth=24
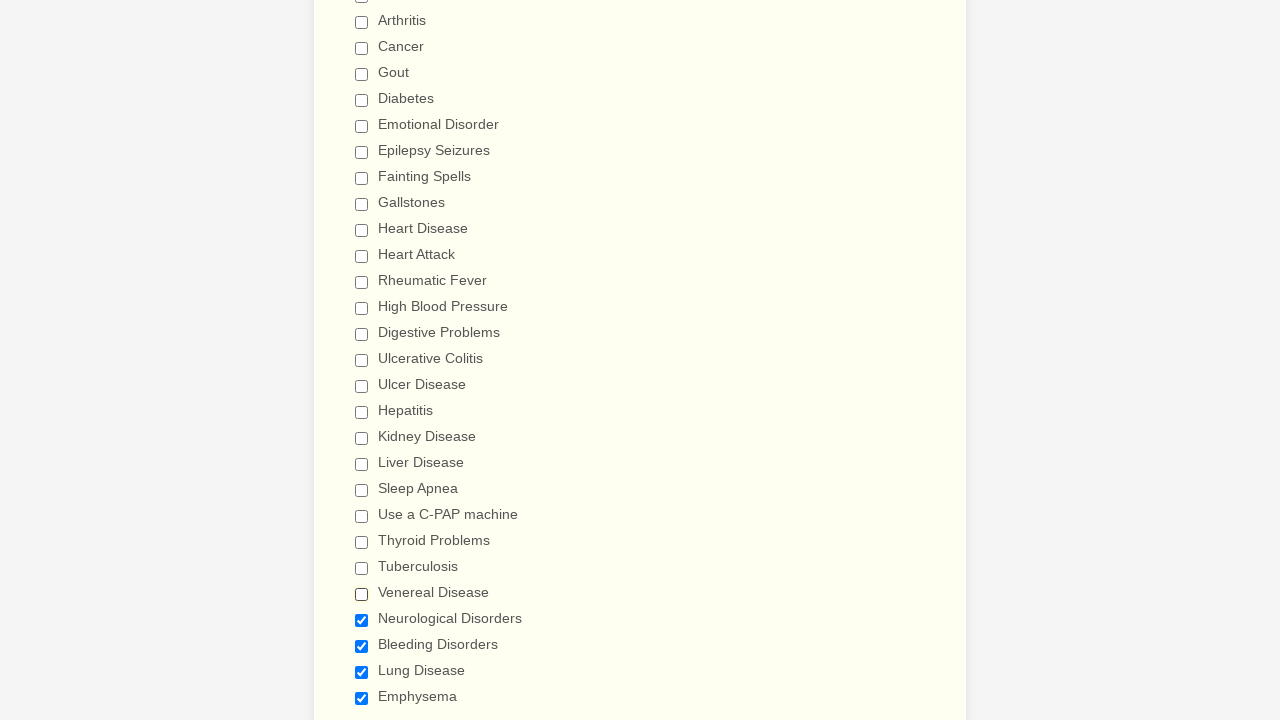

Waited 1 second after checkbox interaction
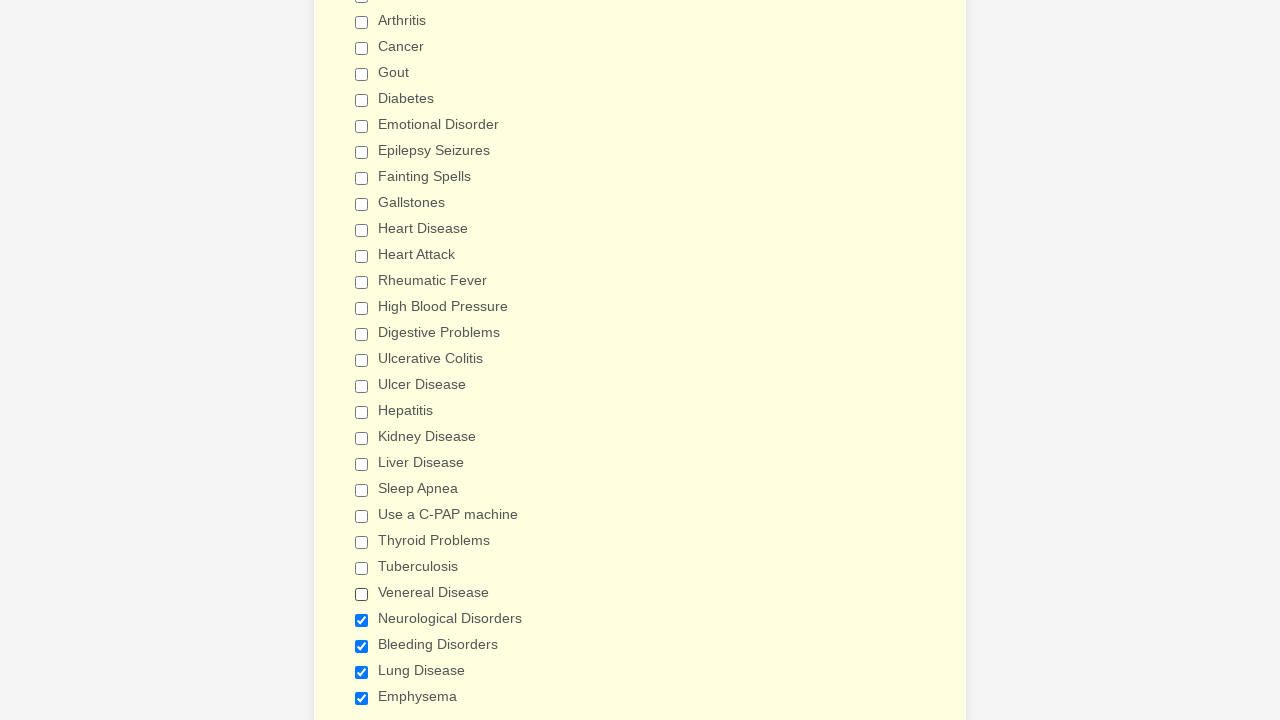

Unchecked a checkbox at (362, 620) on input[type='checkbox'] >> nth=25
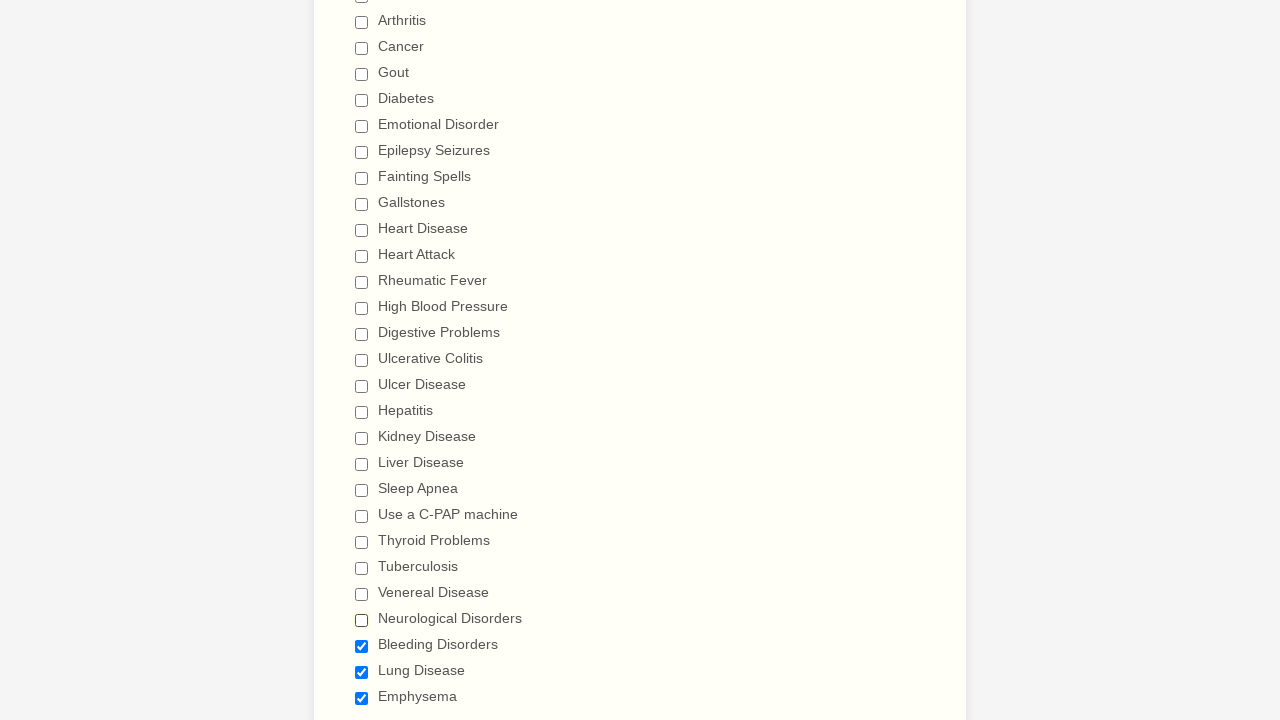

Waited 1 second after checkbox interaction
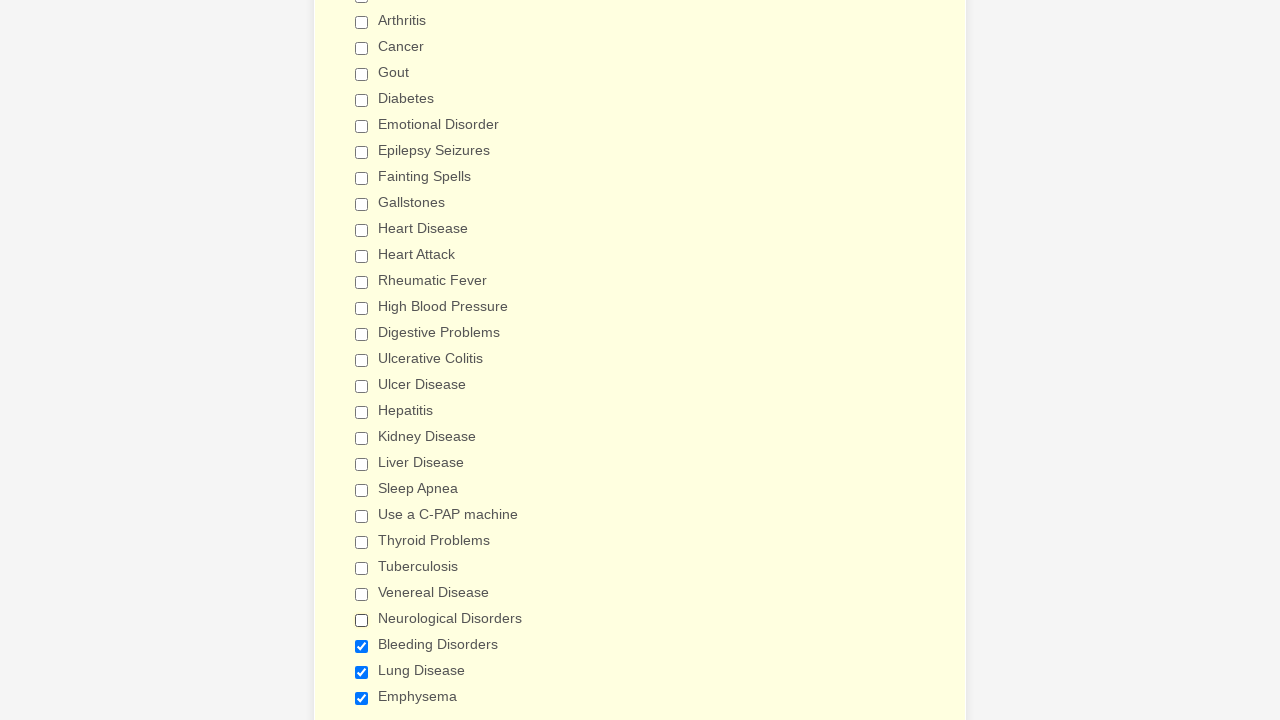

Unchecked a checkbox at (362, 646) on input[type='checkbox'] >> nth=26
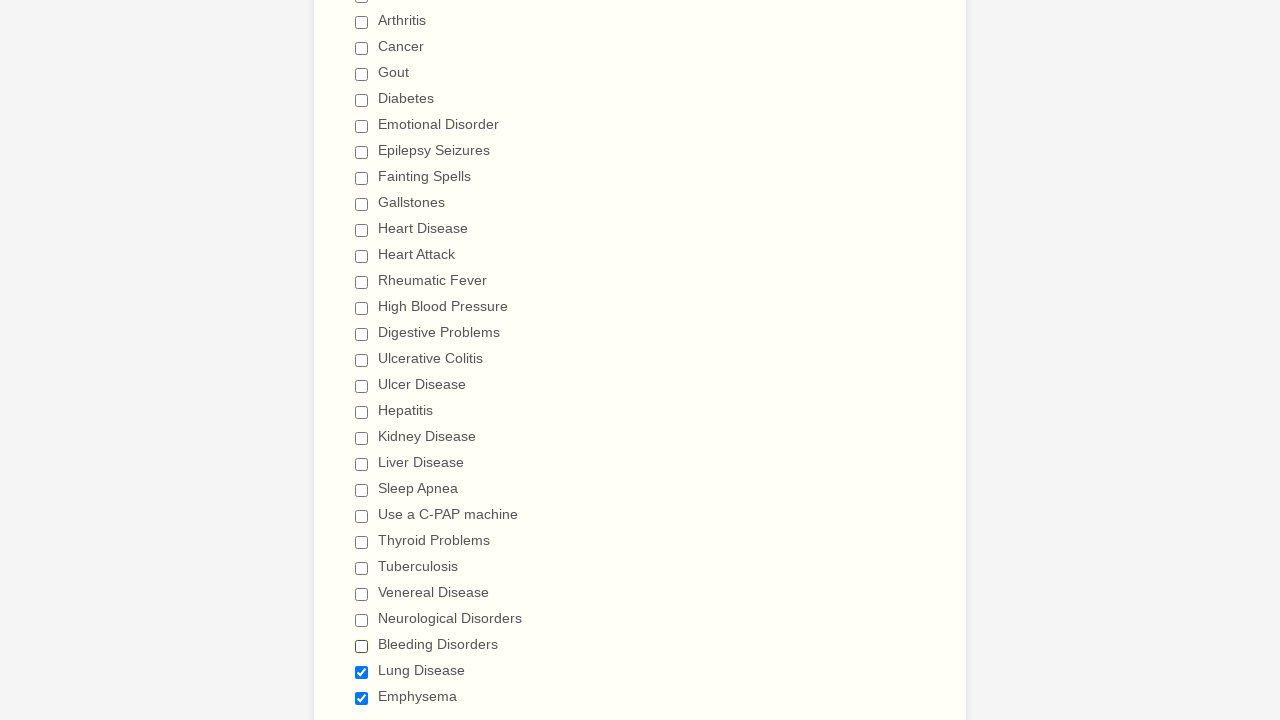

Waited 1 second after checkbox interaction
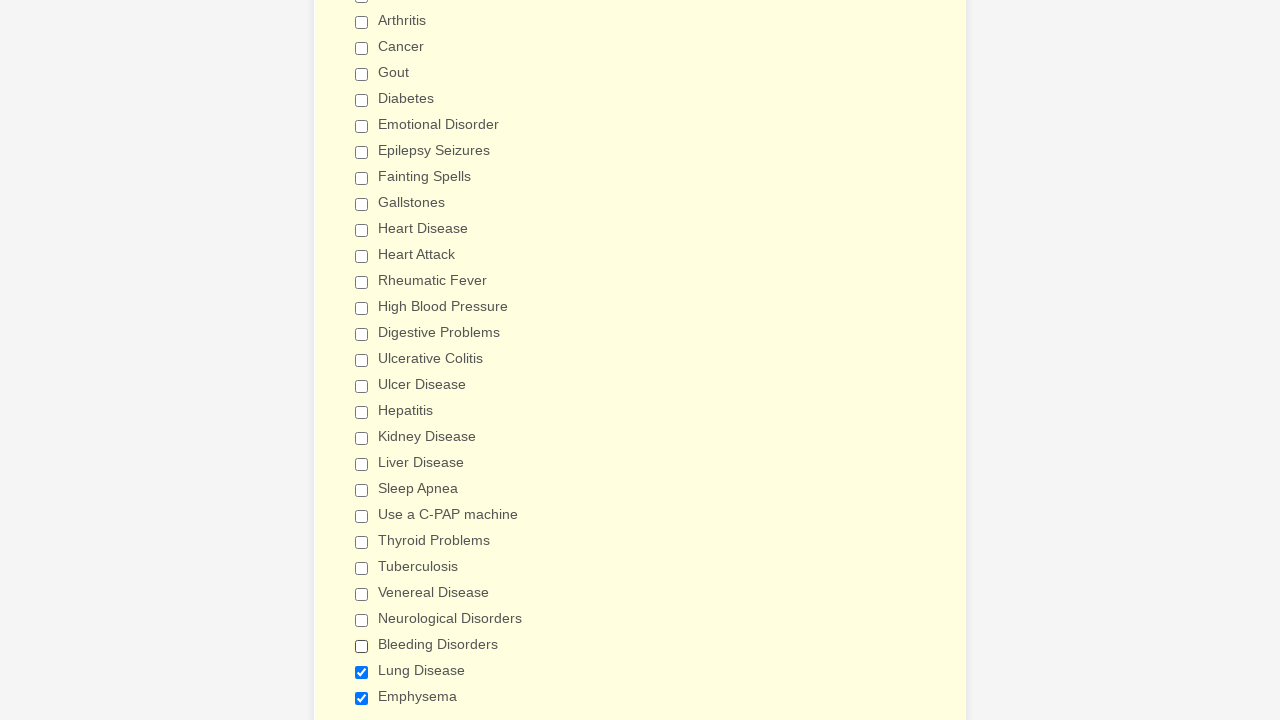

Unchecked a checkbox at (362, 672) on input[type='checkbox'] >> nth=27
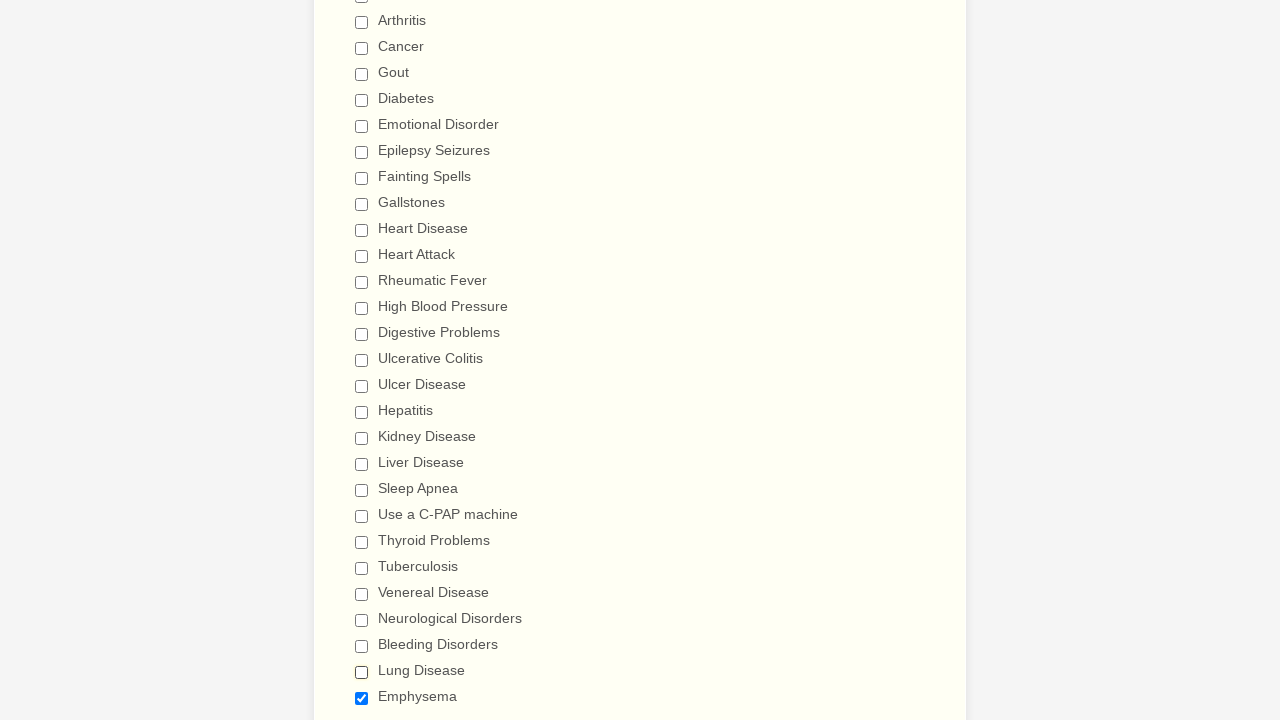

Waited 1 second after checkbox interaction
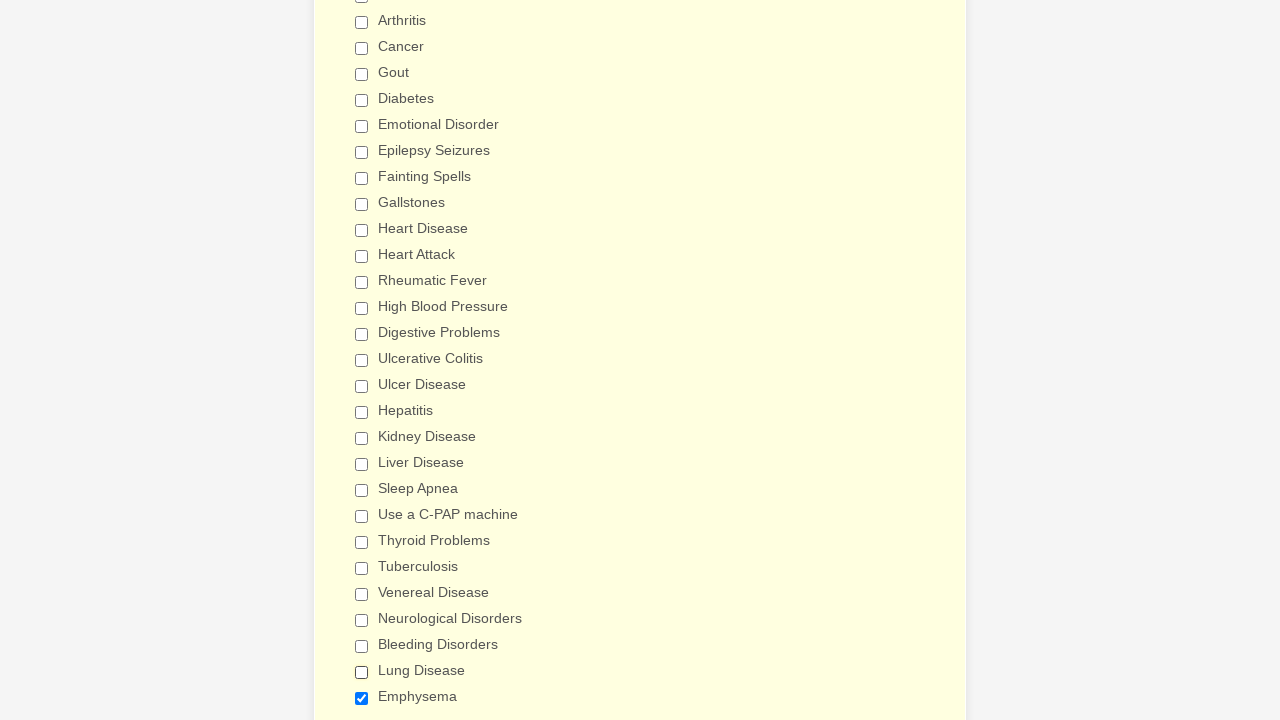

Unchecked a checkbox at (362, 698) on input[type='checkbox'] >> nth=28
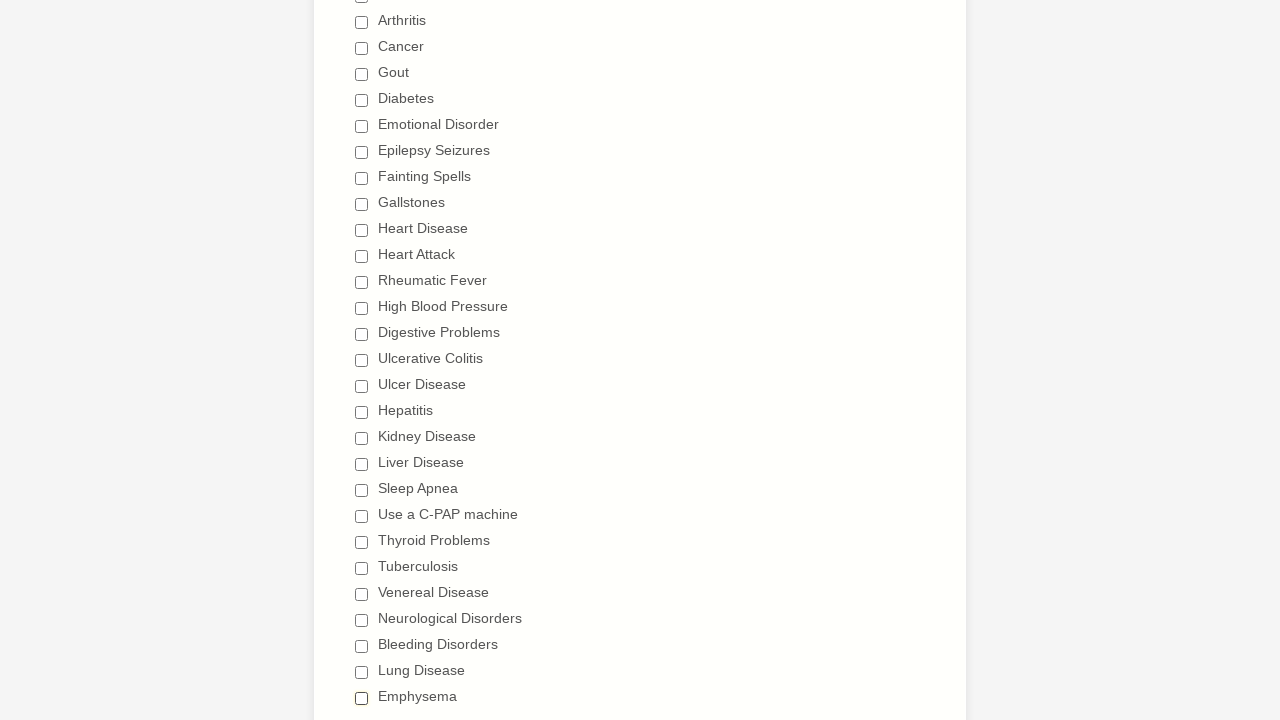

Waited 1 second after checkbox interaction
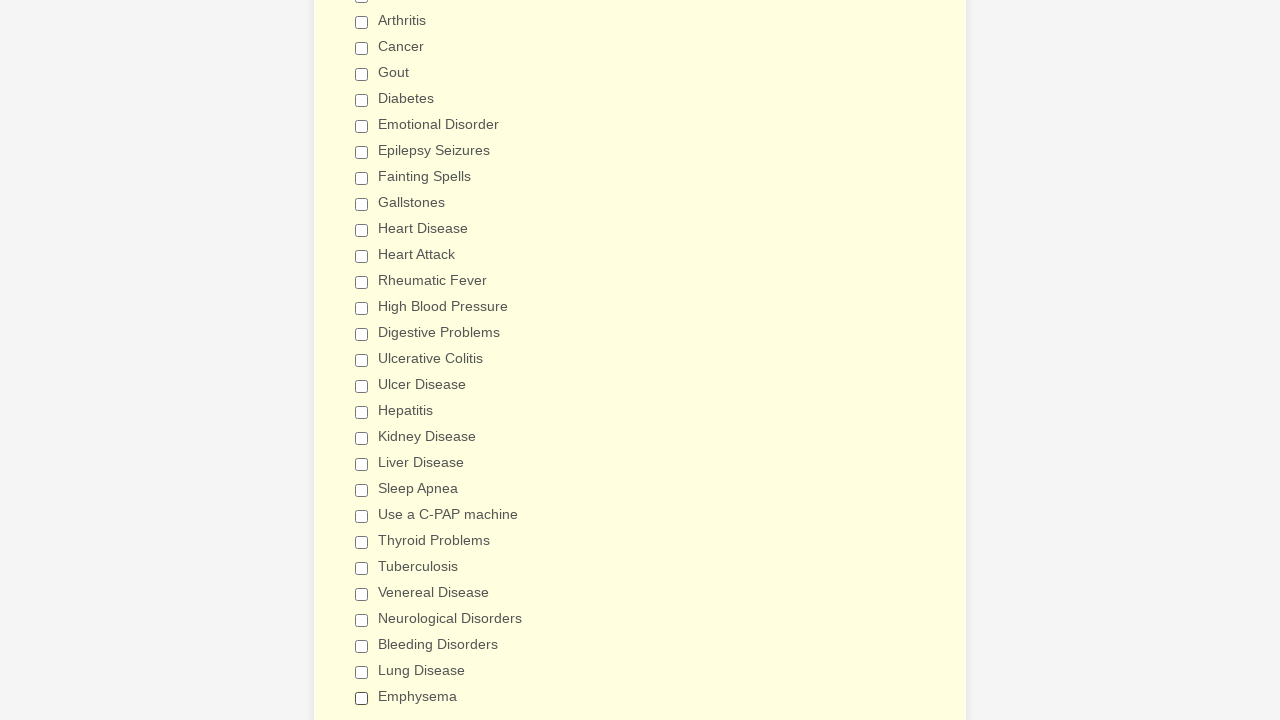

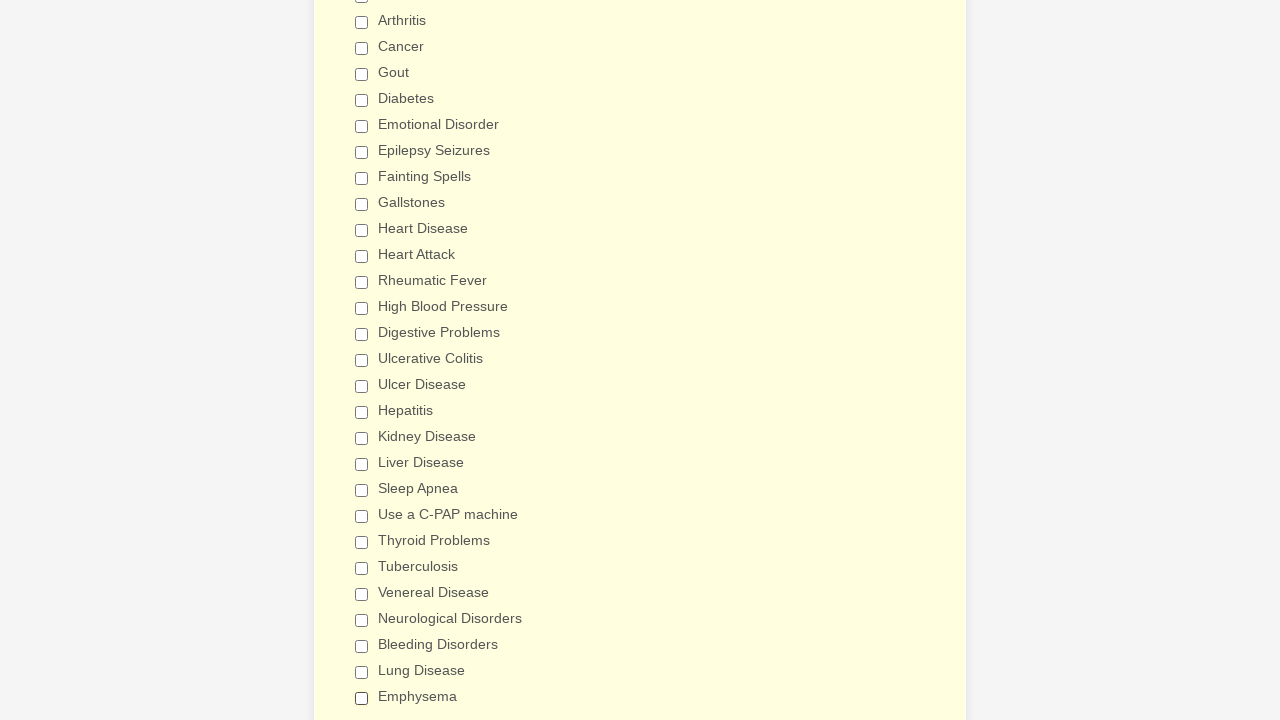